Tests a large form by filling all required input fields with a value and submitting the form

Starting URL: http://suninjuly.github.io/huge_form.html

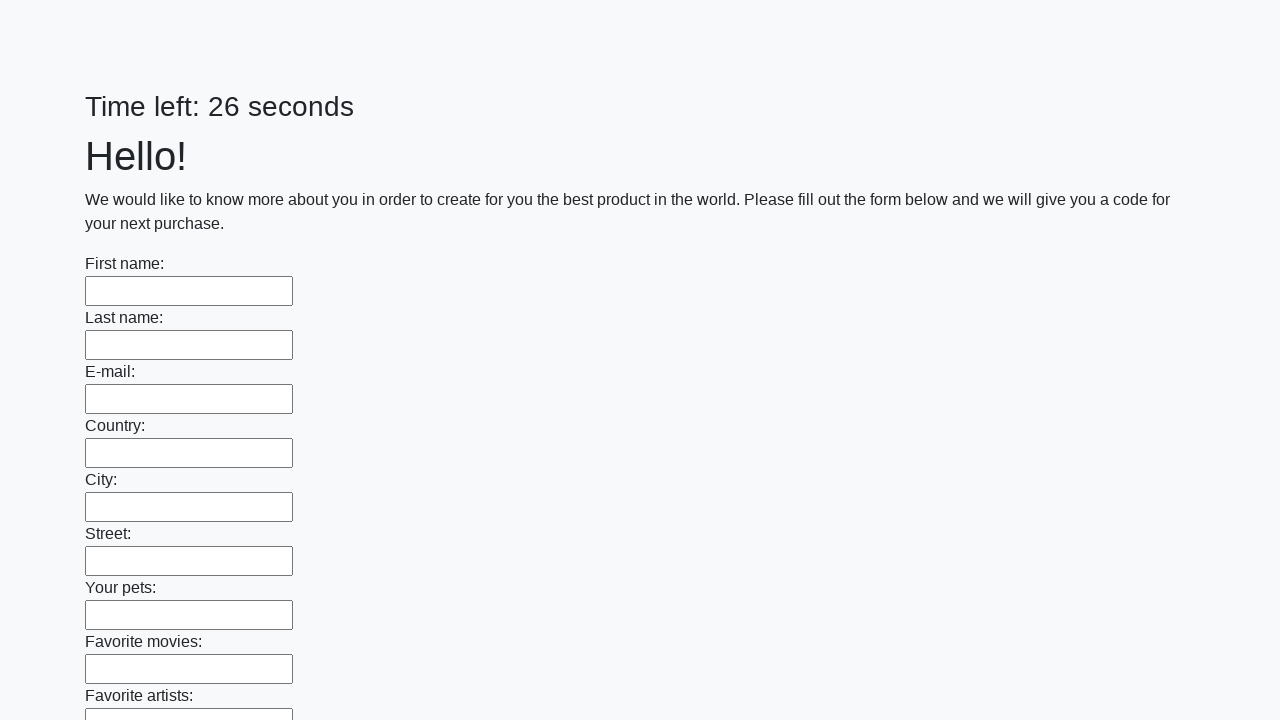

Navigated to huge form page
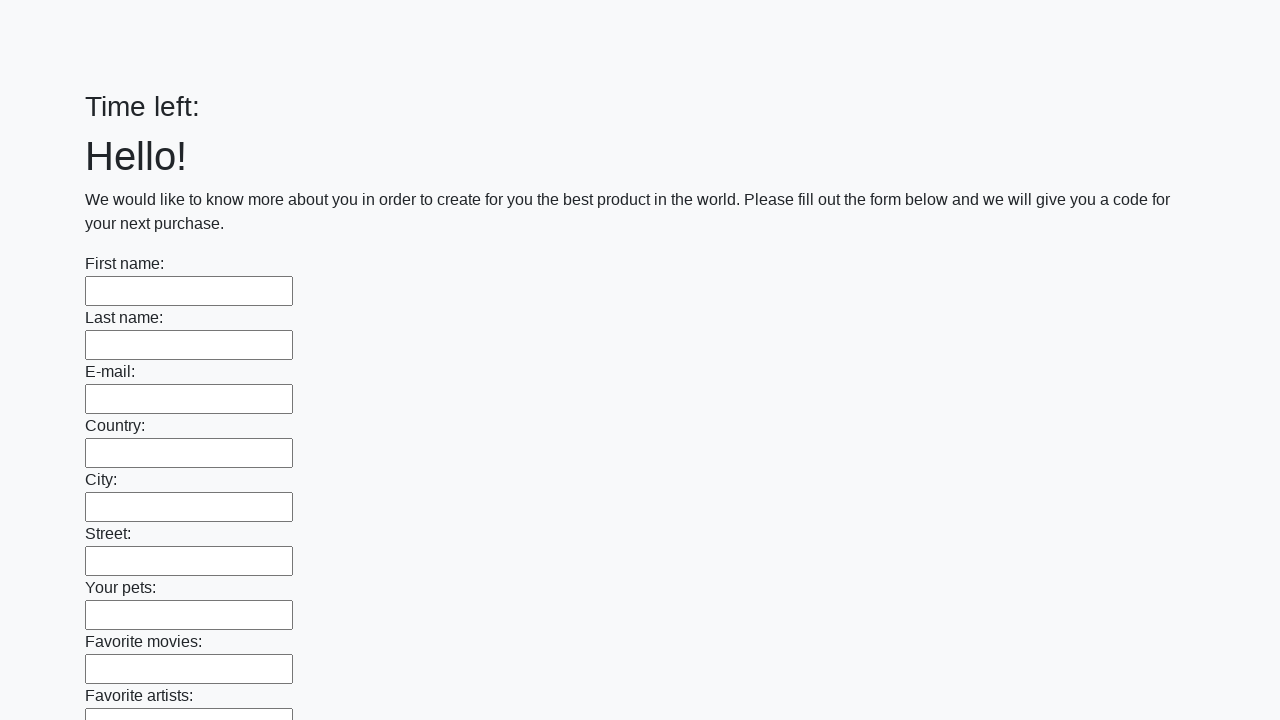

Located all required input fields
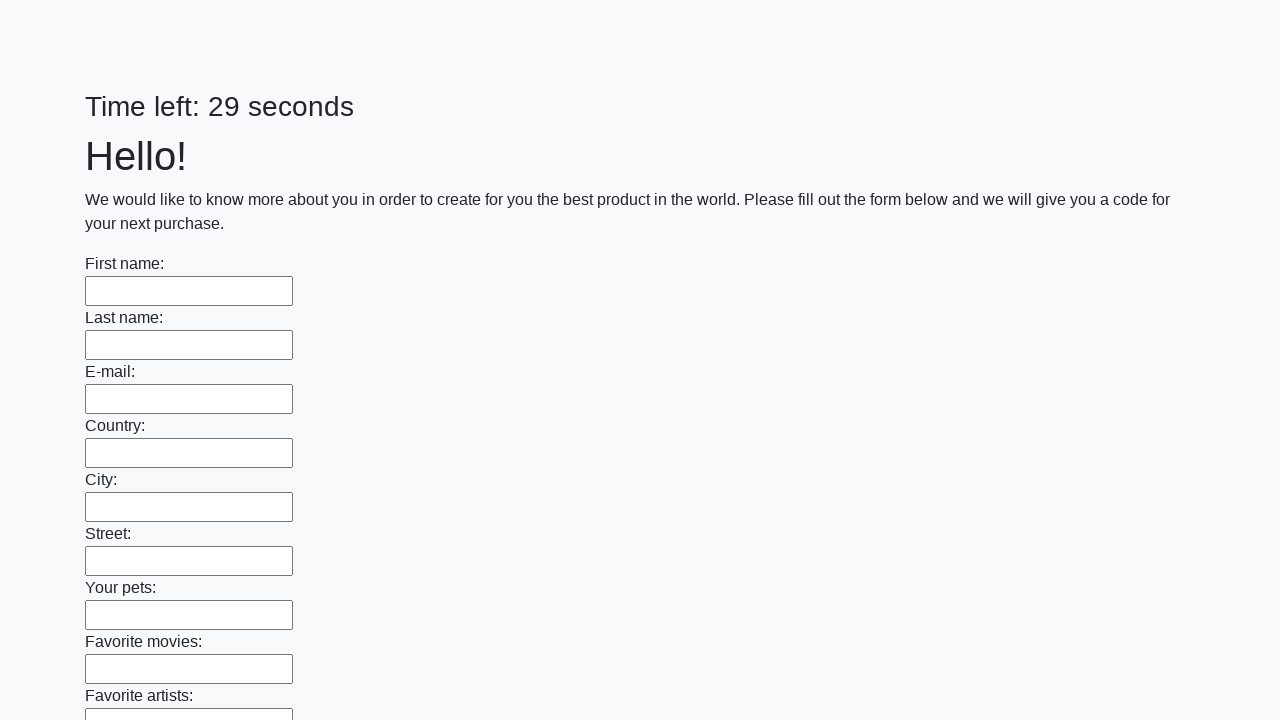

Found 100 required input fields
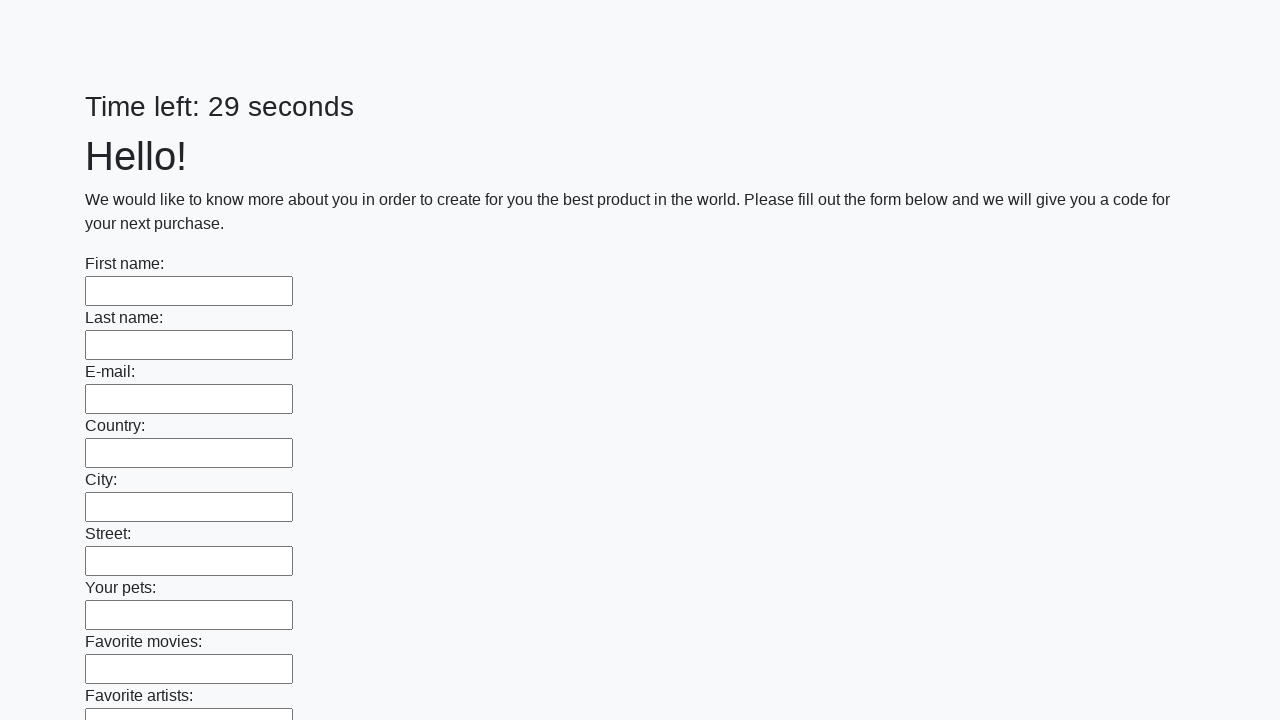

Filled required input field 1 of 100 with value '1' on input:required >> nth=0
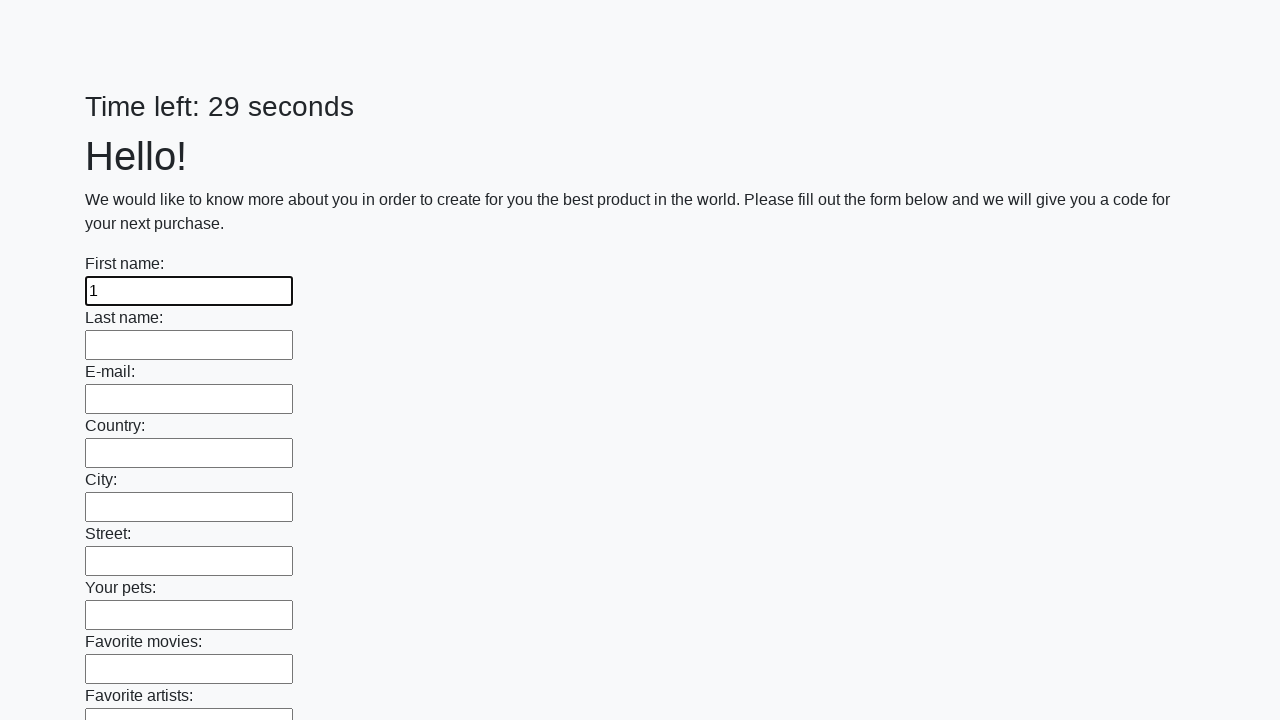

Filled required input field 2 of 100 with value '1' on input:required >> nth=1
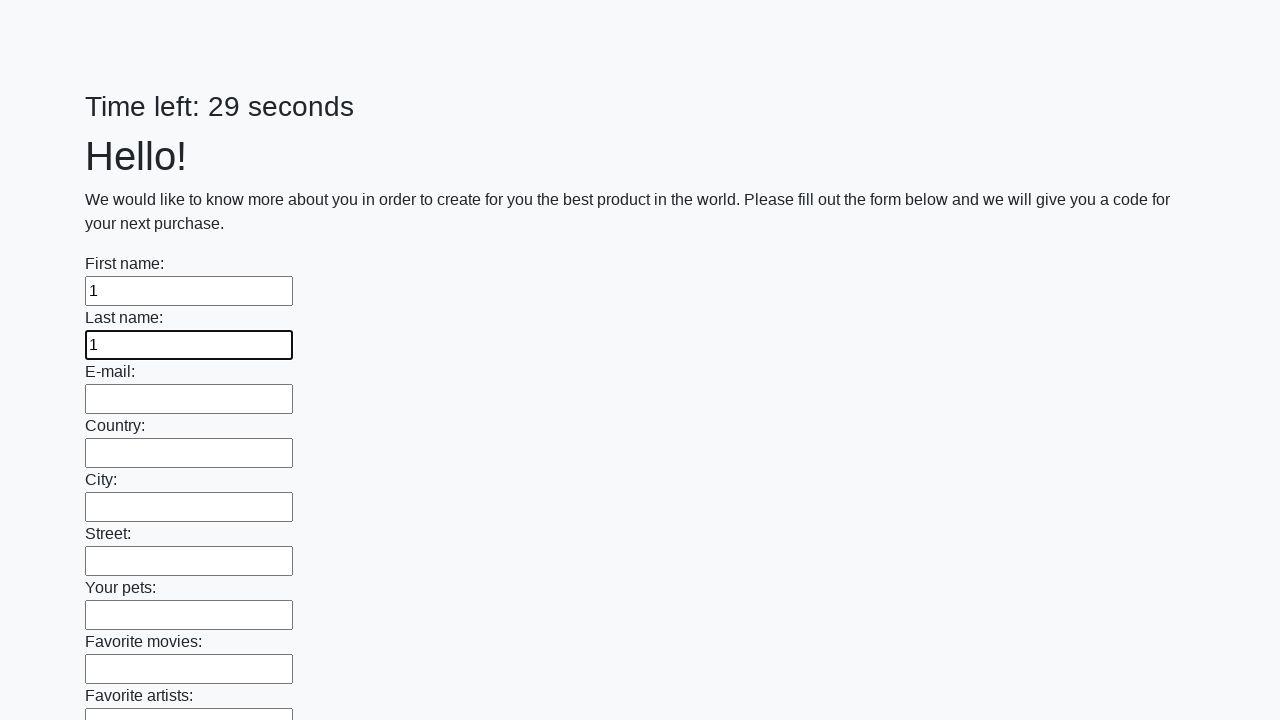

Filled required input field 3 of 100 with value '1' on input:required >> nth=2
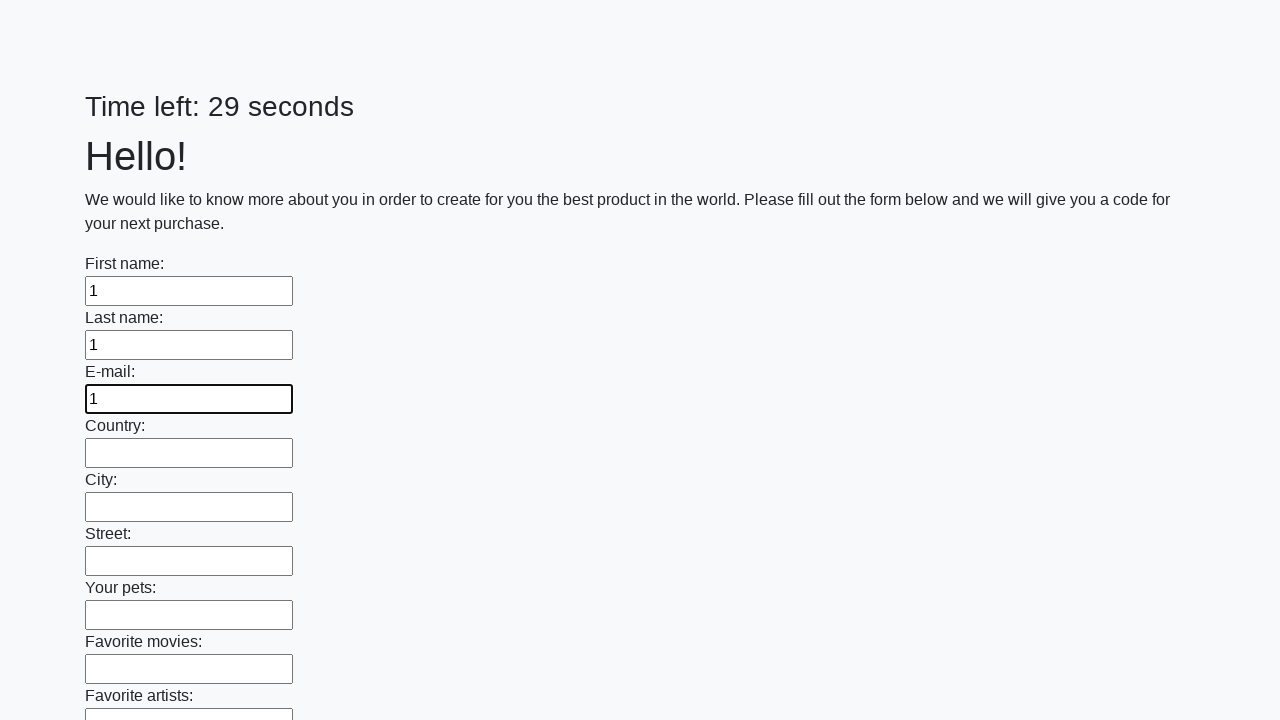

Filled required input field 4 of 100 with value '1' on input:required >> nth=3
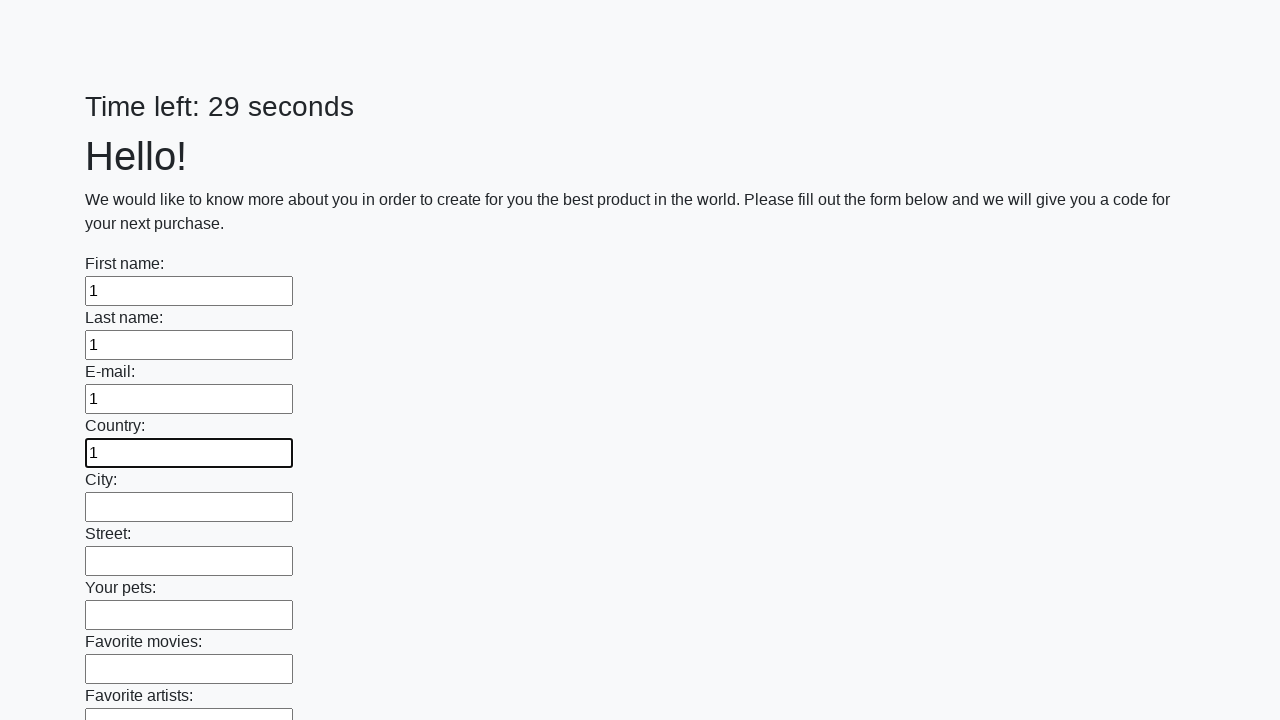

Filled required input field 5 of 100 with value '1' on input:required >> nth=4
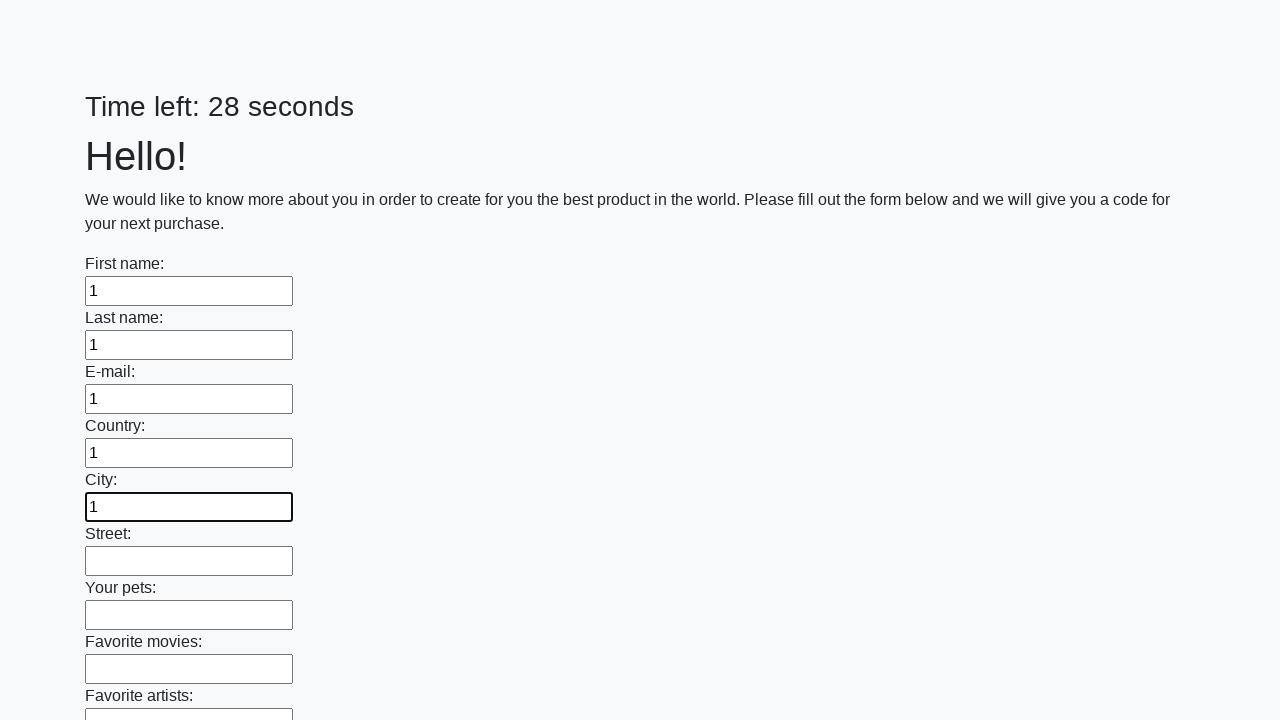

Filled required input field 6 of 100 with value '1' on input:required >> nth=5
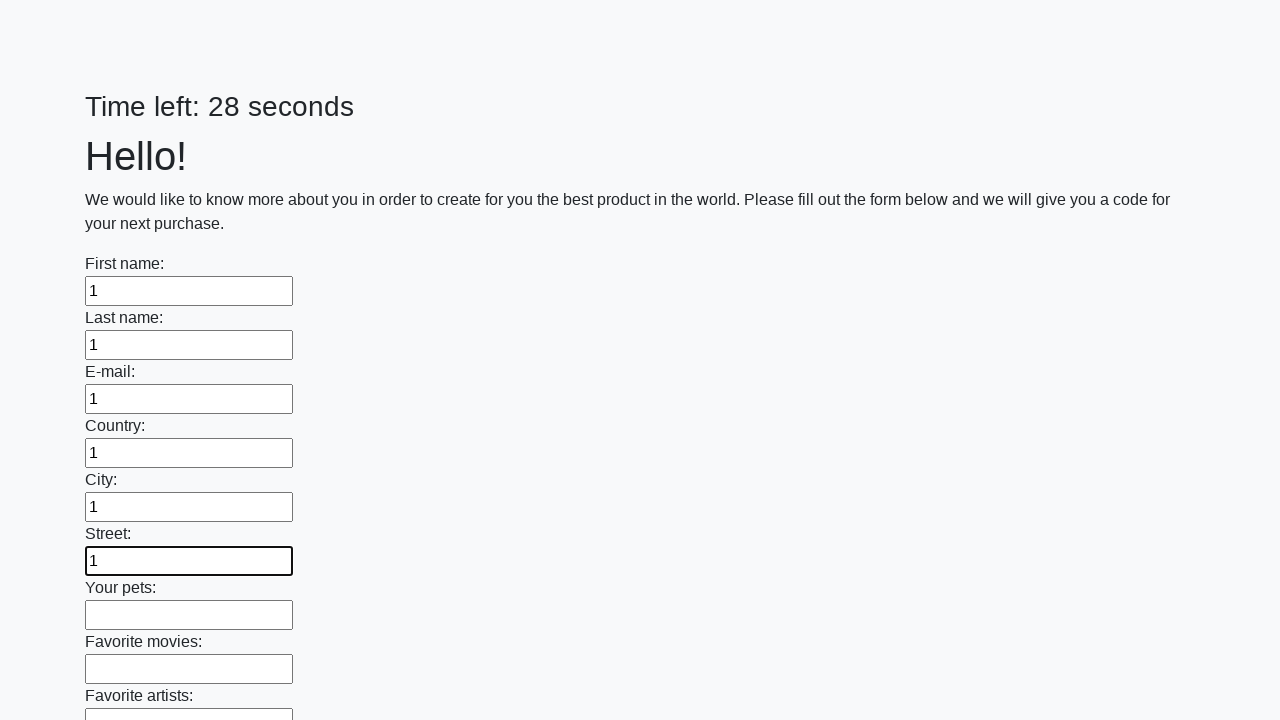

Filled required input field 7 of 100 with value '1' on input:required >> nth=6
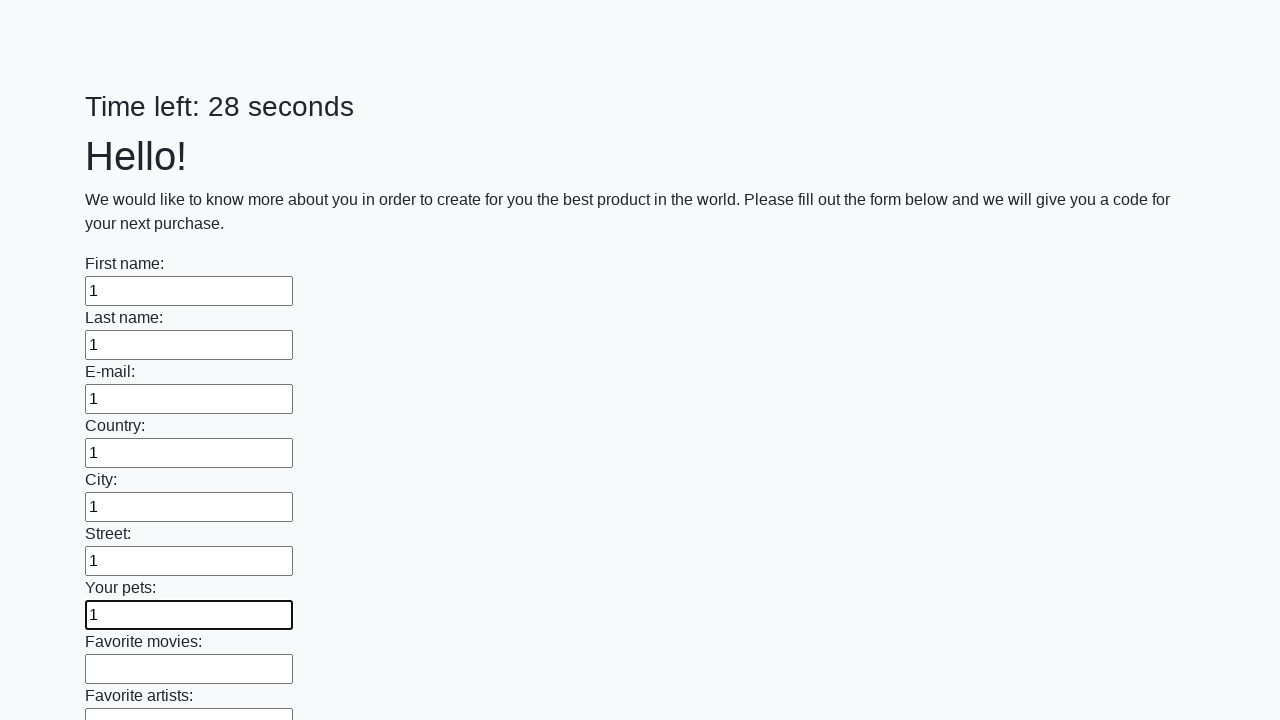

Filled required input field 8 of 100 with value '1' on input:required >> nth=7
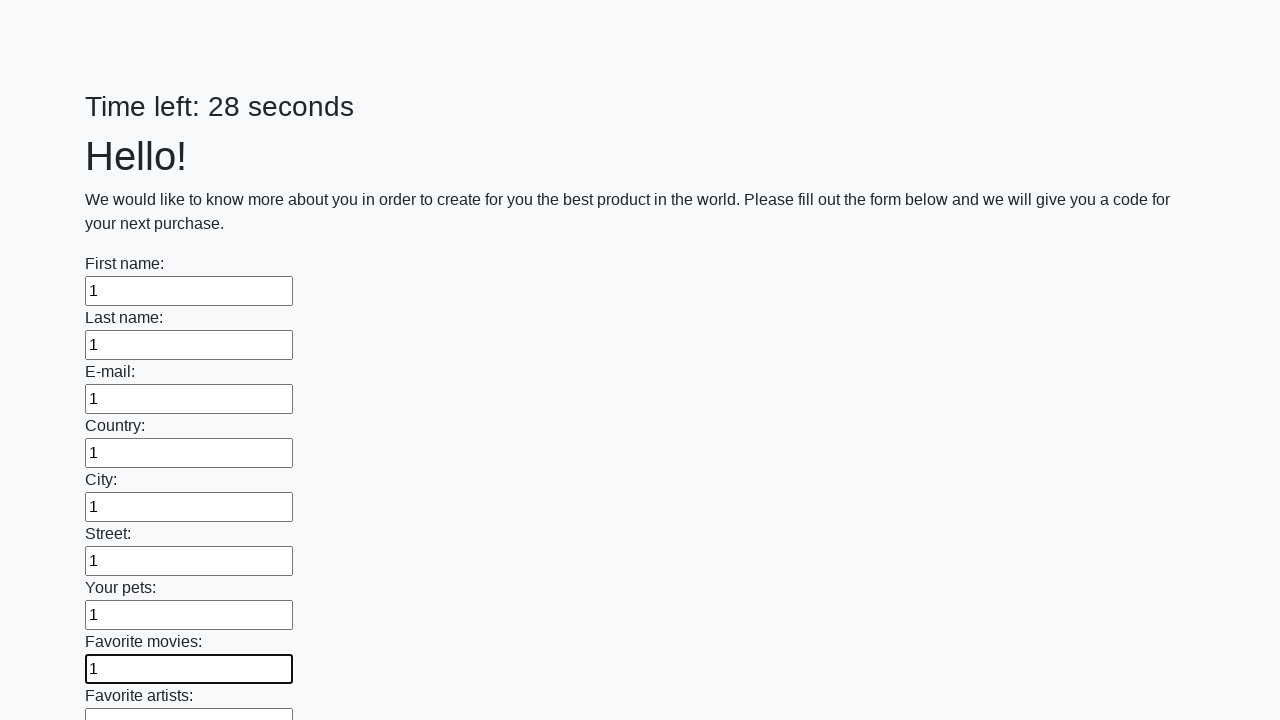

Filled required input field 9 of 100 with value '1' on input:required >> nth=8
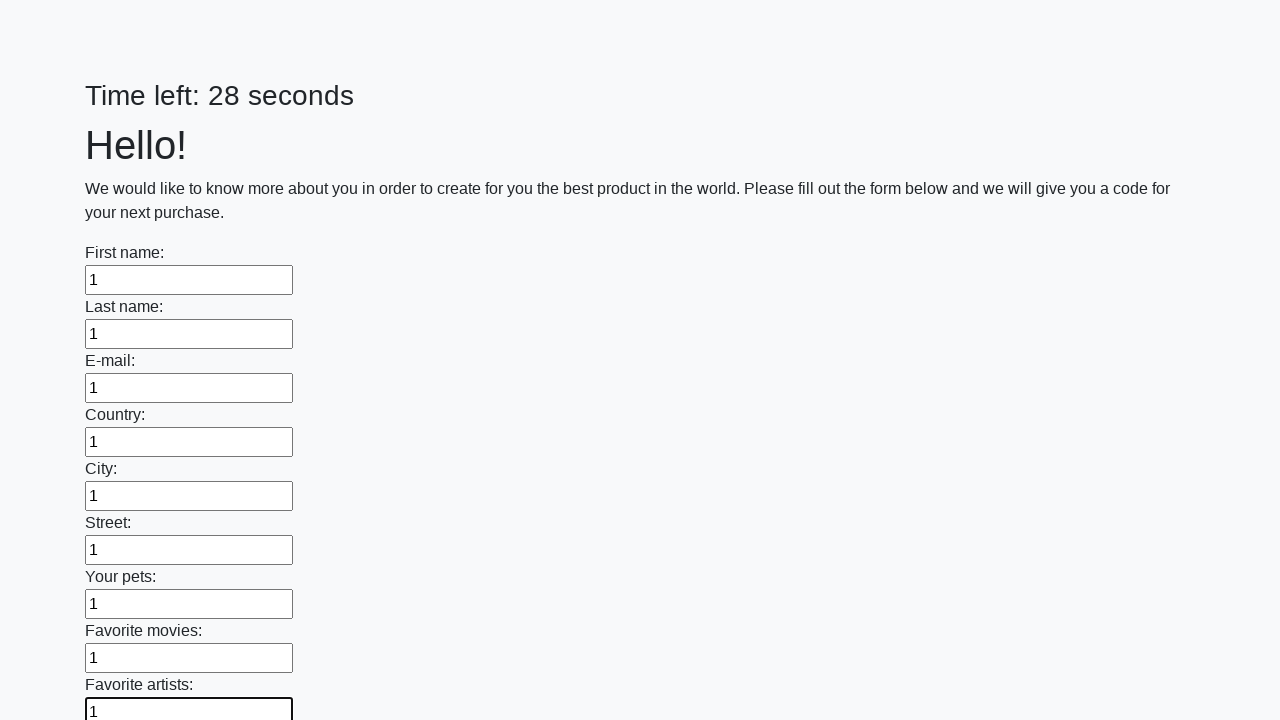

Filled required input field 10 of 100 with value '1' on input:required >> nth=9
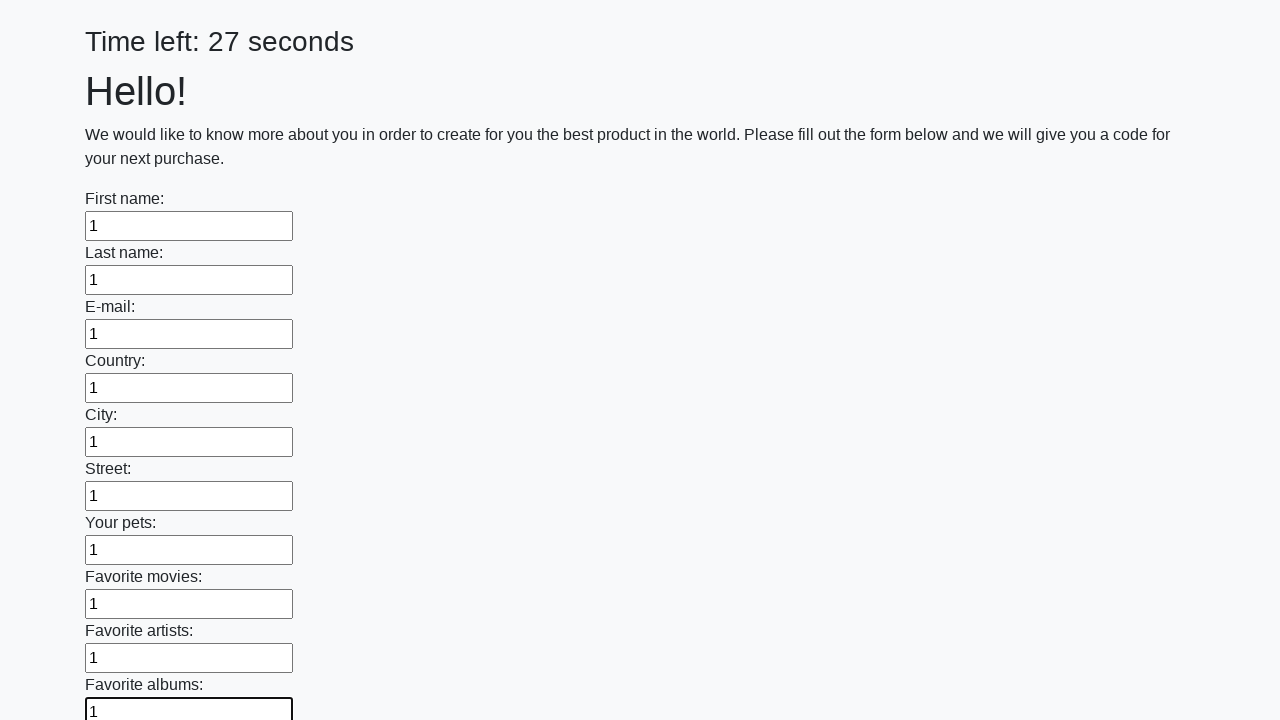

Filled required input field 11 of 100 with value '1' on input:required >> nth=10
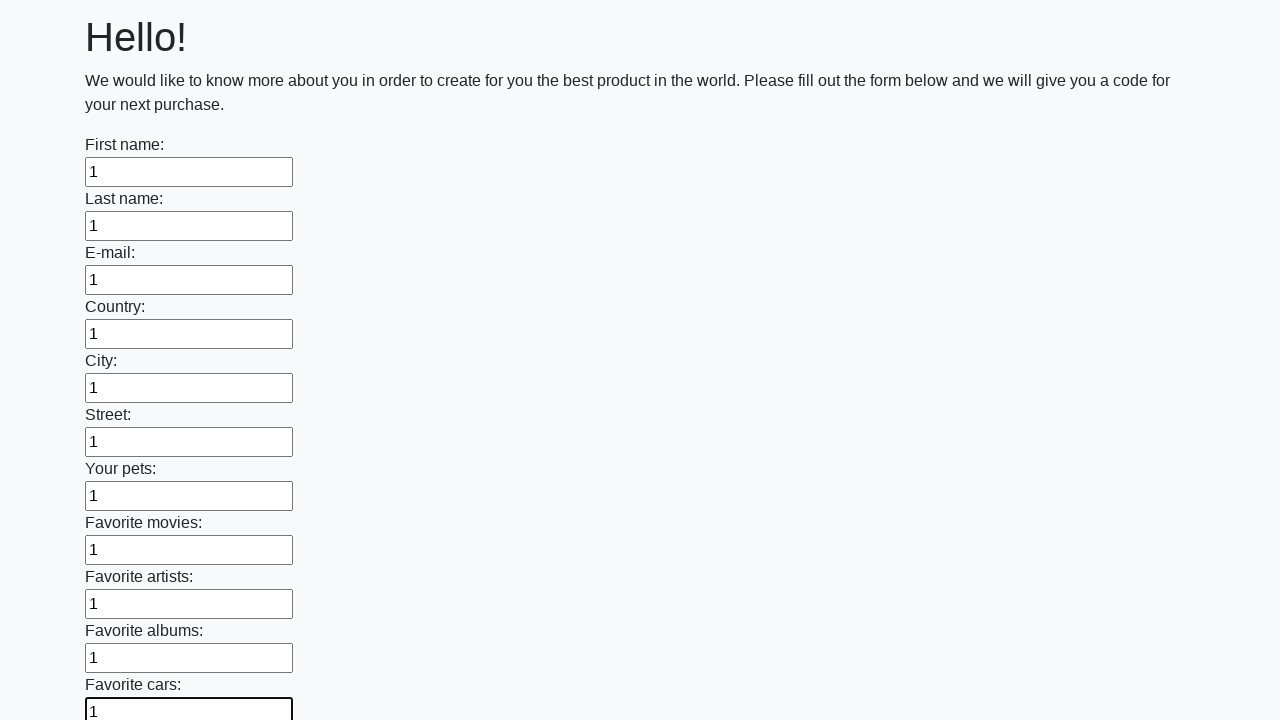

Filled required input field 12 of 100 with value '1' on input:required >> nth=11
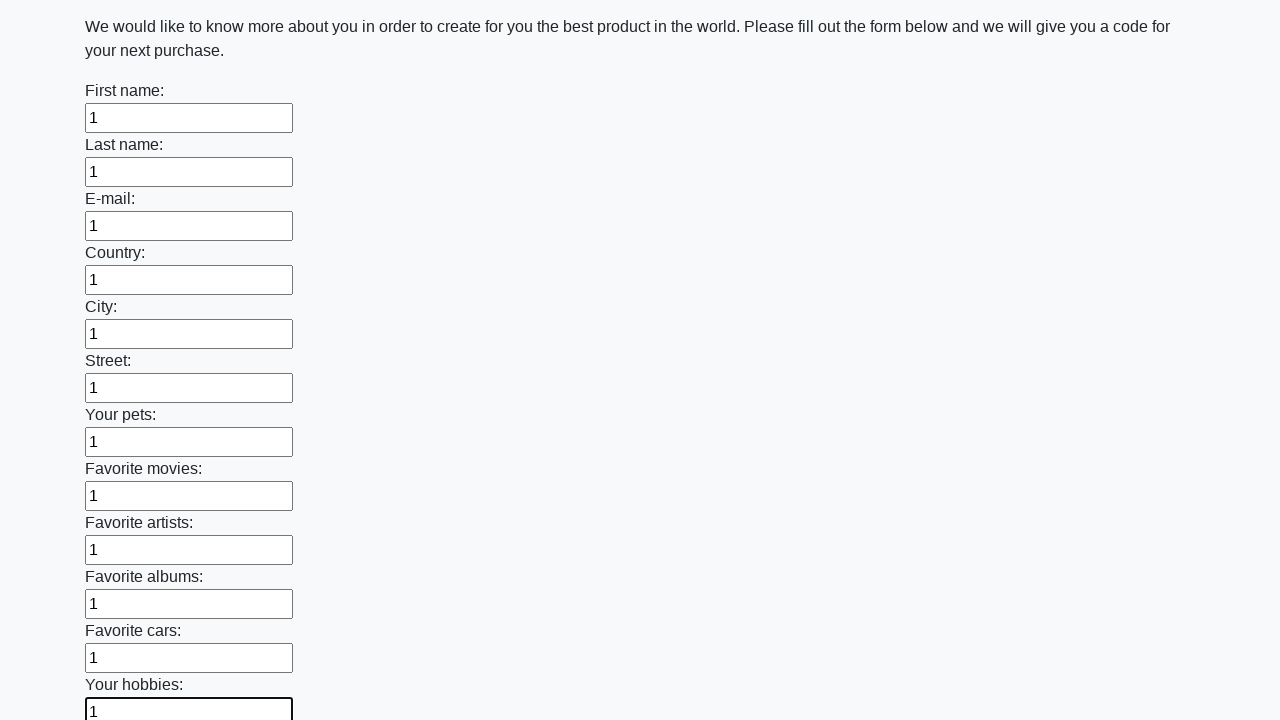

Filled required input field 13 of 100 with value '1' on input:required >> nth=12
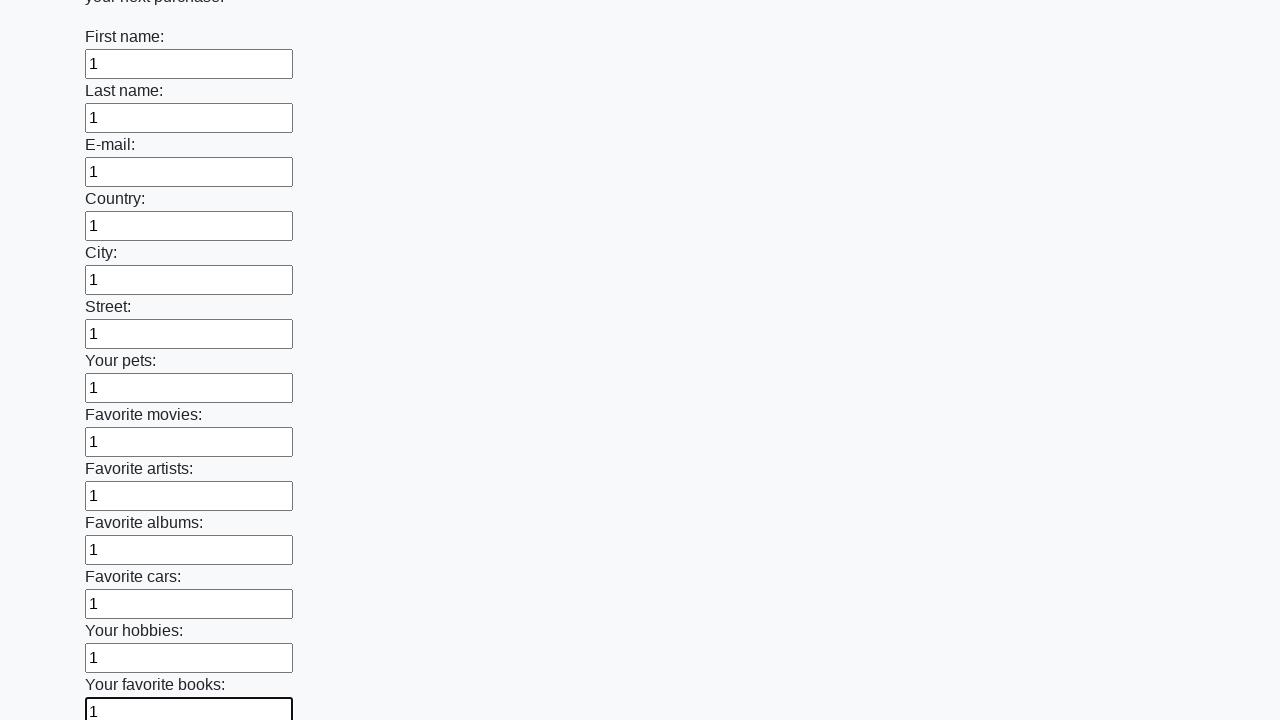

Filled required input field 14 of 100 with value '1' on input:required >> nth=13
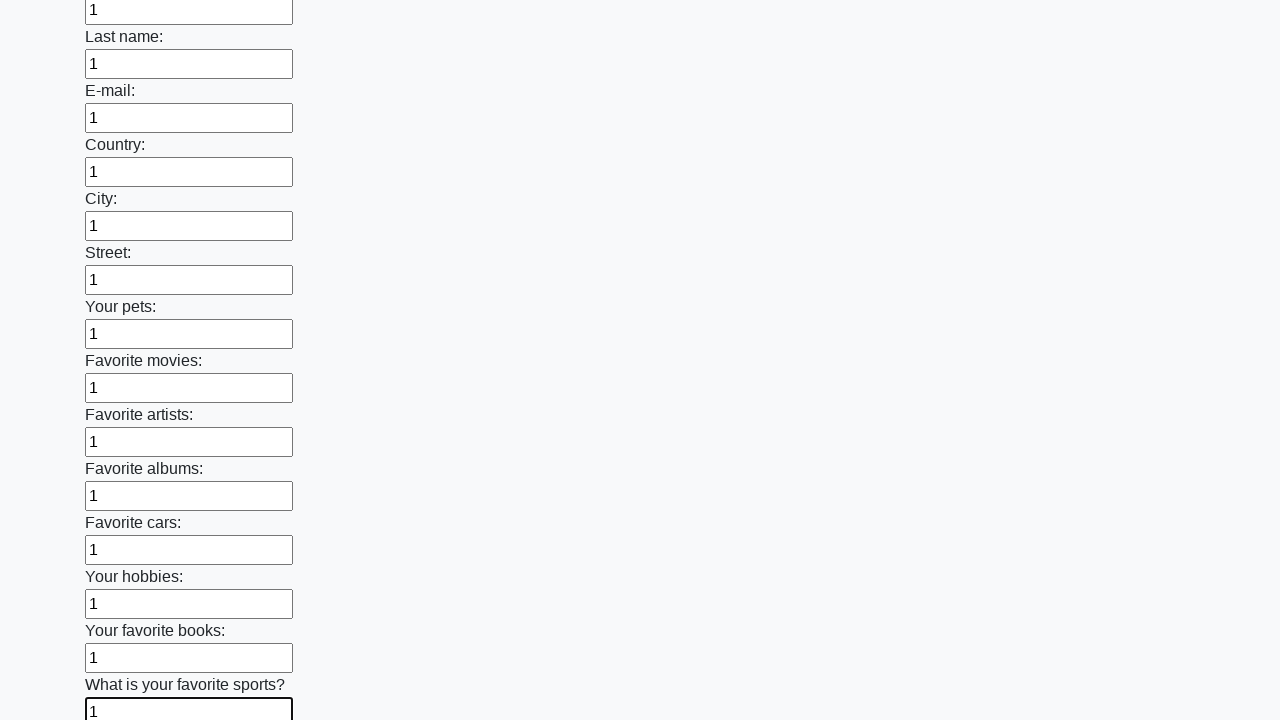

Filled required input field 15 of 100 with value '1' on input:required >> nth=14
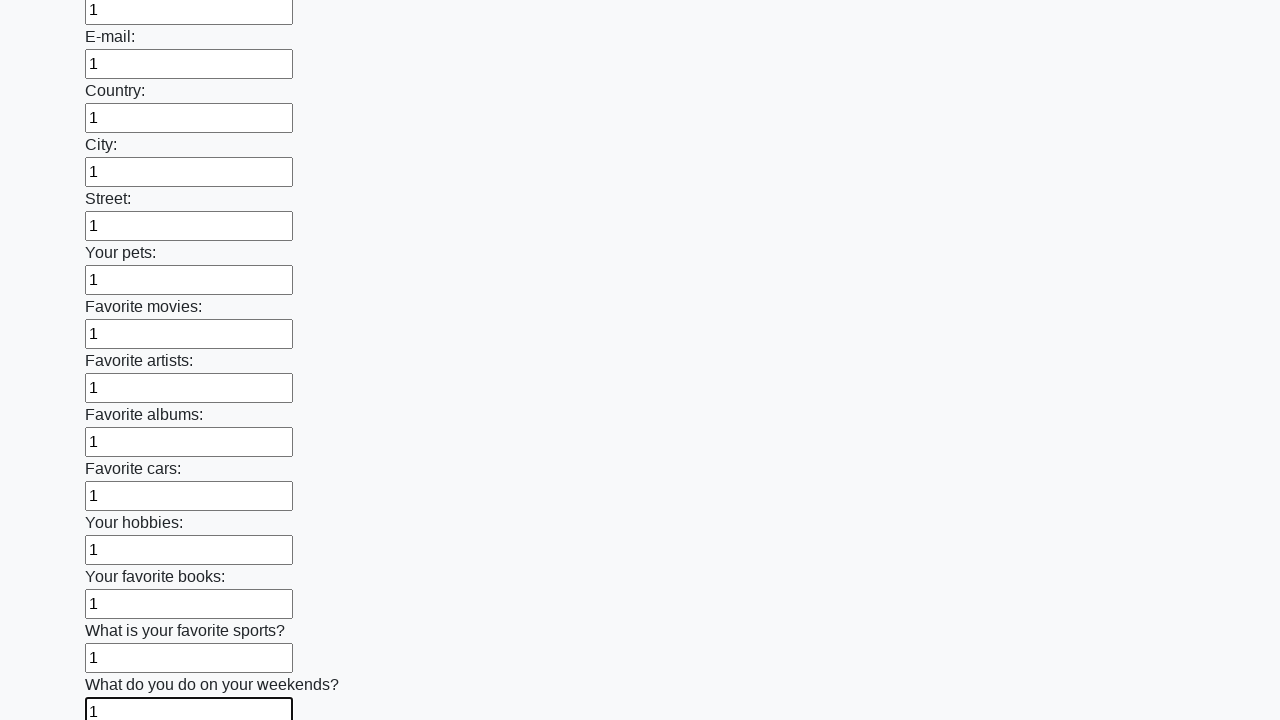

Filled required input field 16 of 100 with value '1' on input:required >> nth=15
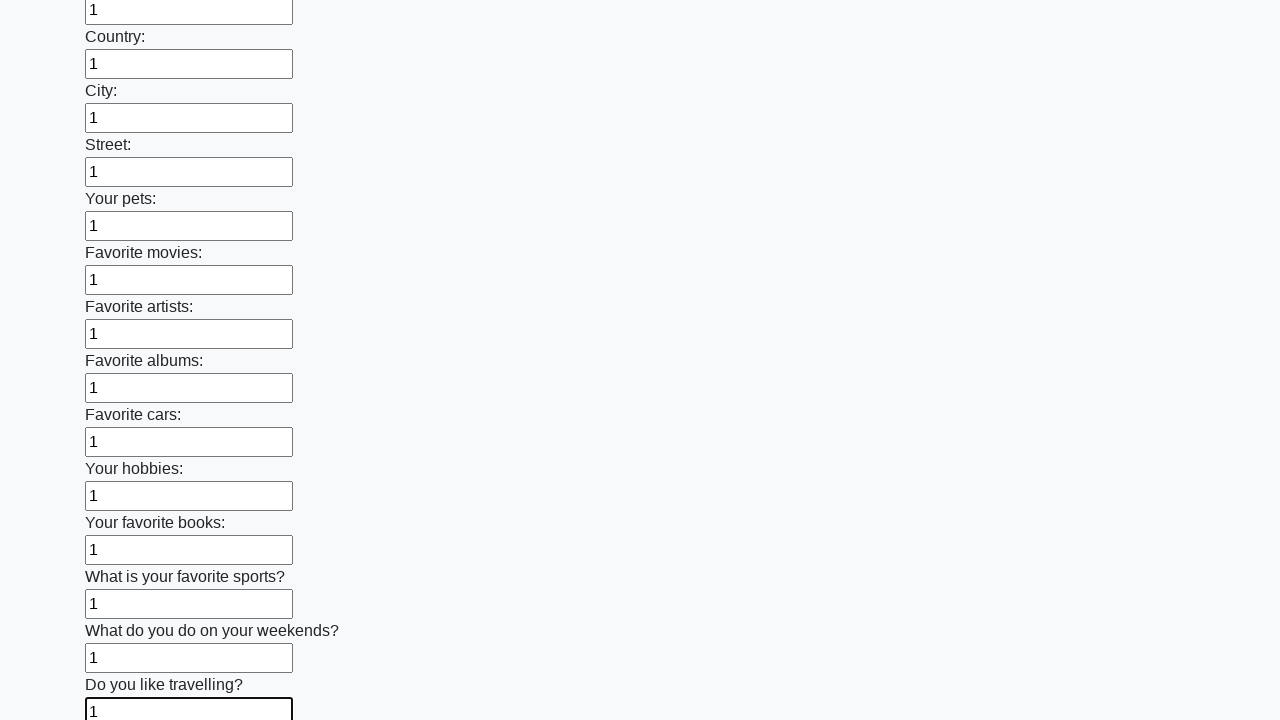

Filled required input field 17 of 100 with value '1' on input:required >> nth=16
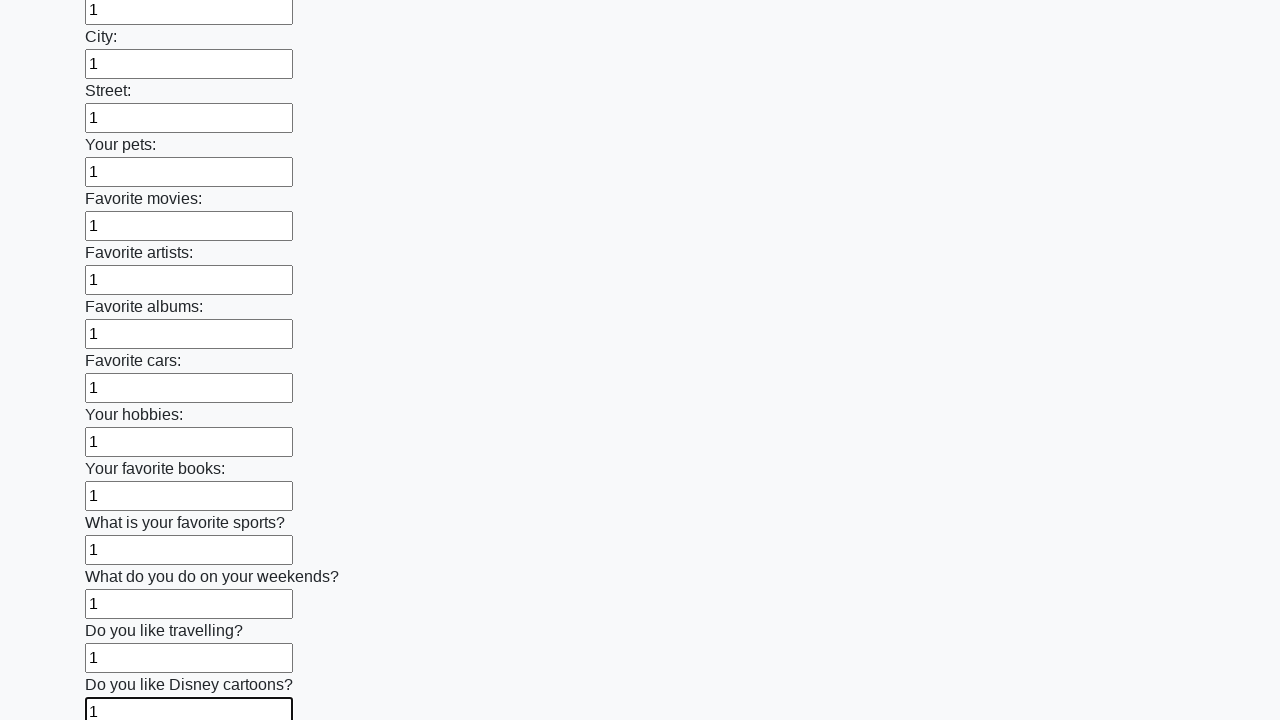

Filled required input field 18 of 100 with value '1' on input:required >> nth=17
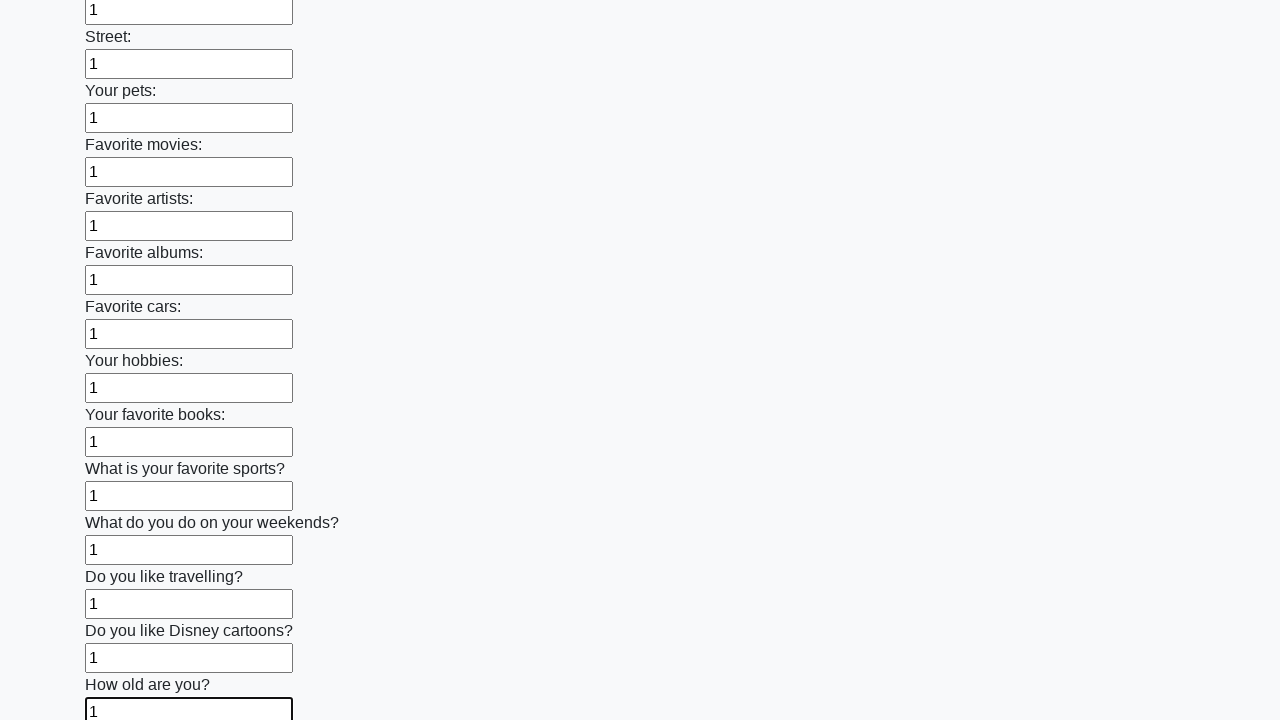

Filled required input field 19 of 100 with value '1' on input:required >> nth=18
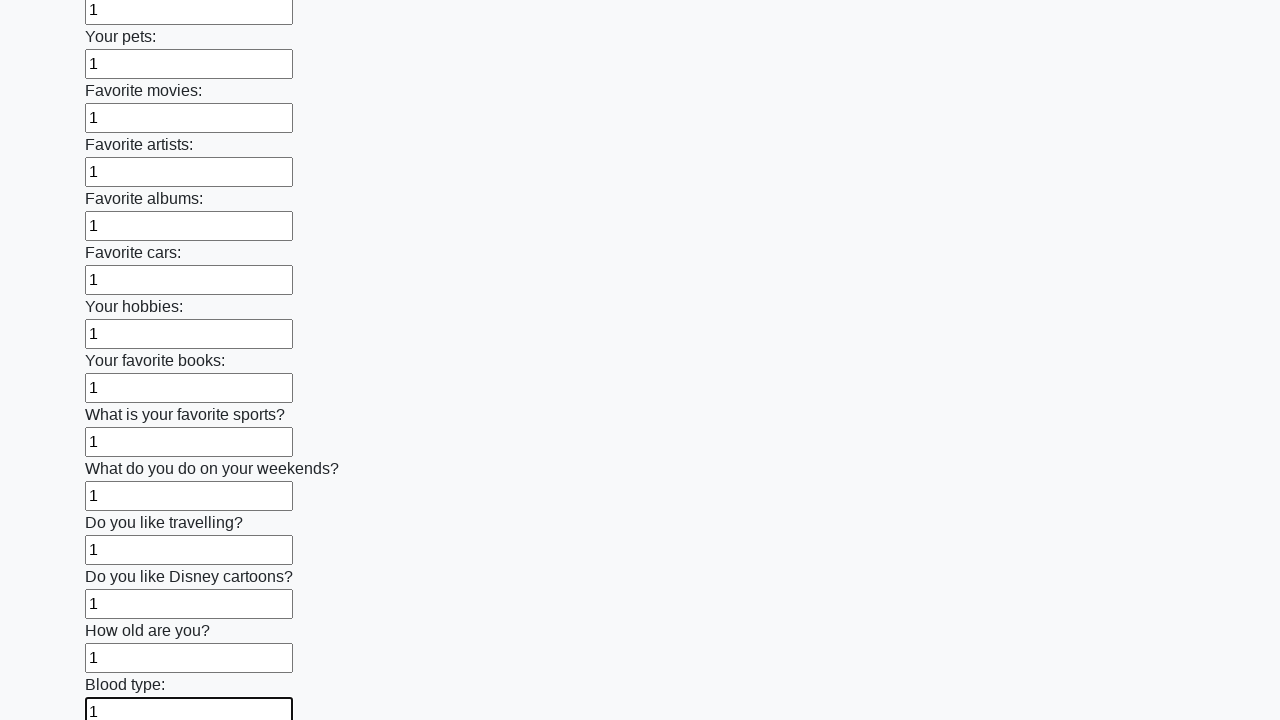

Filled required input field 20 of 100 with value '1' on input:required >> nth=19
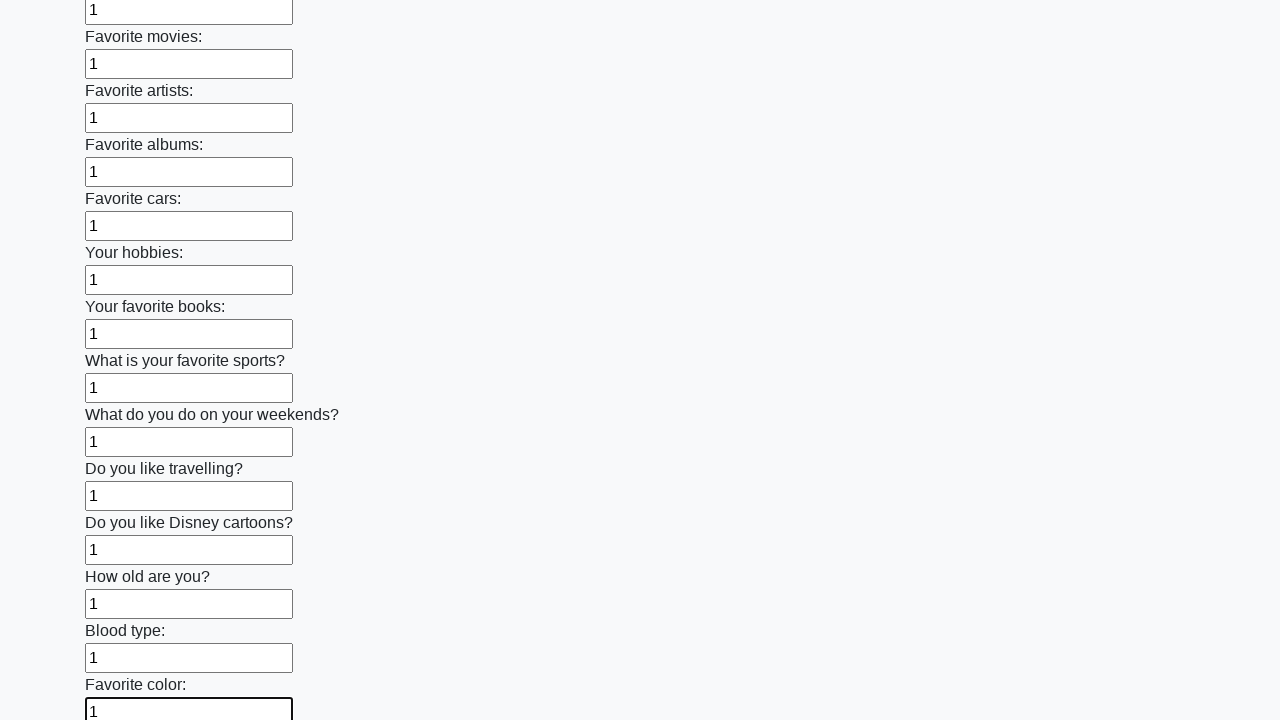

Filled required input field 21 of 100 with value '1' on input:required >> nth=20
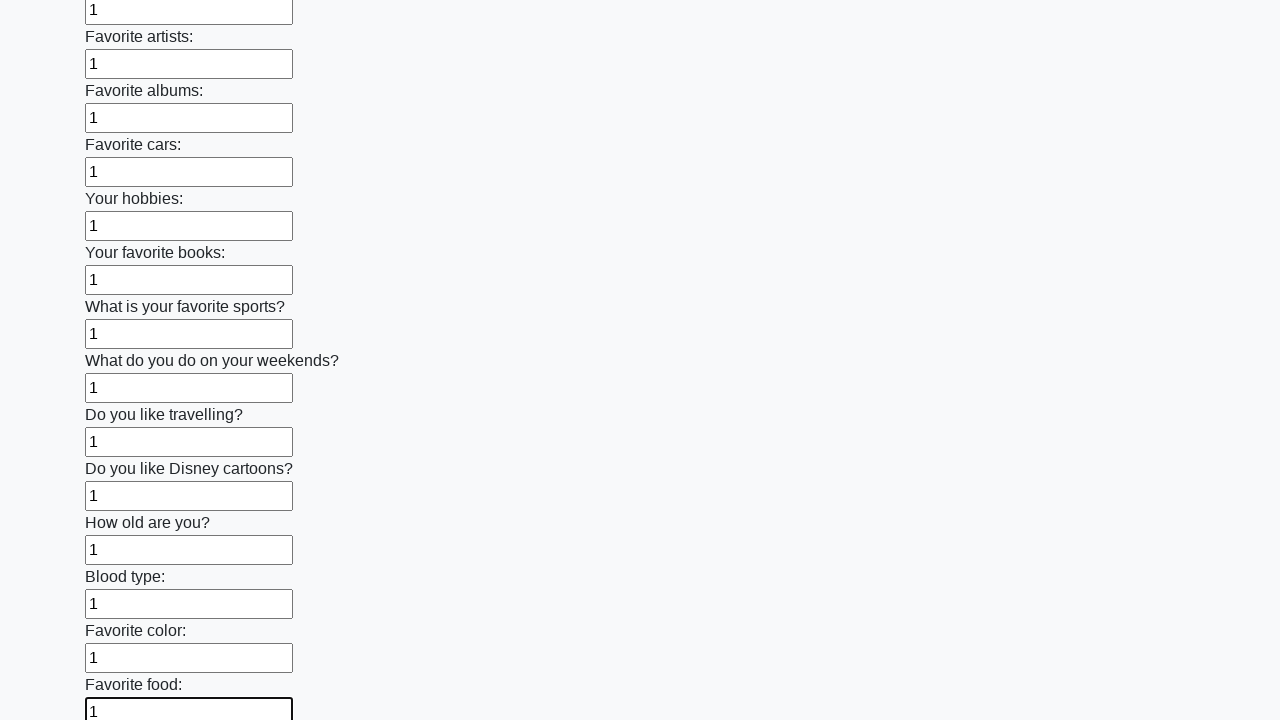

Filled required input field 22 of 100 with value '1' on input:required >> nth=21
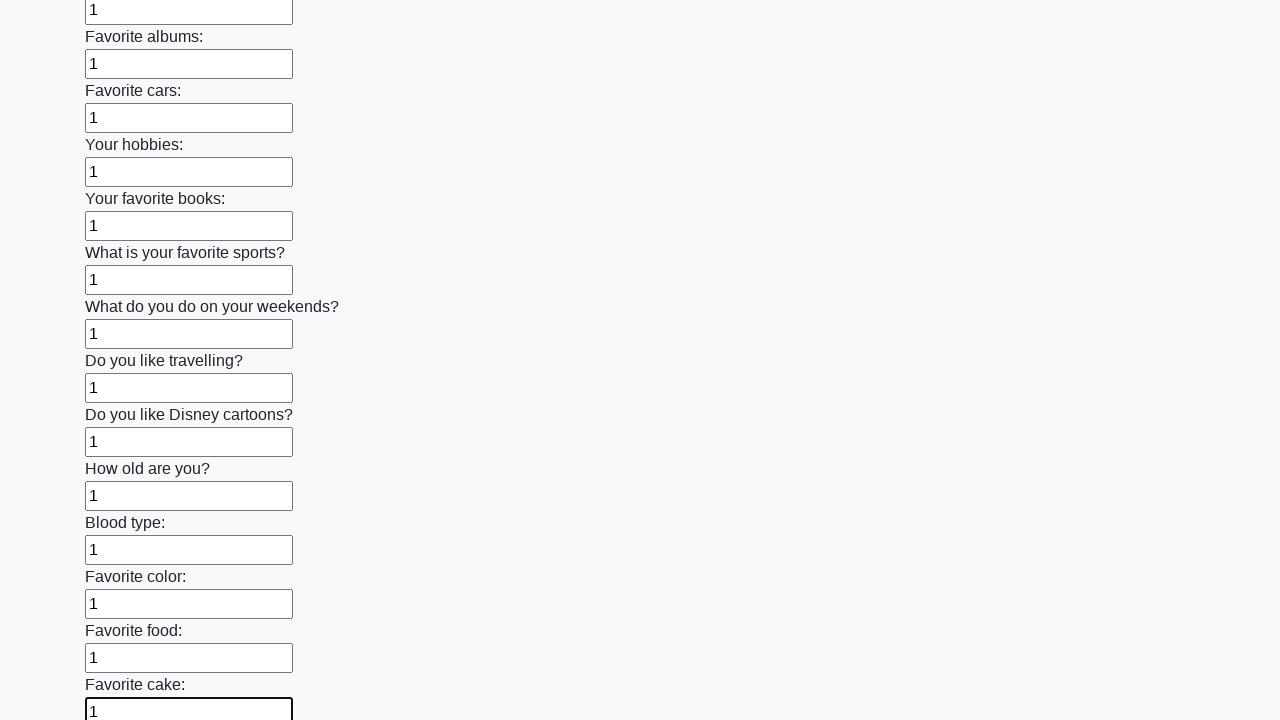

Filled required input field 23 of 100 with value '1' on input:required >> nth=22
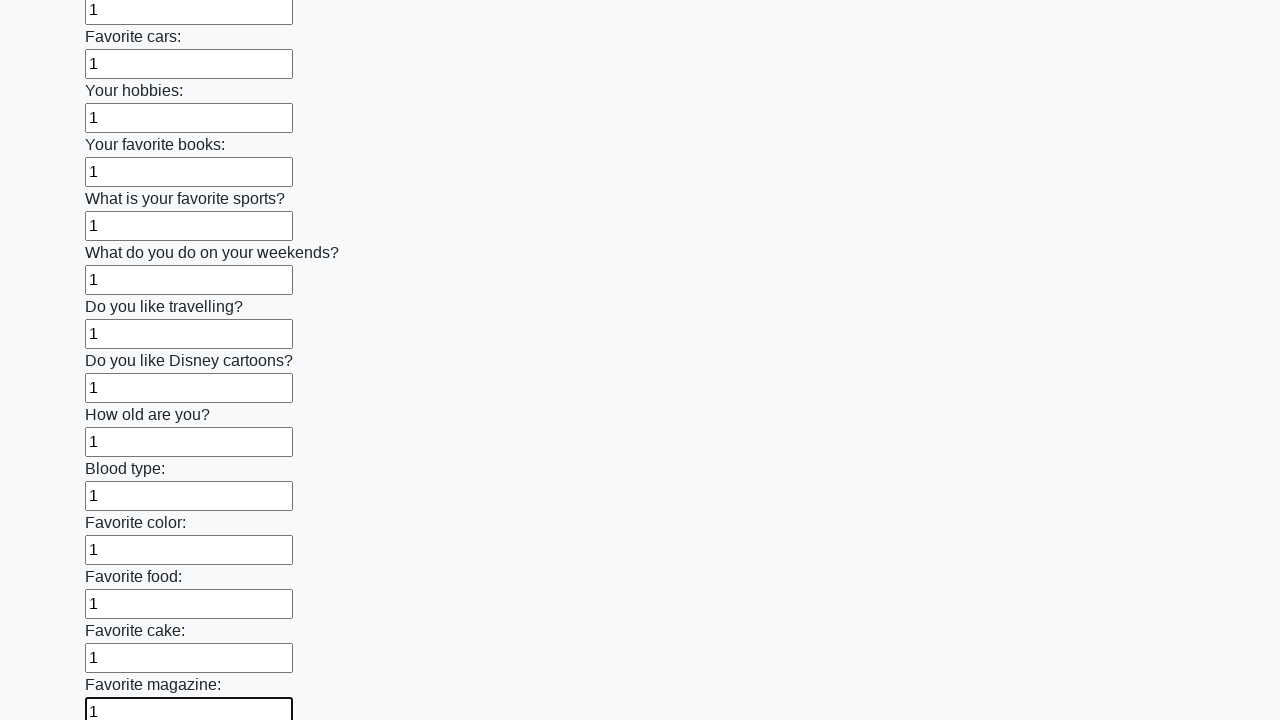

Filled required input field 24 of 100 with value '1' on input:required >> nth=23
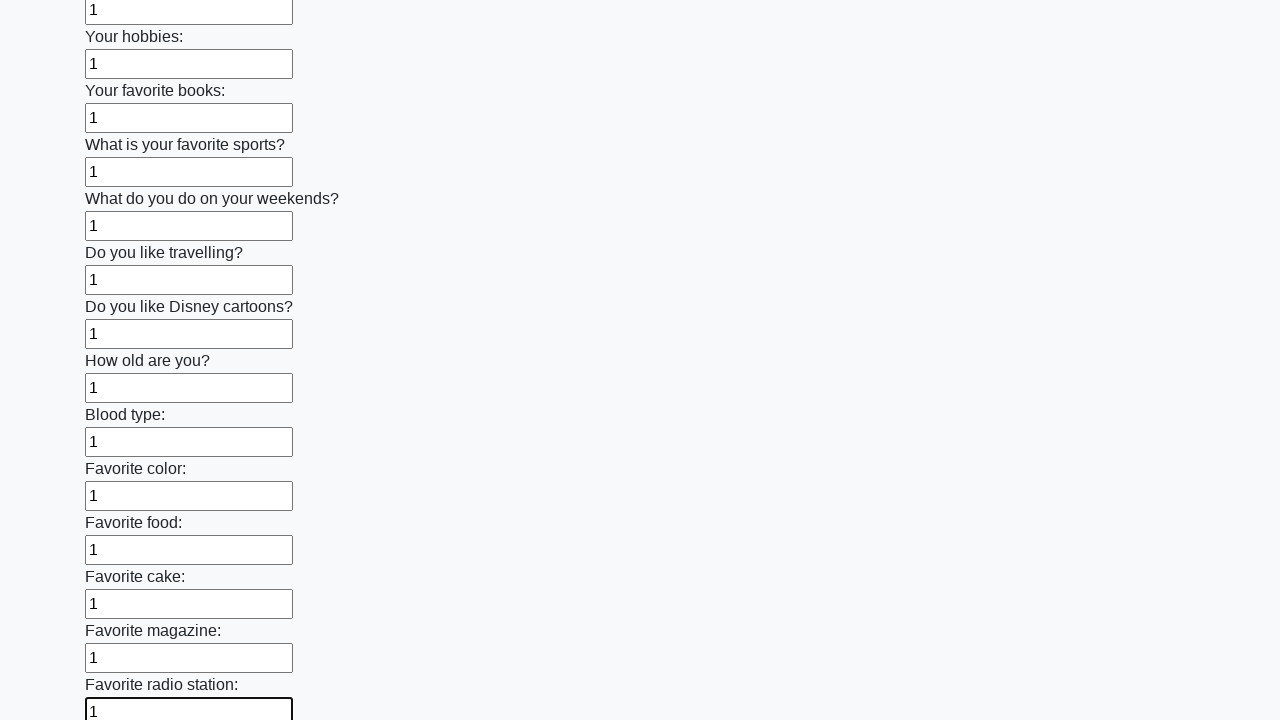

Filled required input field 25 of 100 with value '1' on input:required >> nth=24
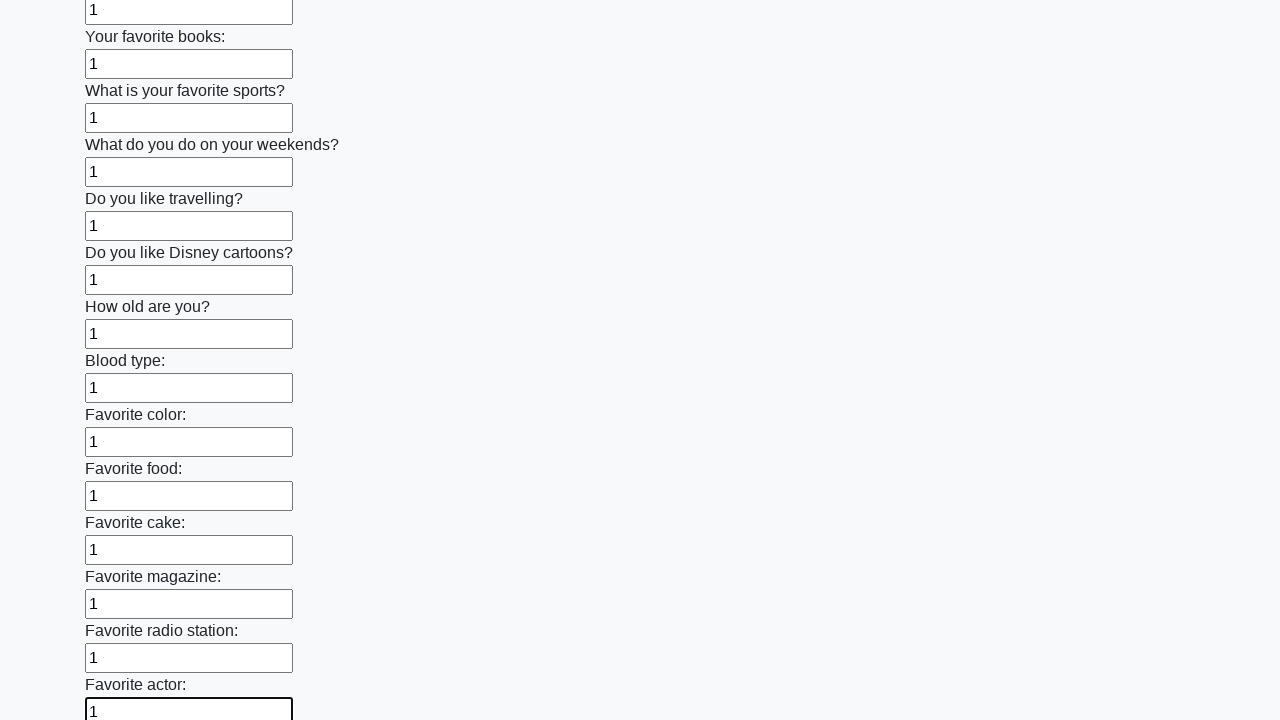

Filled required input field 26 of 100 with value '1' on input:required >> nth=25
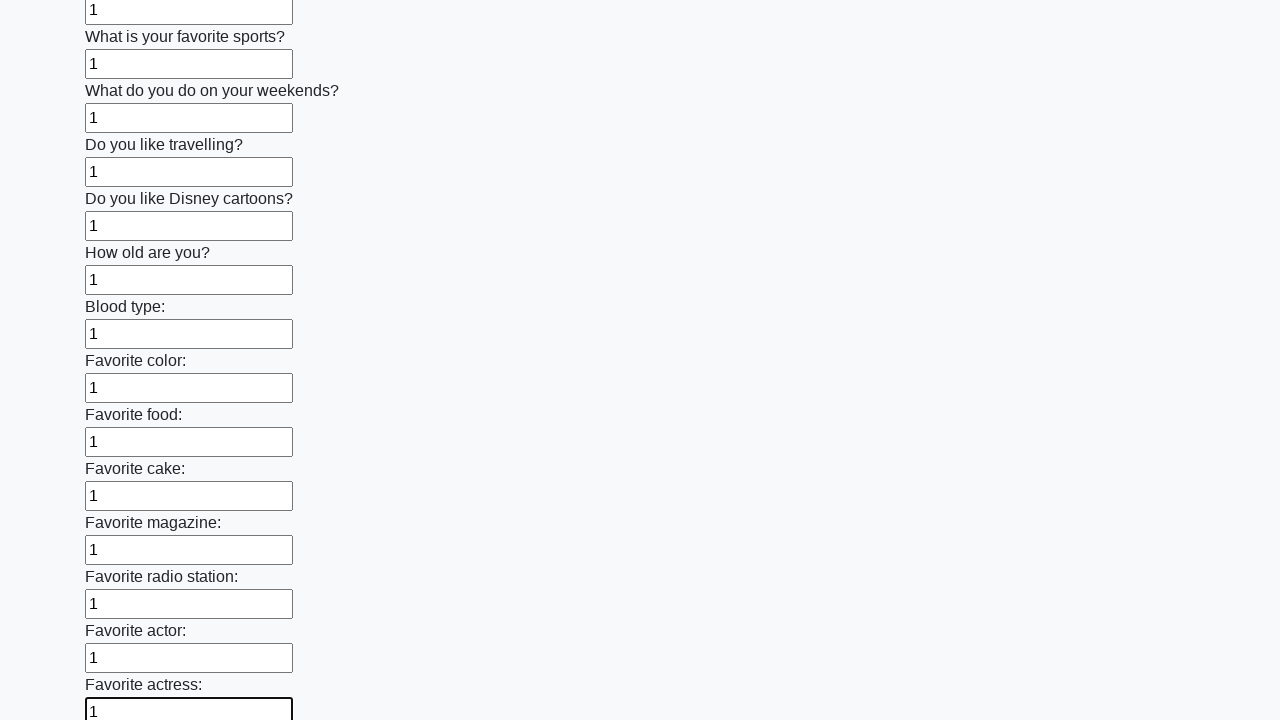

Filled required input field 27 of 100 with value '1' on input:required >> nth=26
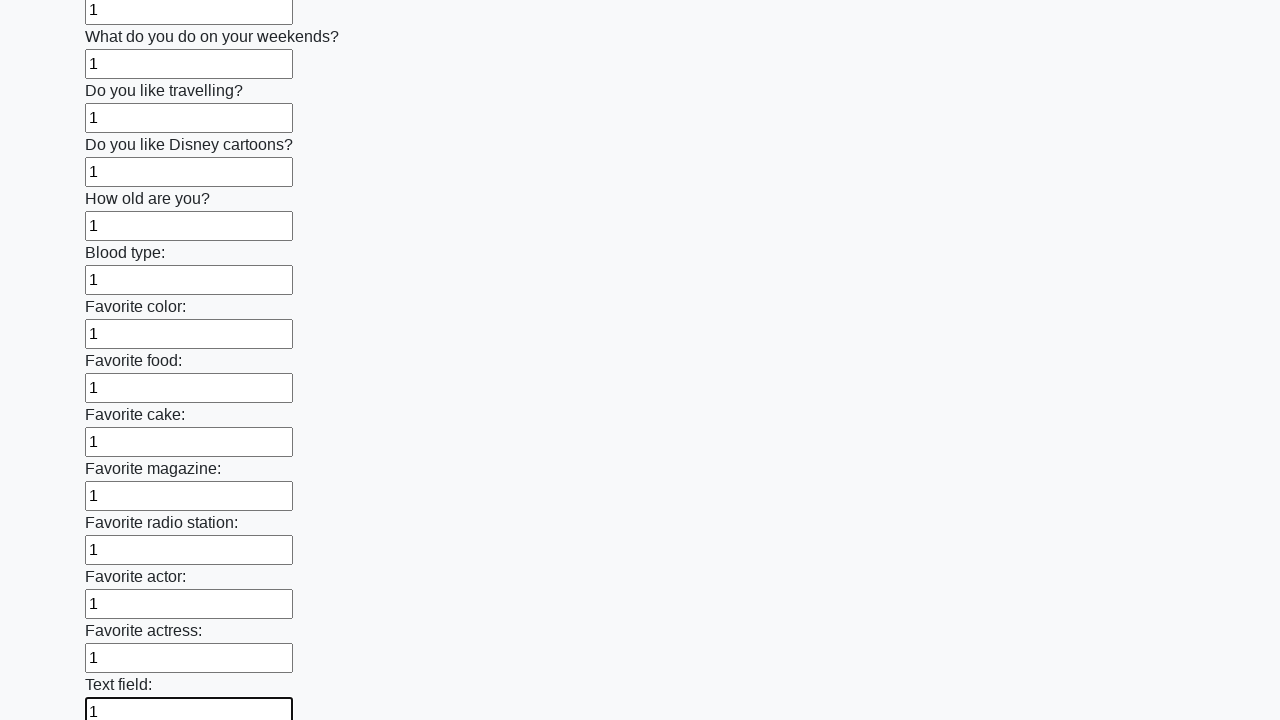

Filled required input field 28 of 100 with value '1' on input:required >> nth=27
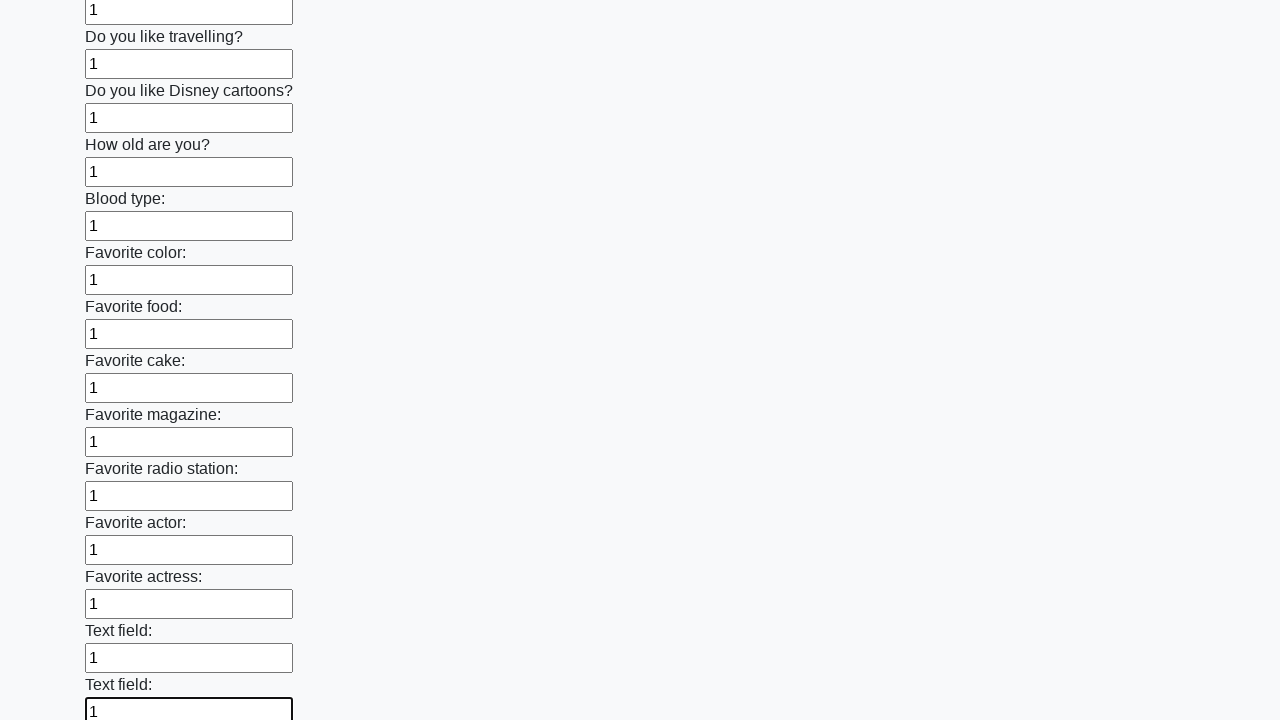

Filled required input field 29 of 100 with value '1' on input:required >> nth=28
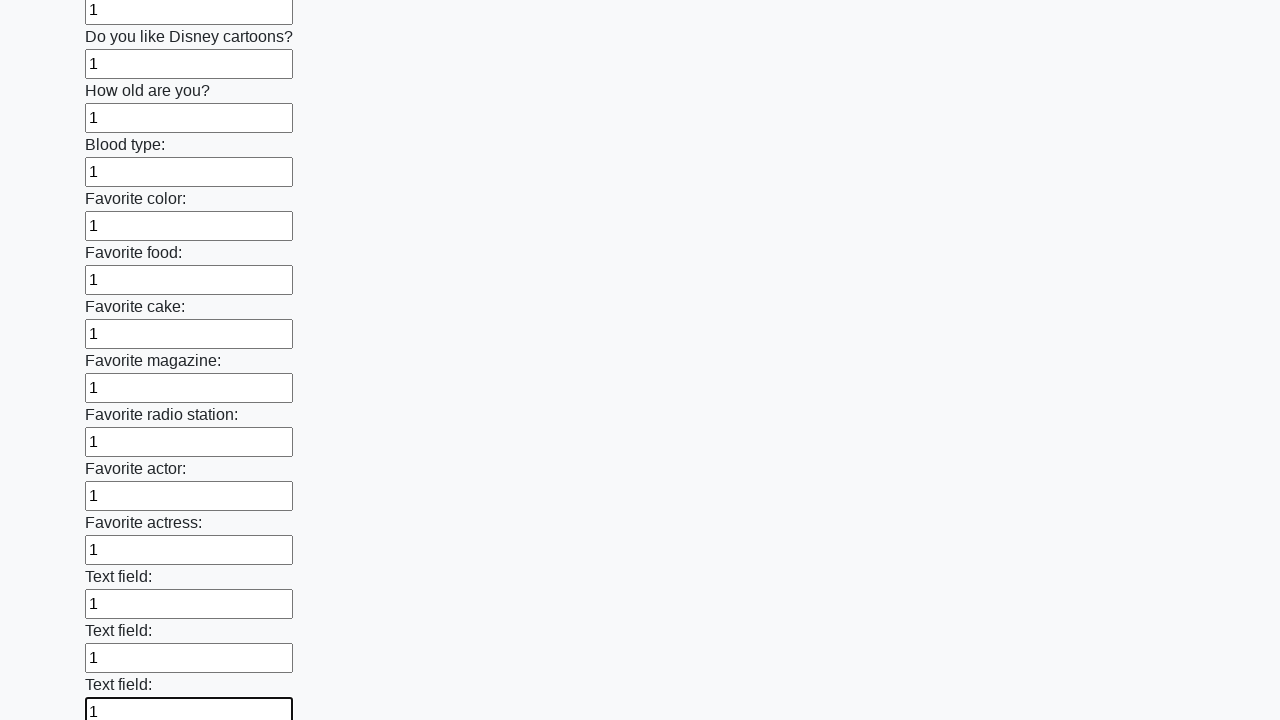

Filled required input field 30 of 100 with value '1' on input:required >> nth=29
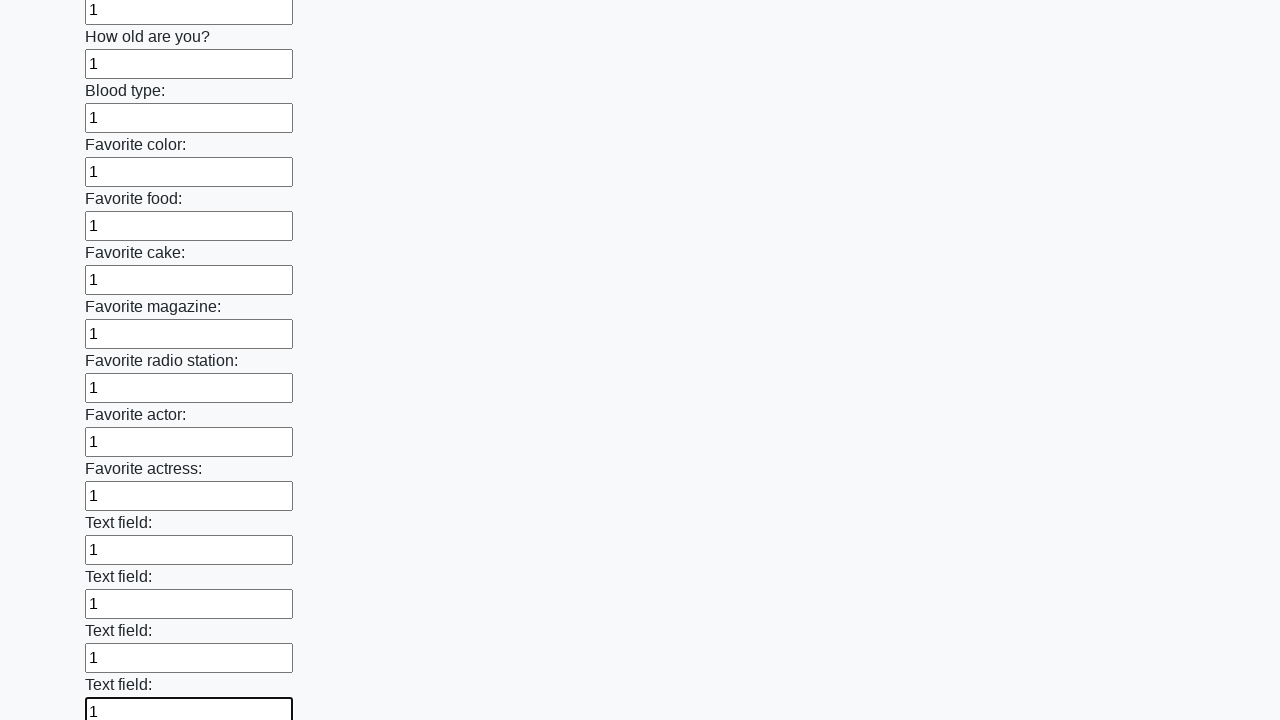

Filled required input field 31 of 100 with value '1' on input:required >> nth=30
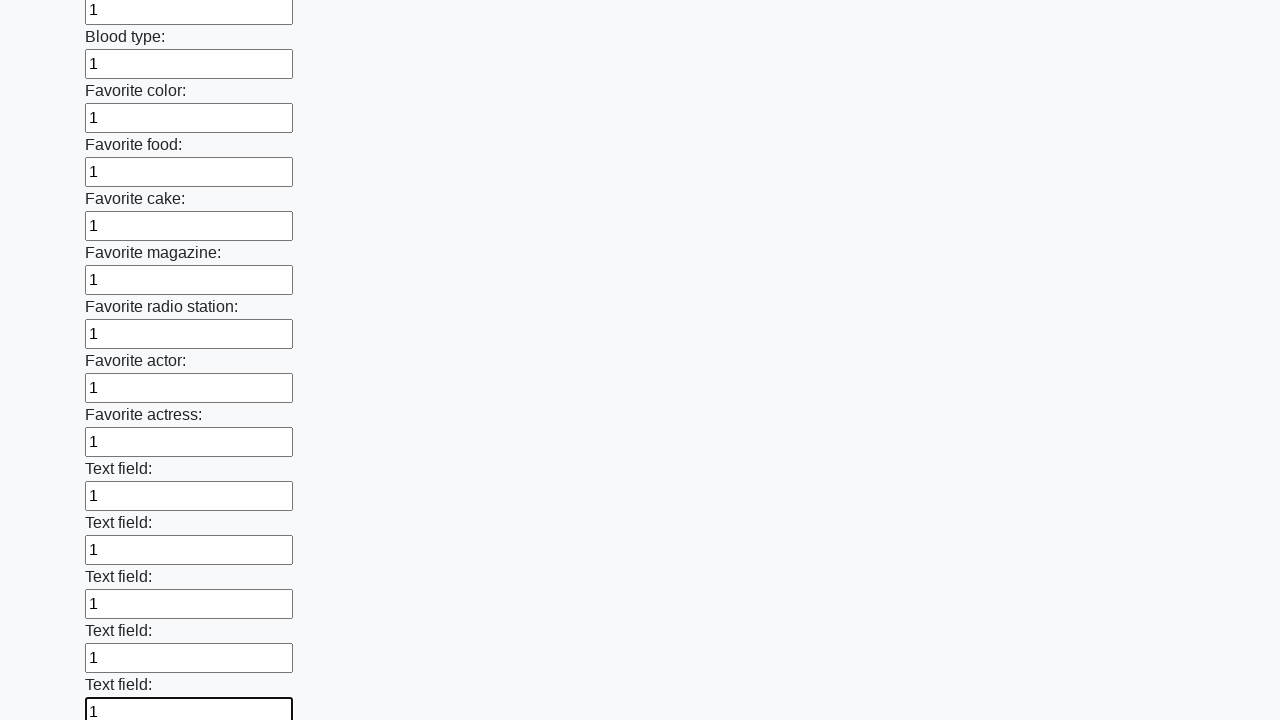

Filled required input field 32 of 100 with value '1' on input:required >> nth=31
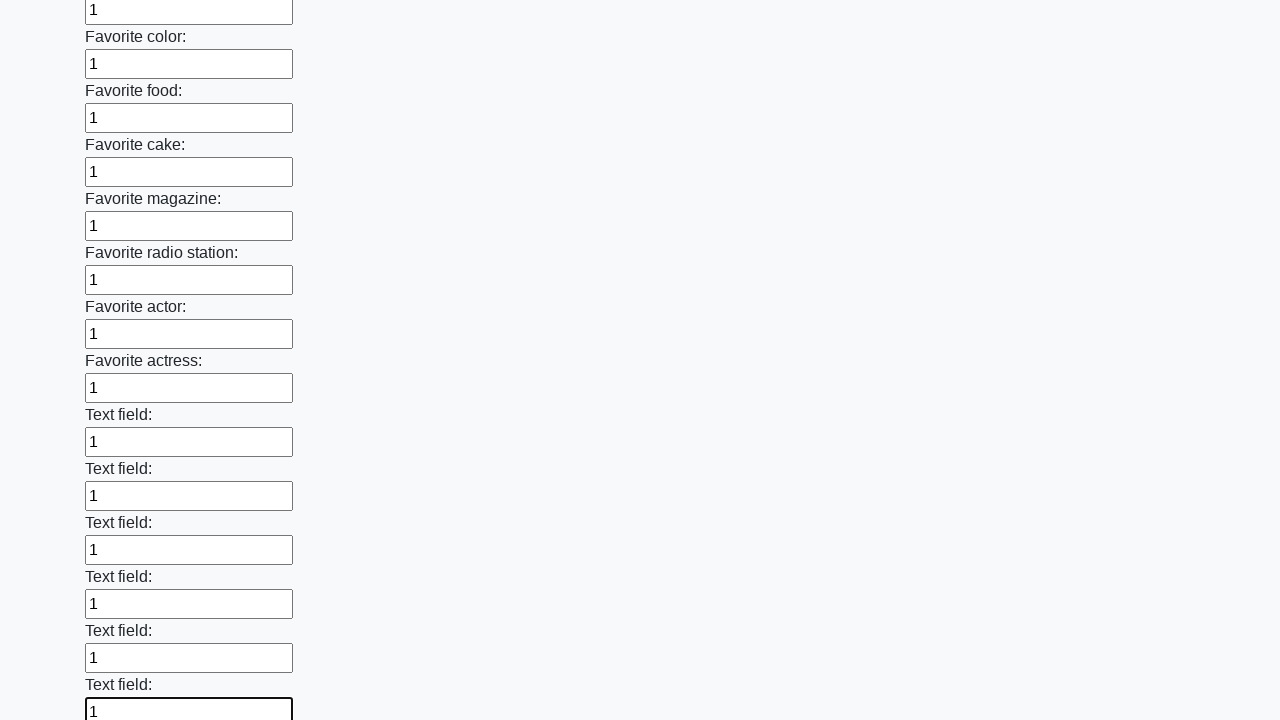

Filled required input field 33 of 100 with value '1' on input:required >> nth=32
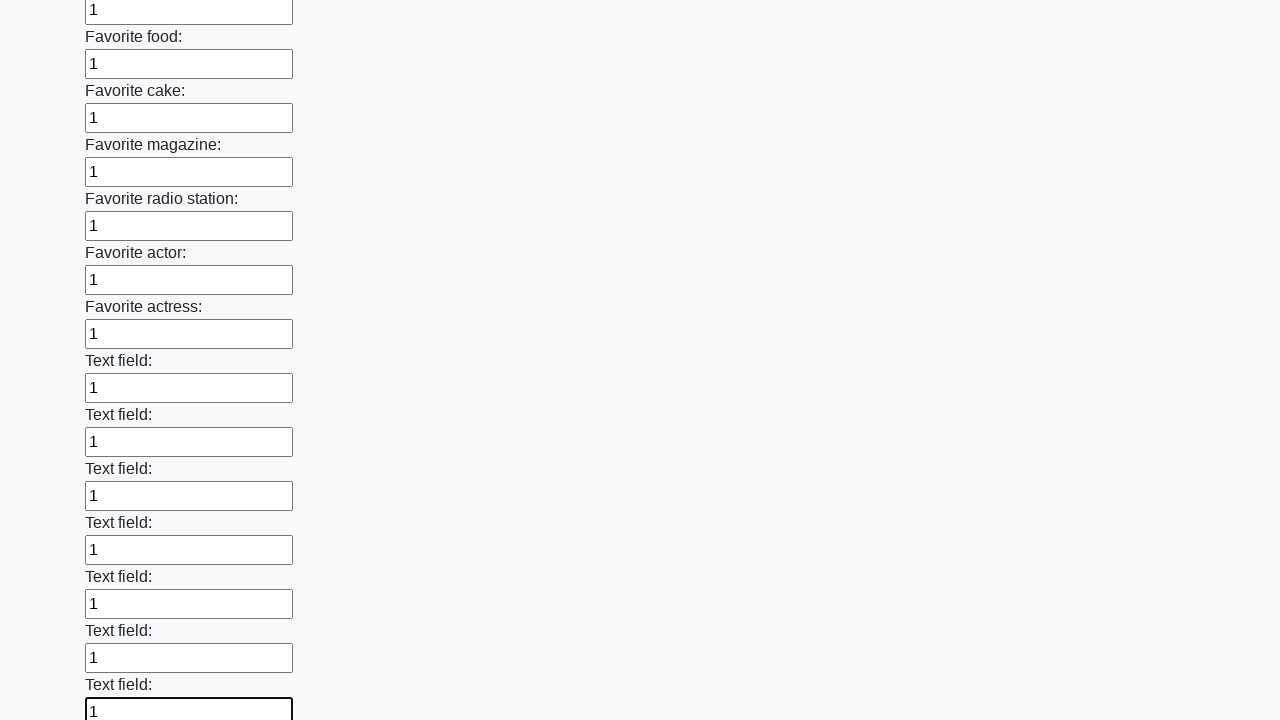

Filled required input field 34 of 100 with value '1' on input:required >> nth=33
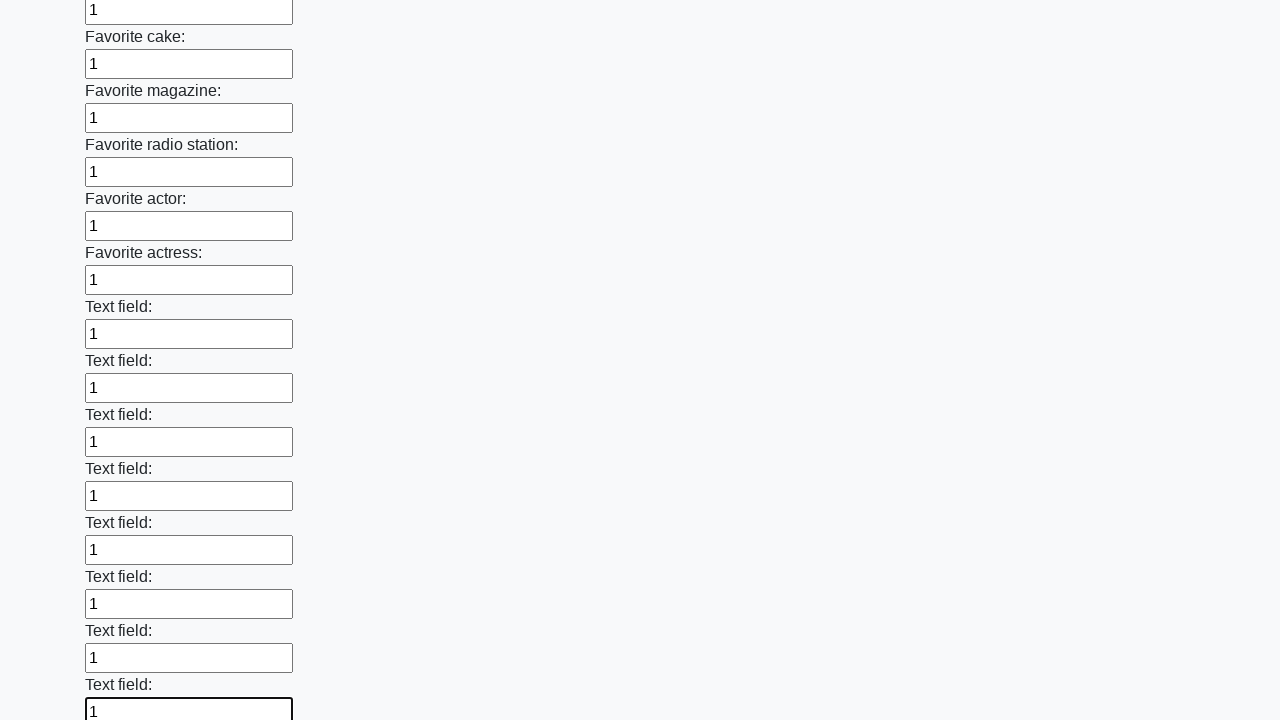

Filled required input field 35 of 100 with value '1' on input:required >> nth=34
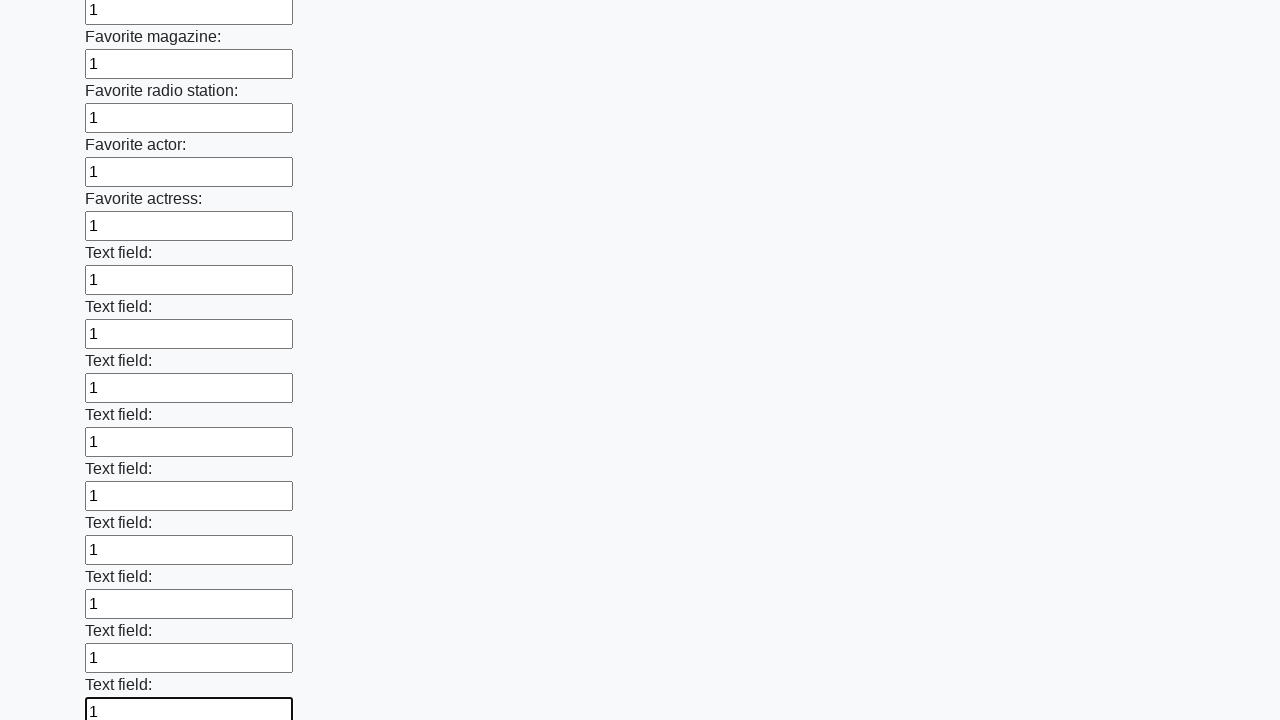

Filled required input field 36 of 100 with value '1' on input:required >> nth=35
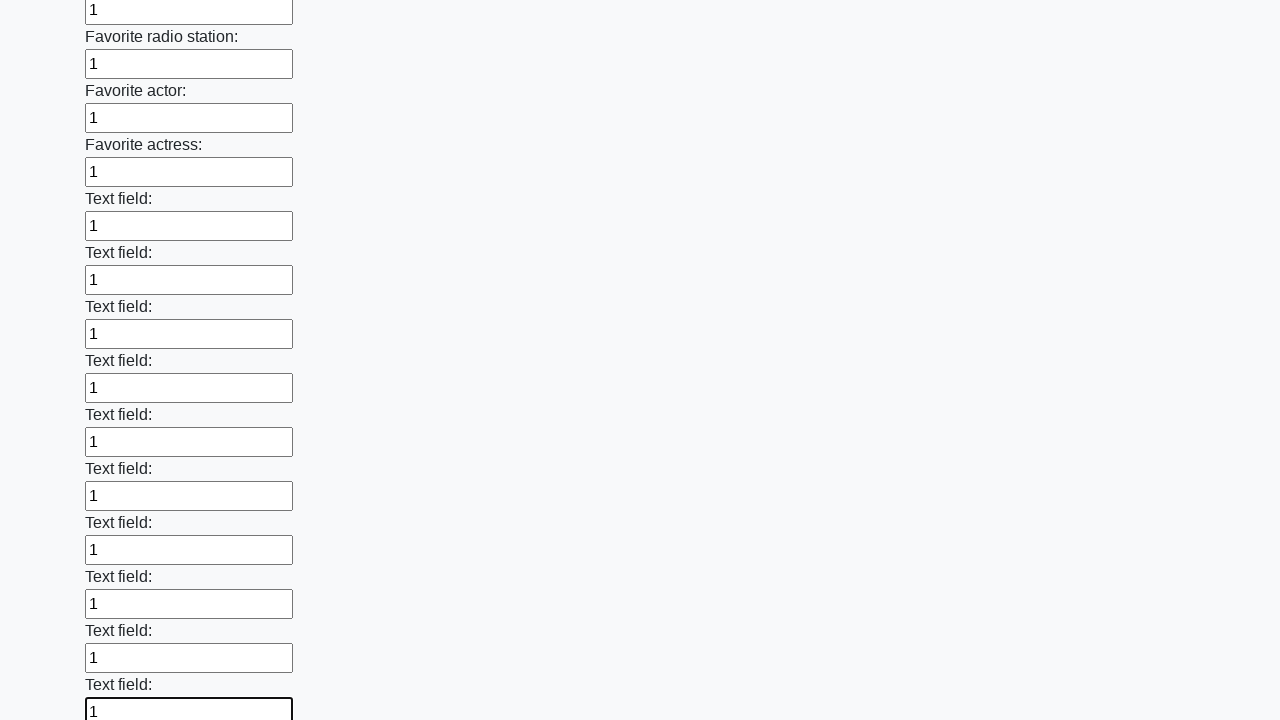

Filled required input field 37 of 100 with value '1' on input:required >> nth=36
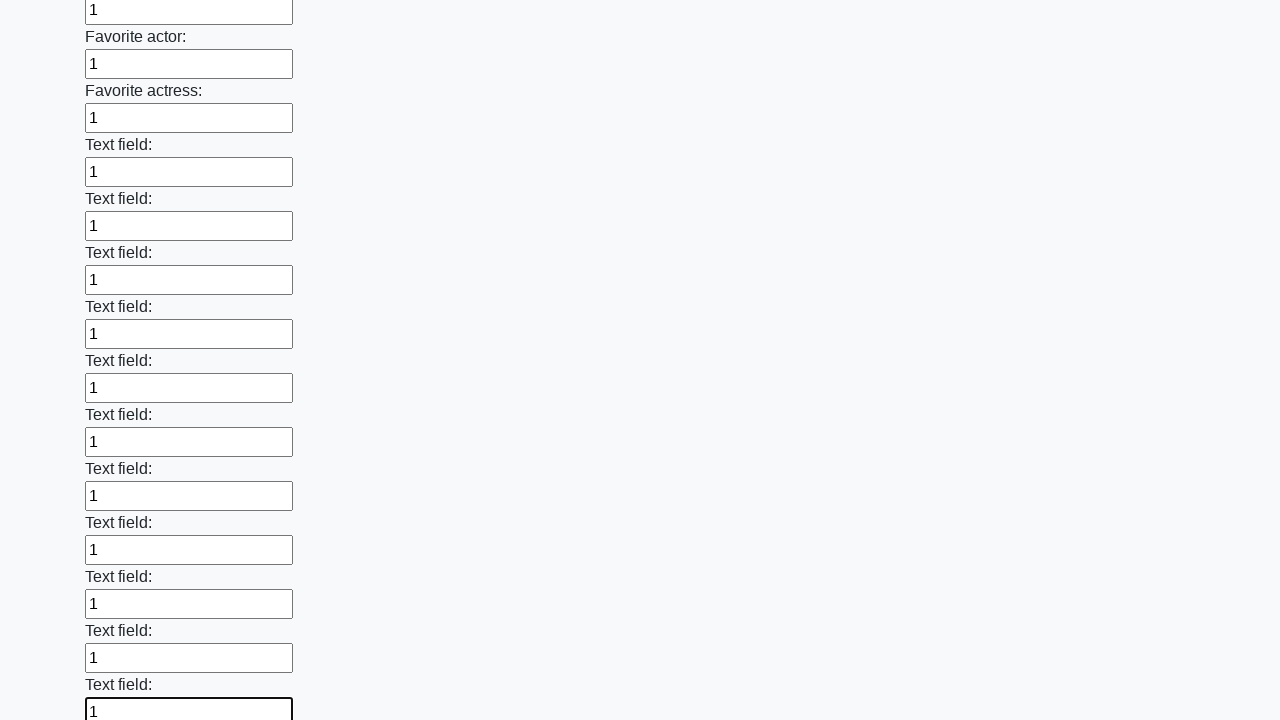

Filled required input field 38 of 100 with value '1' on input:required >> nth=37
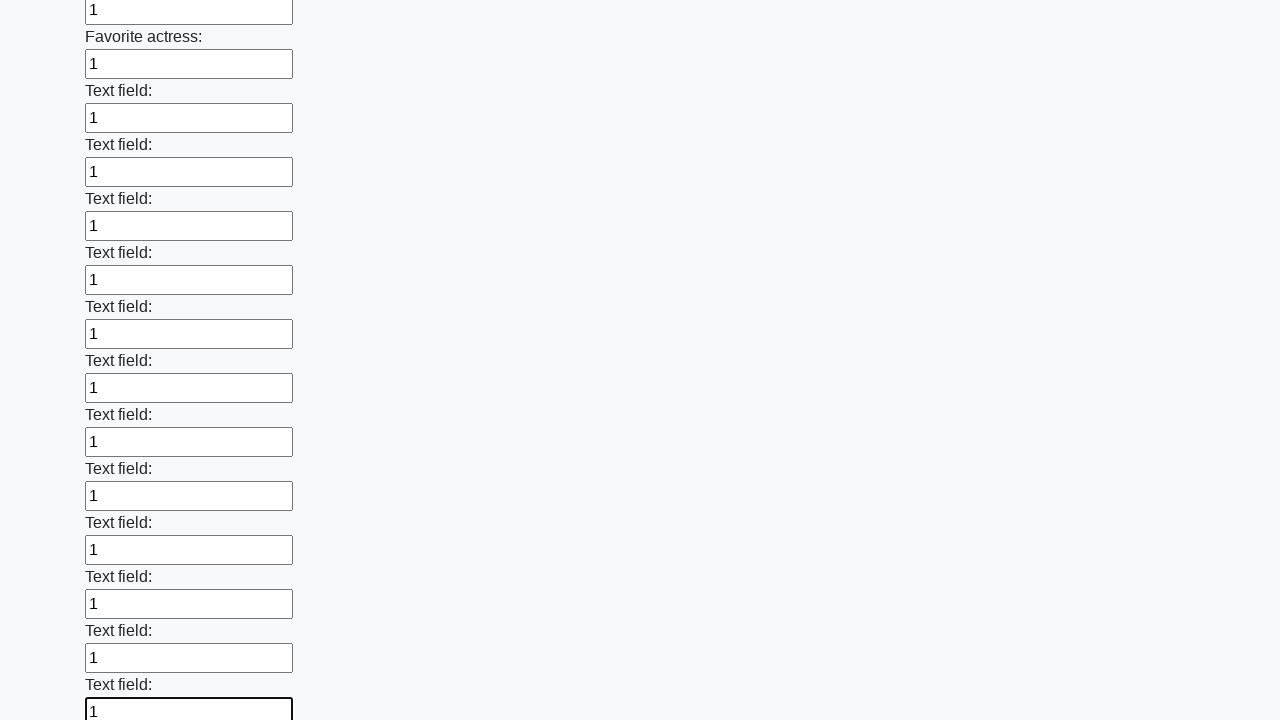

Filled required input field 39 of 100 with value '1' on input:required >> nth=38
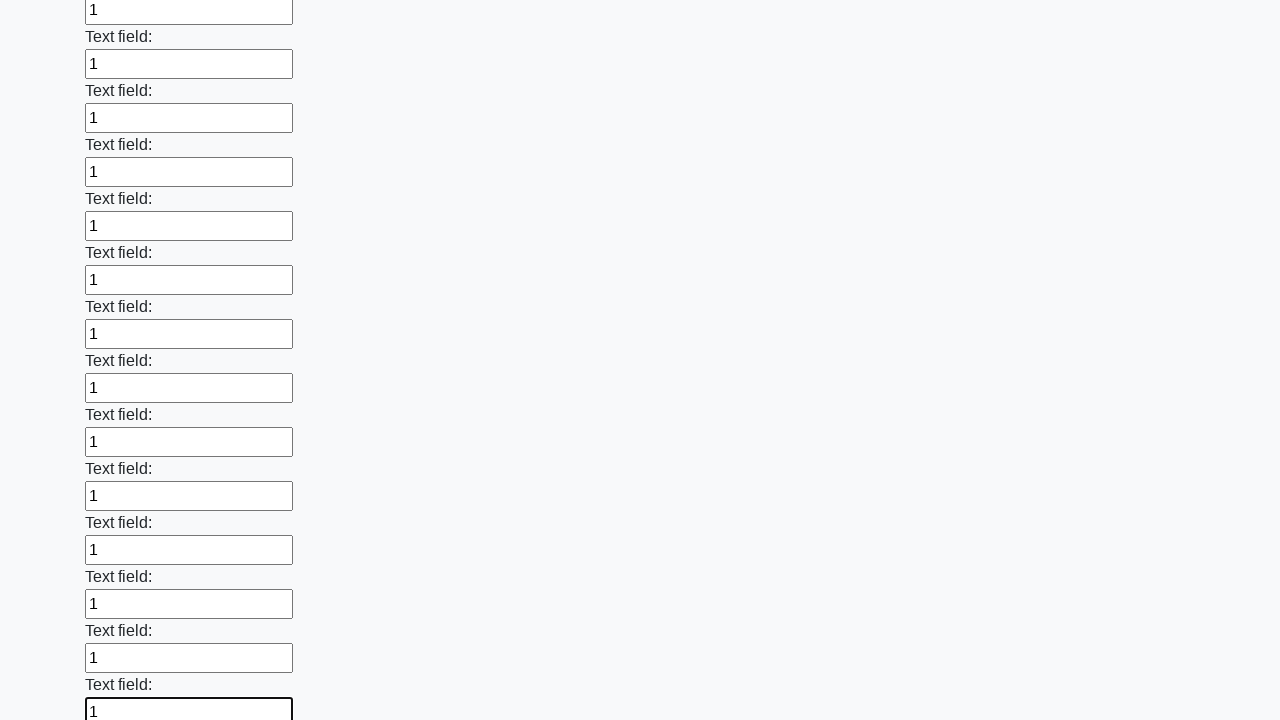

Filled required input field 40 of 100 with value '1' on input:required >> nth=39
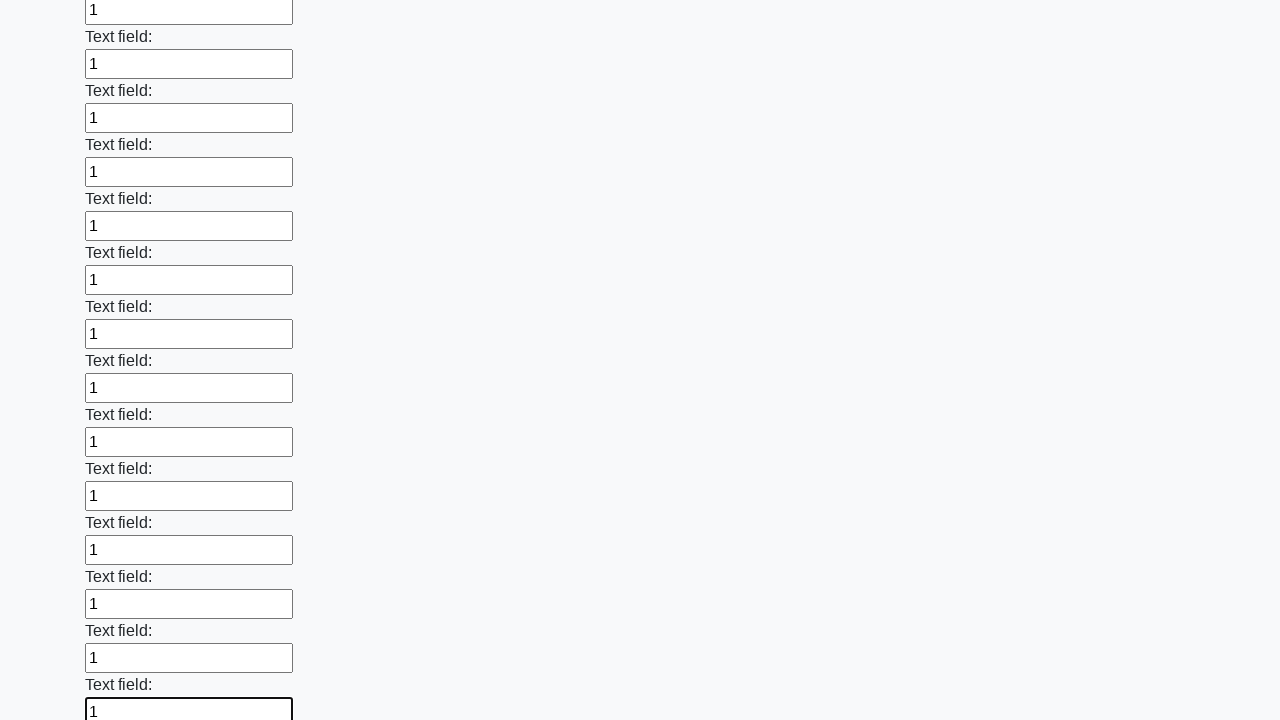

Filled required input field 41 of 100 with value '1' on input:required >> nth=40
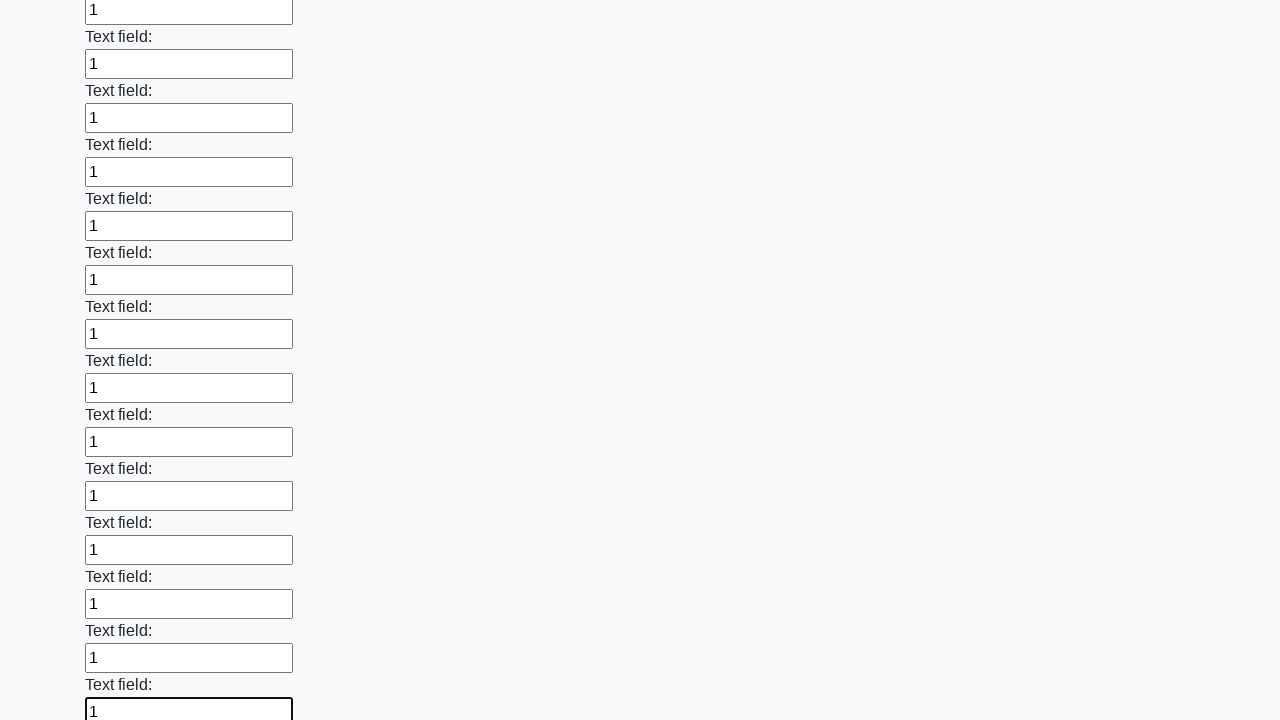

Filled required input field 42 of 100 with value '1' on input:required >> nth=41
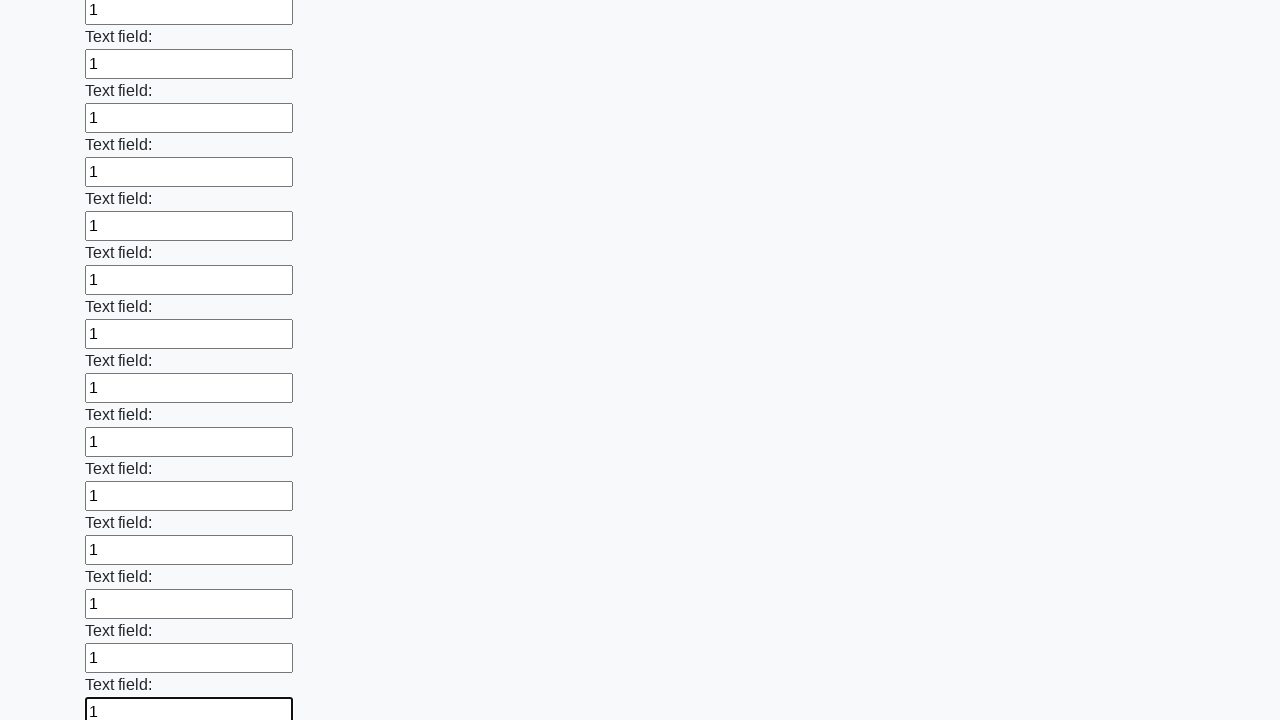

Filled required input field 43 of 100 with value '1' on input:required >> nth=42
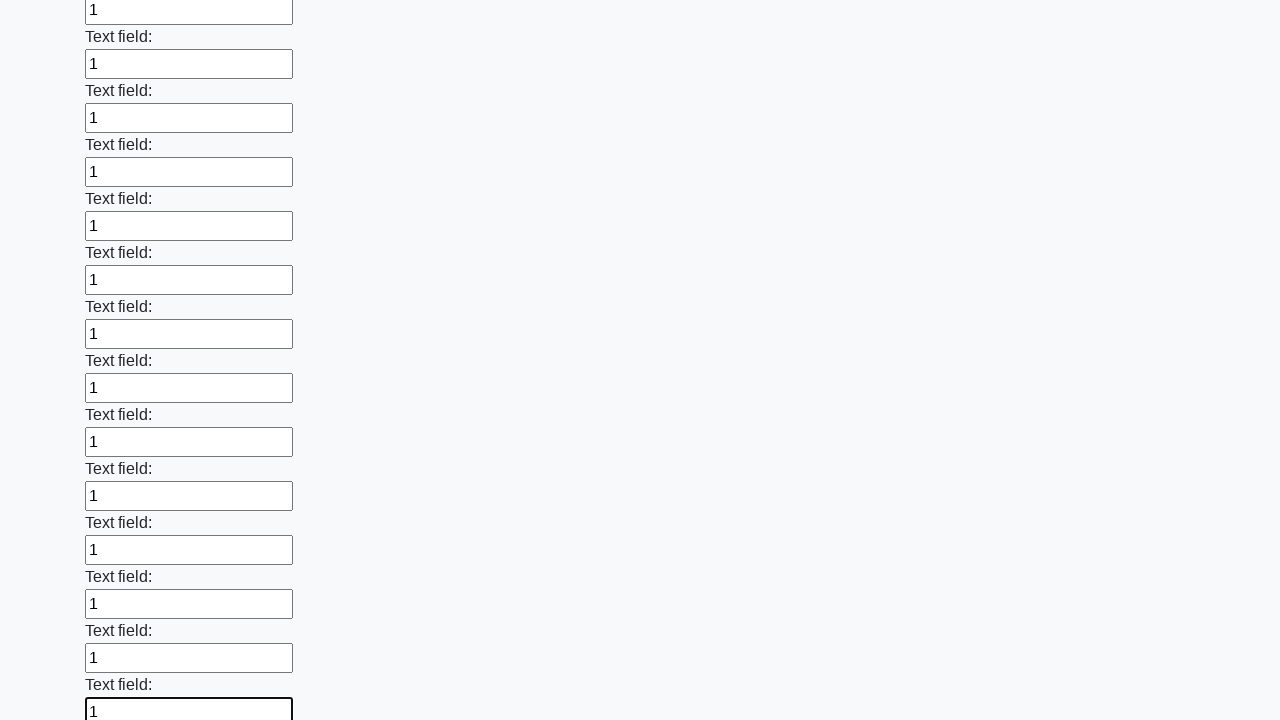

Filled required input field 44 of 100 with value '1' on input:required >> nth=43
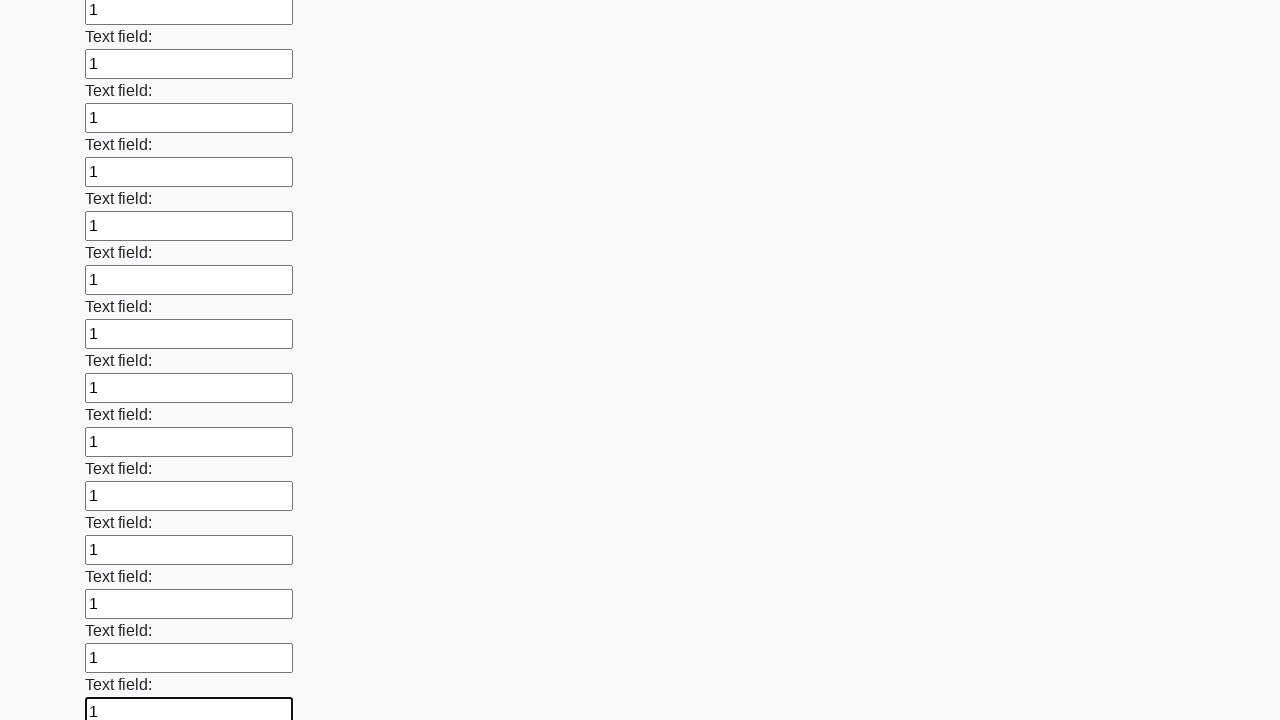

Filled required input field 45 of 100 with value '1' on input:required >> nth=44
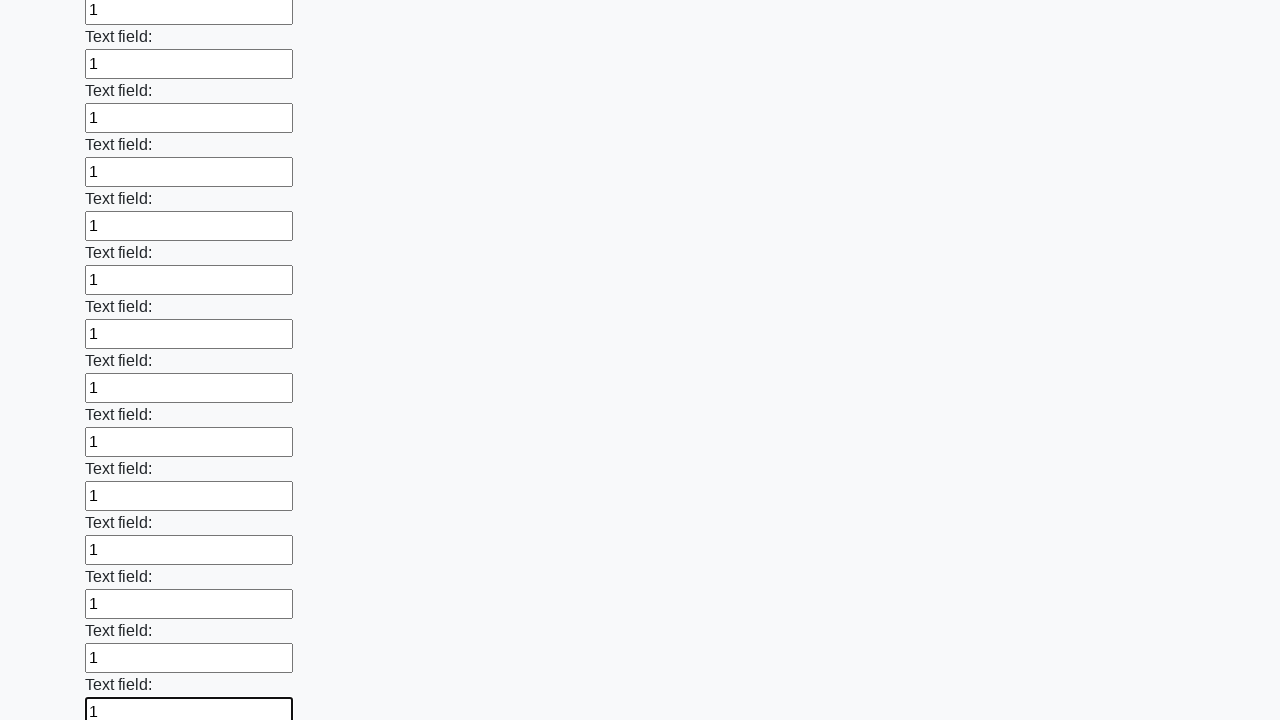

Filled required input field 46 of 100 with value '1' on input:required >> nth=45
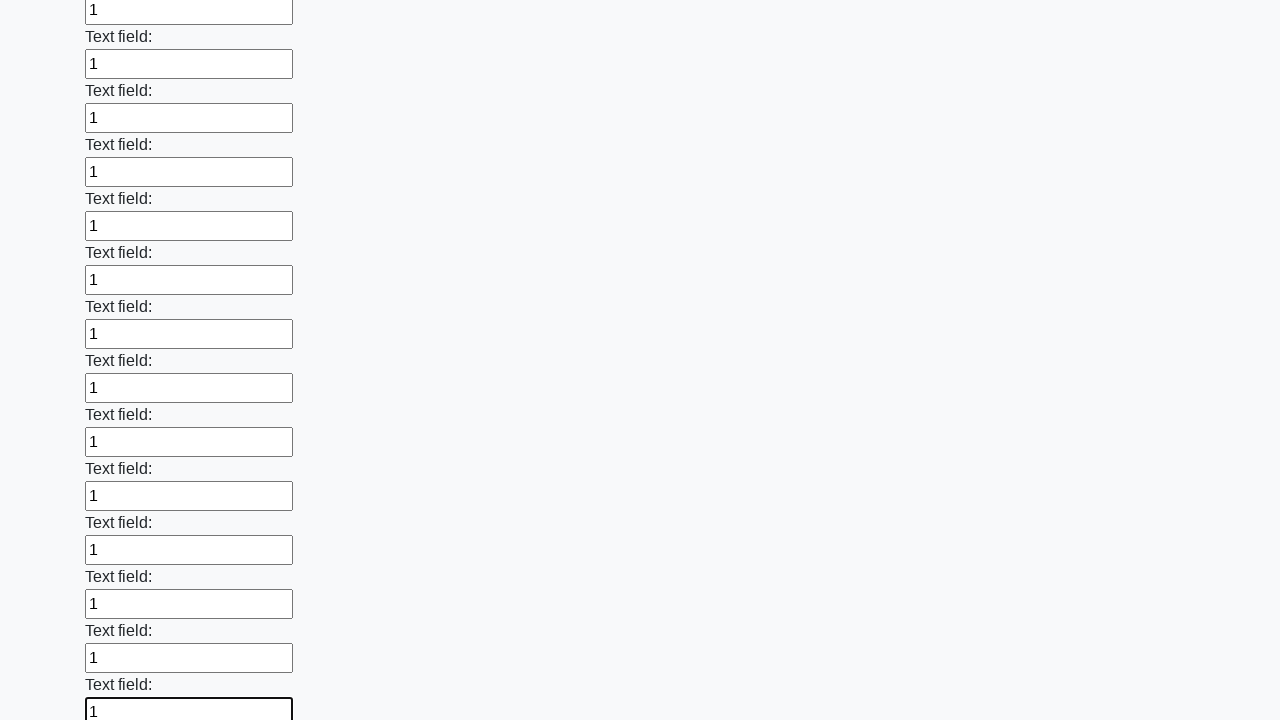

Filled required input field 47 of 100 with value '1' on input:required >> nth=46
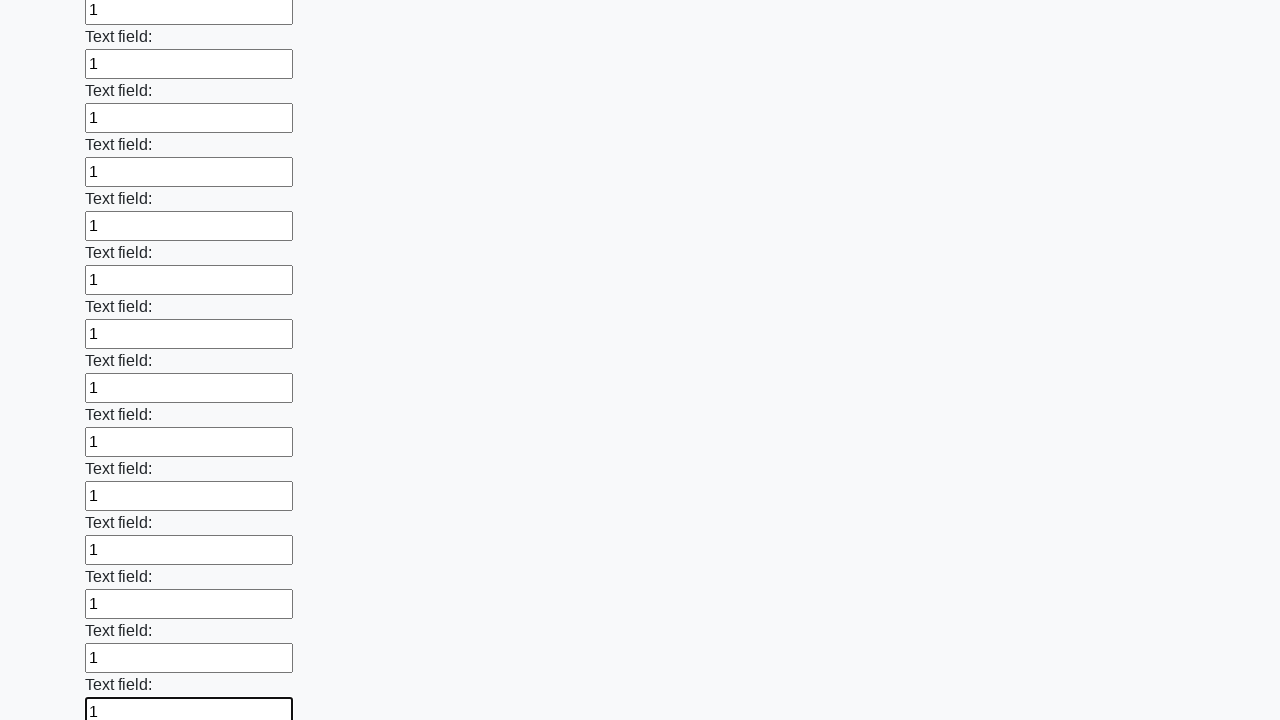

Filled required input field 48 of 100 with value '1' on input:required >> nth=47
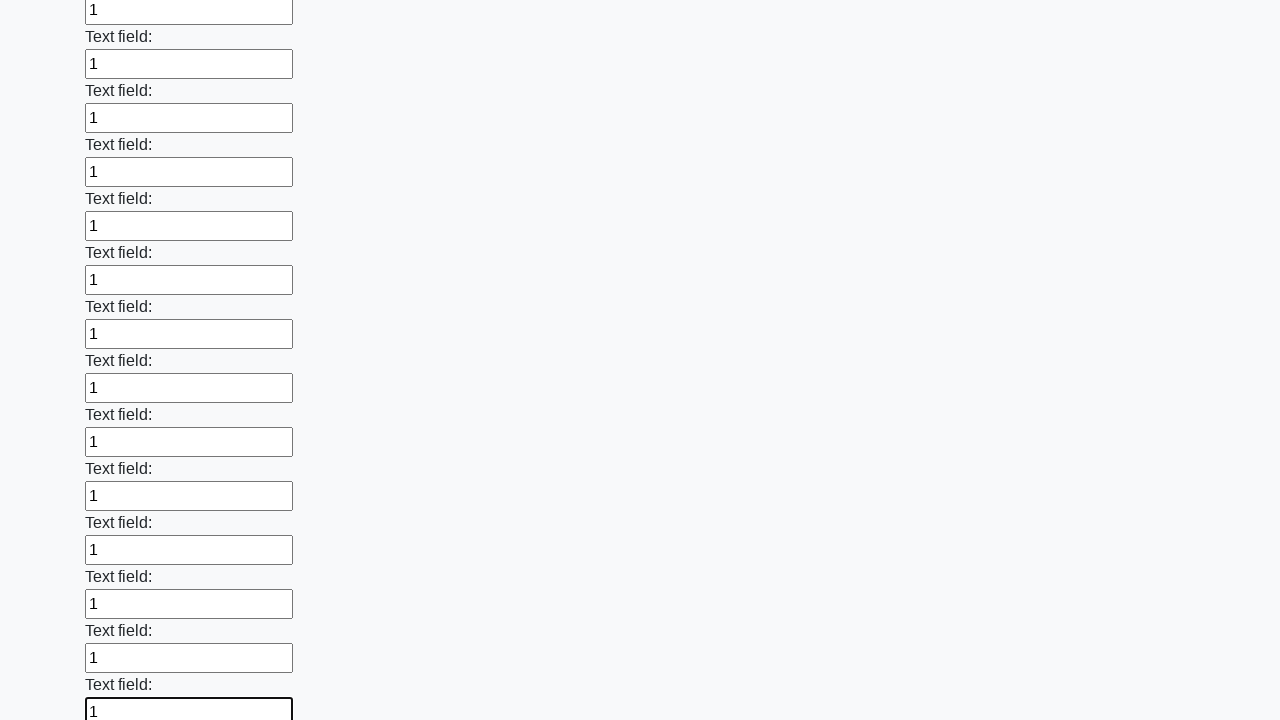

Filled required input field 49 of 100 with value '1' on input:required >> nth=48
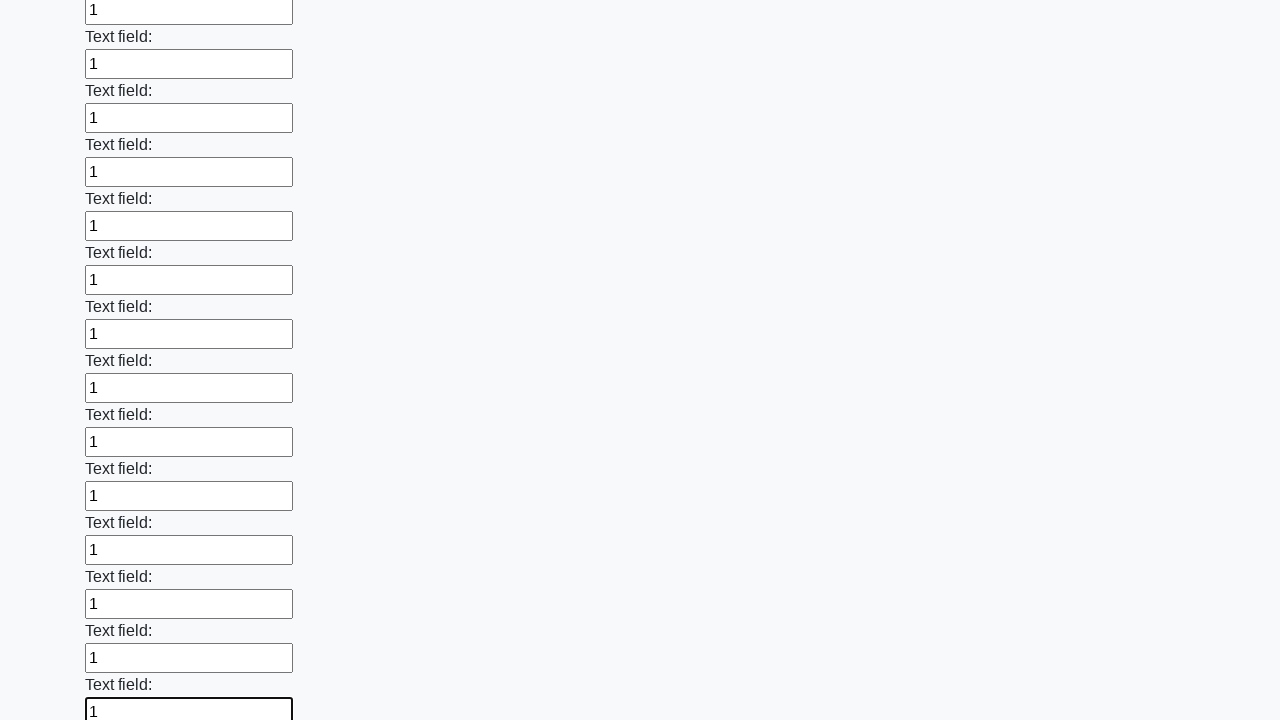

Filled required input field 50 of 100 with value '1' on input:required >> nth=49
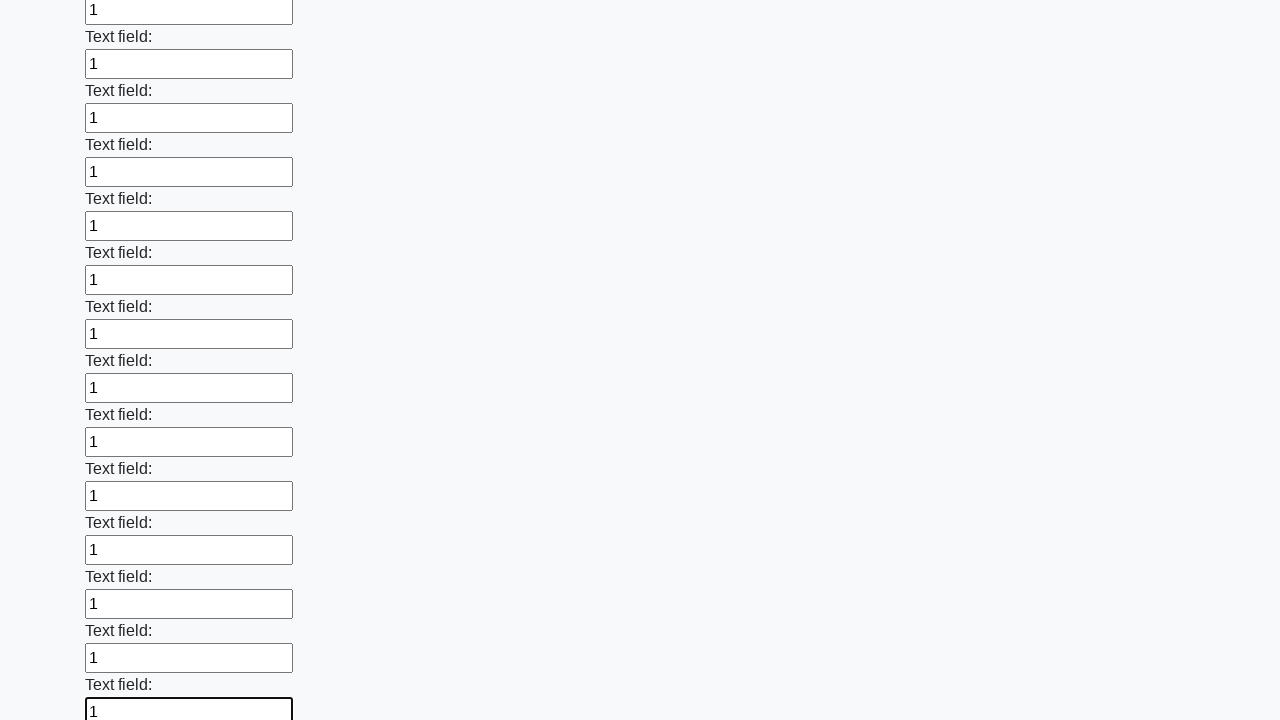

Filled required input field 51 of 100 with value '1' on input:required >> nth=50
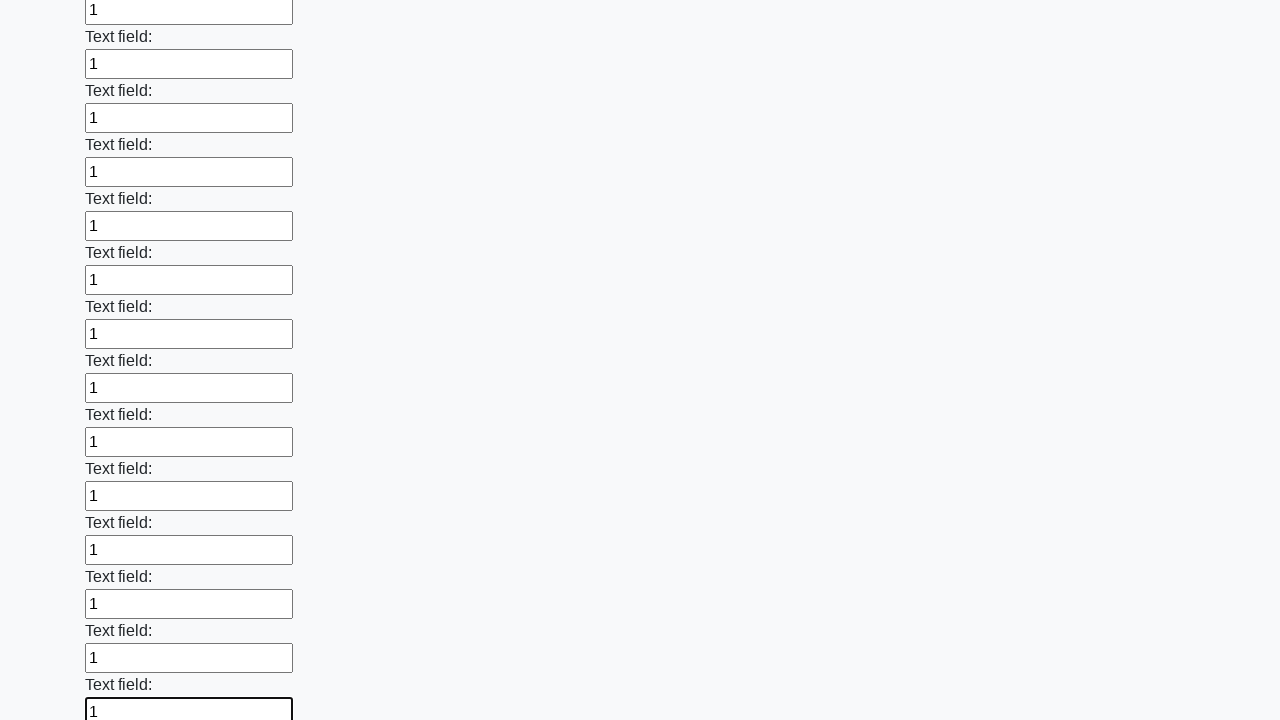

Filled required input field 52 of 100 with value '1' on input:required >> nth=51
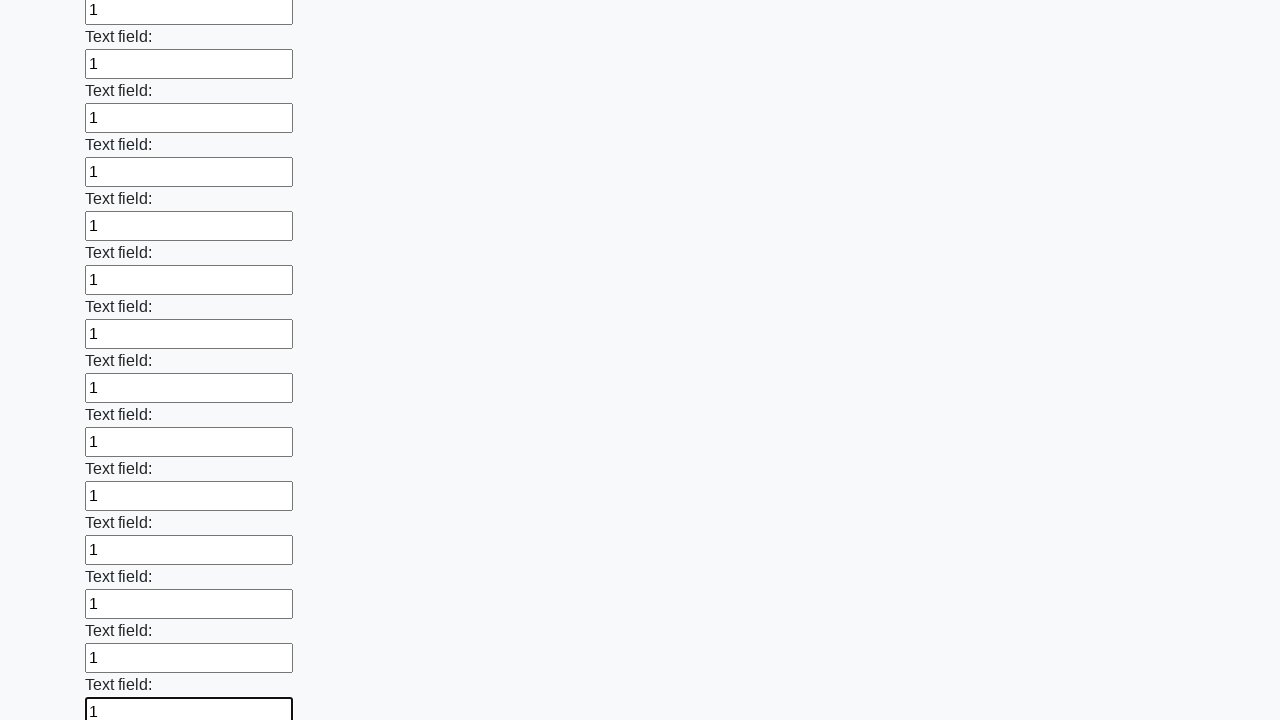

Filled required input field 53 of 100 with value '1' on input:required >> nth=52
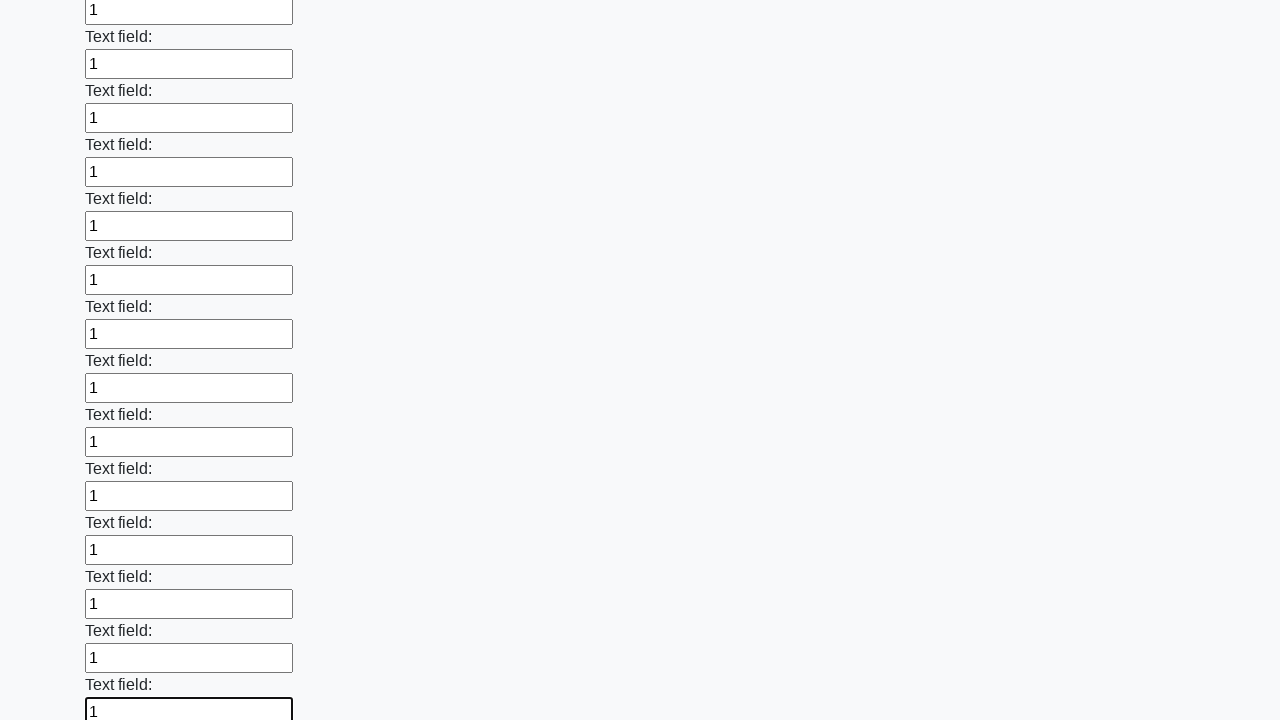

Filled required input field 54 of 100 with value '1' on input:required >> nth=53
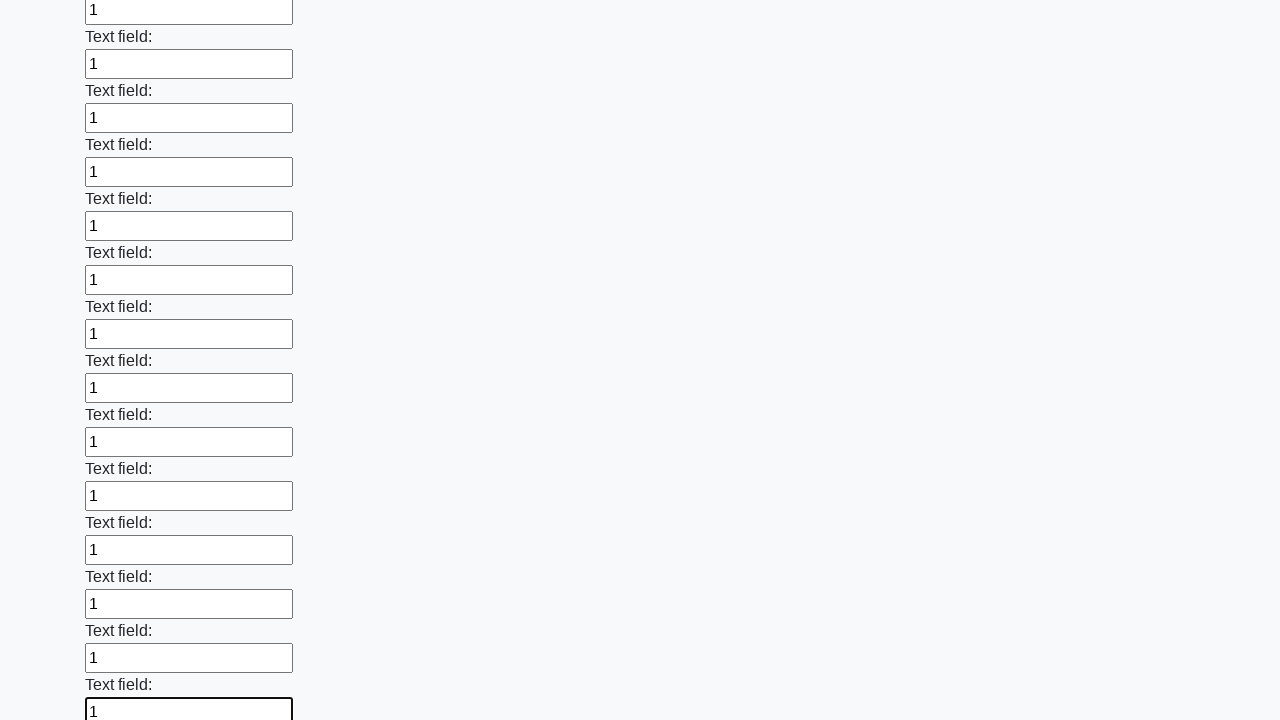

Filled required input field 55 of 100 with value '1' on input:required >> nth=54
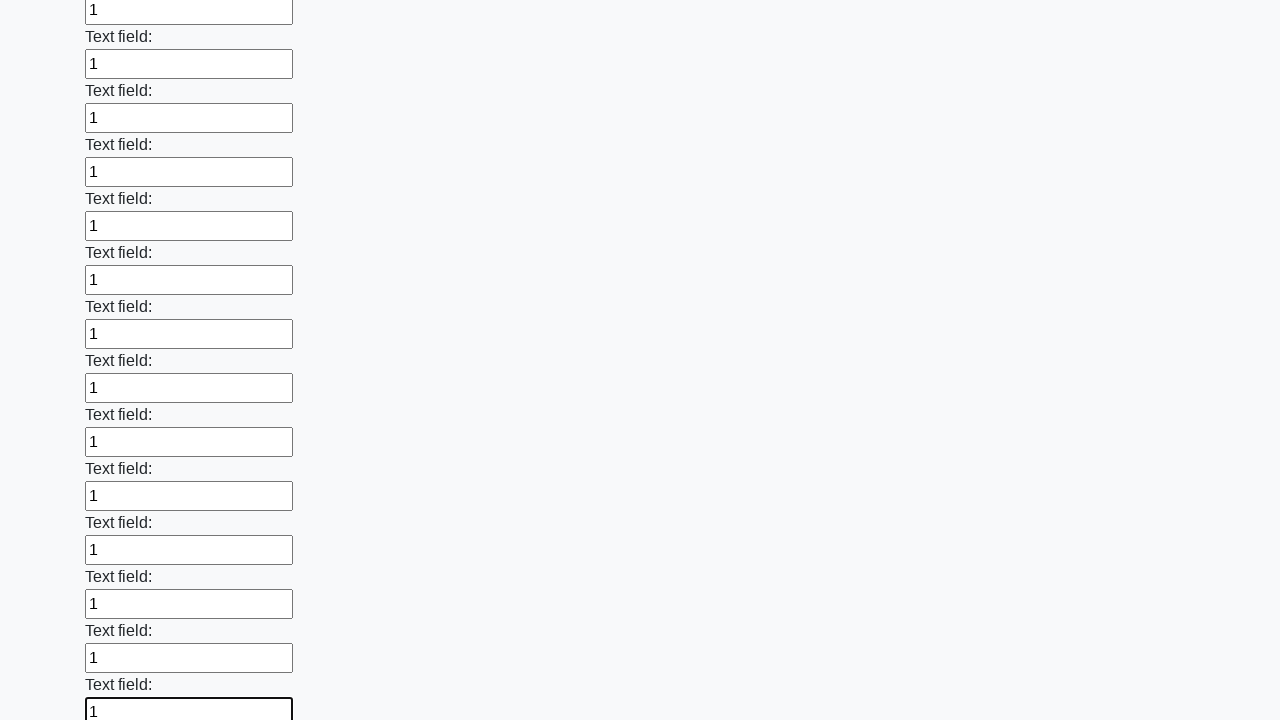

Filled required input field 56 of 100 with value '1' on input:required >> nth=55
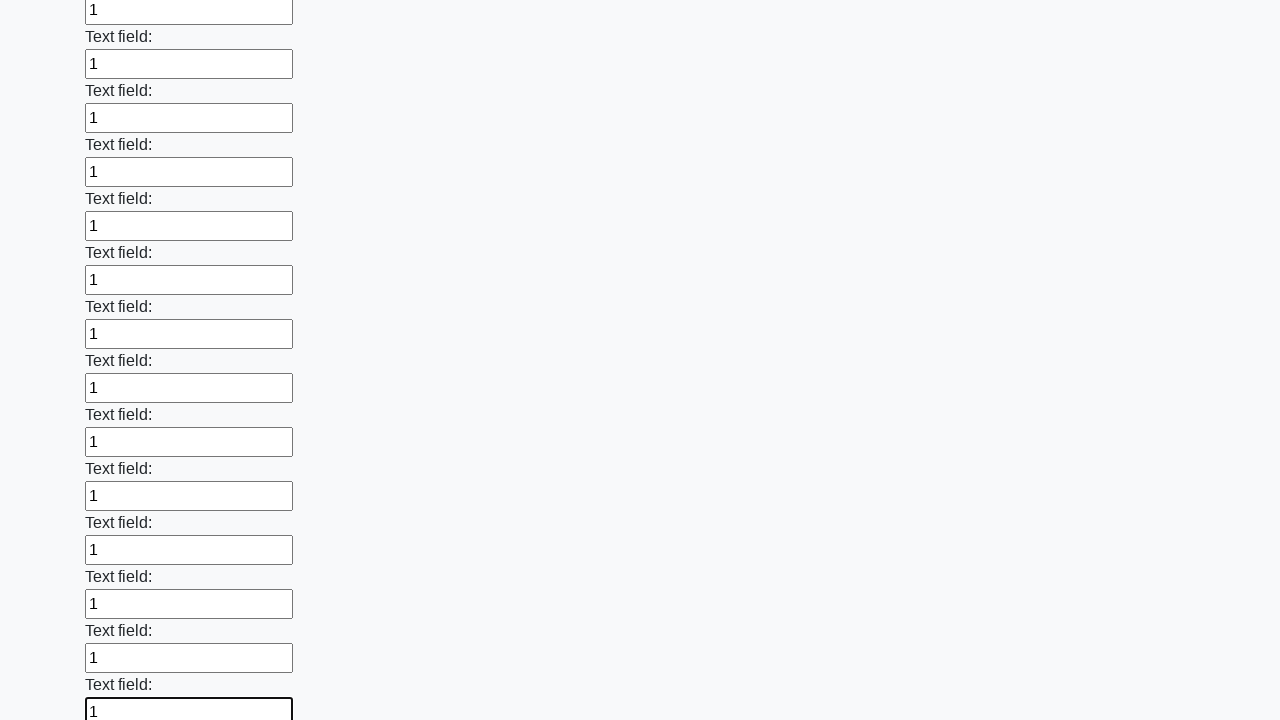

Filled required input field 57 of 100 with value '1' on input:required >> nth=56
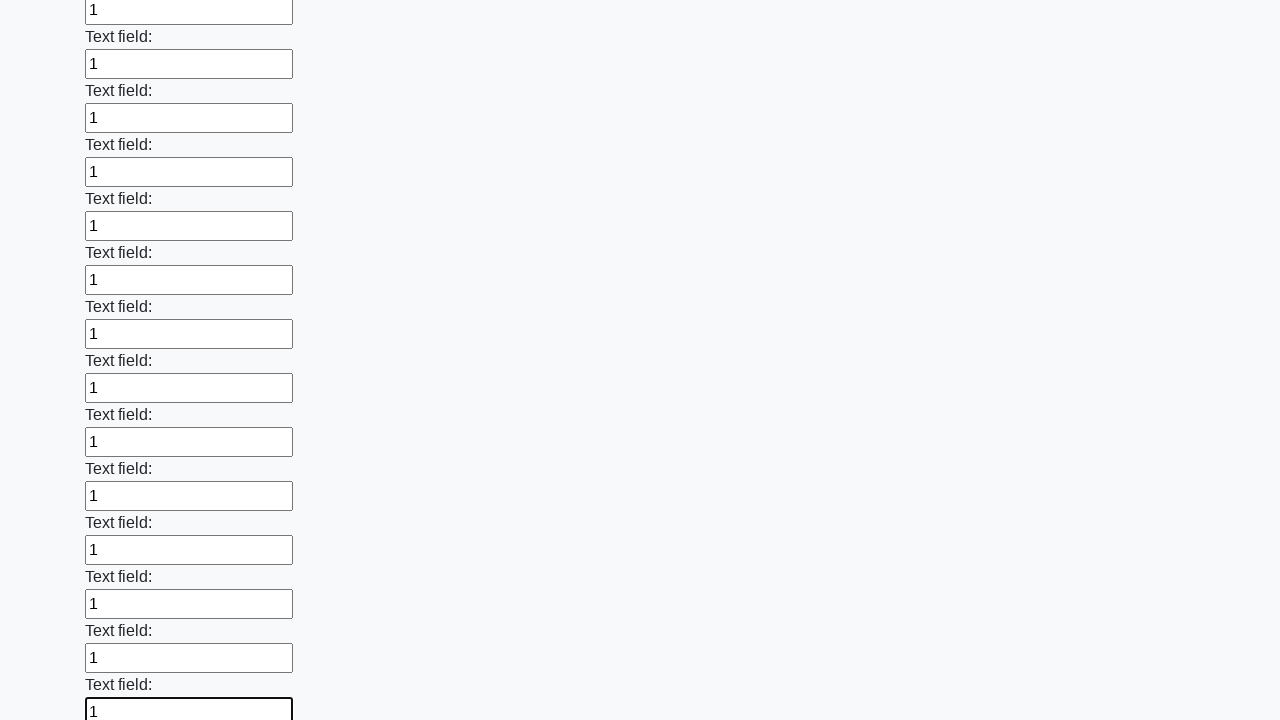

Filled required input field 58 of 100 with value '1' on input:required >> nth=57
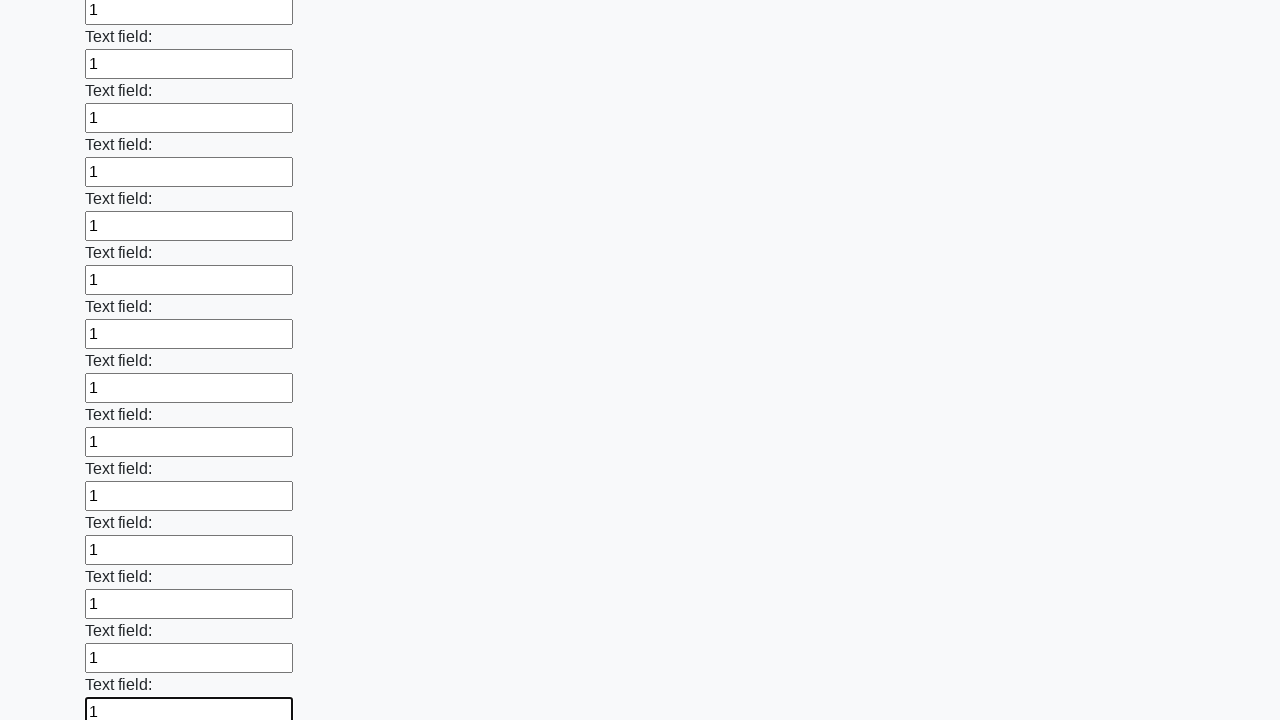

Filled required input field 59 of 100 with value '1' on input:required >> nth=58
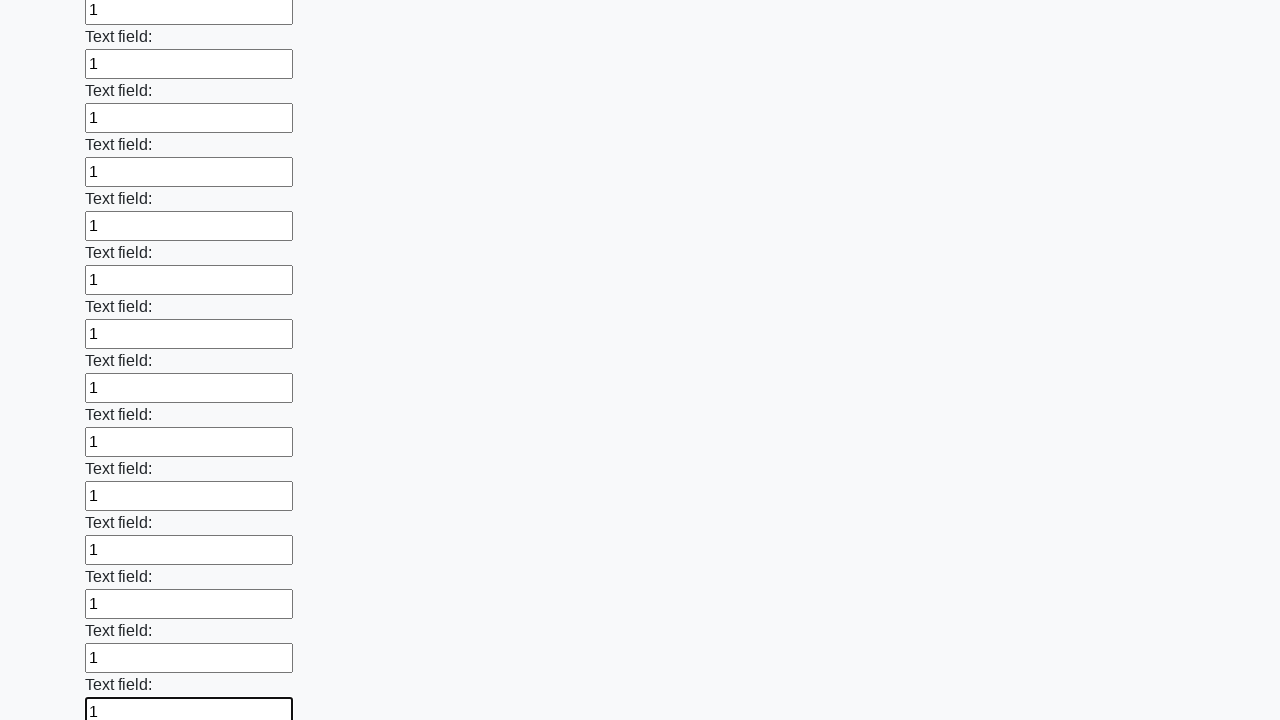

Filled required input field 60 of 100 with value '1' on input:required >> nth=59
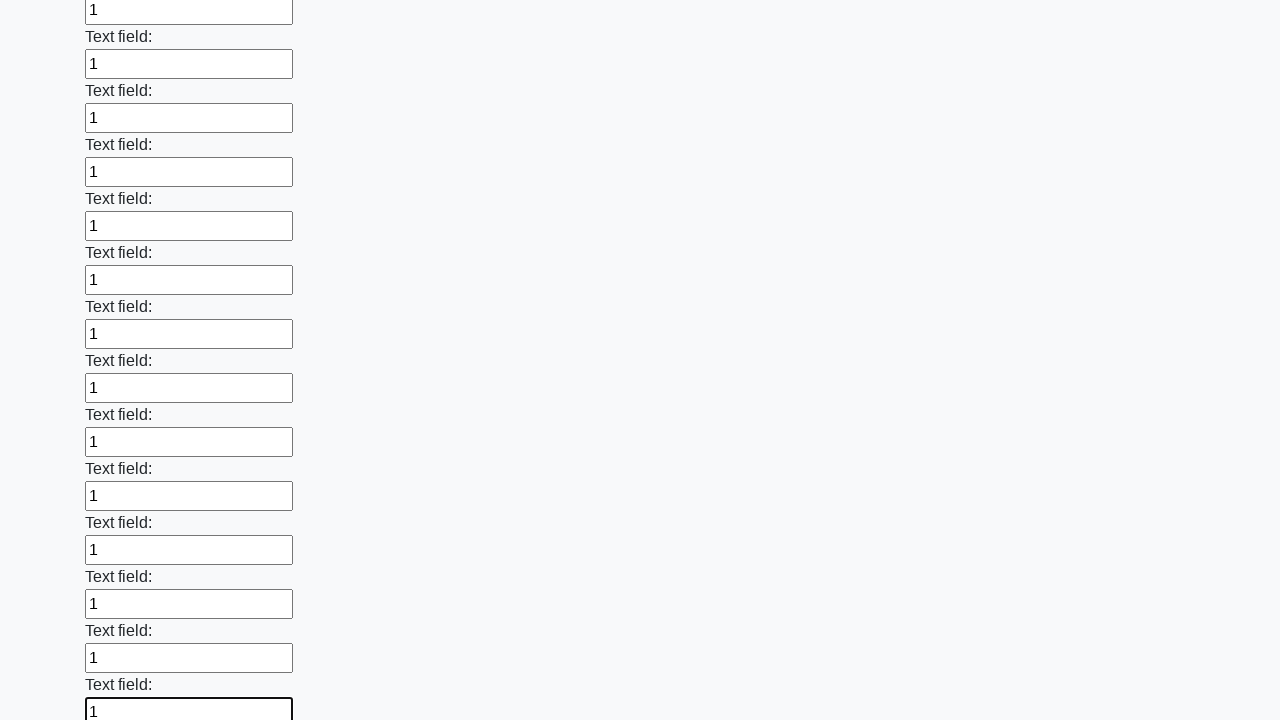

Filled required input field 61 of 100 with value '1' on input:required >> nth=60
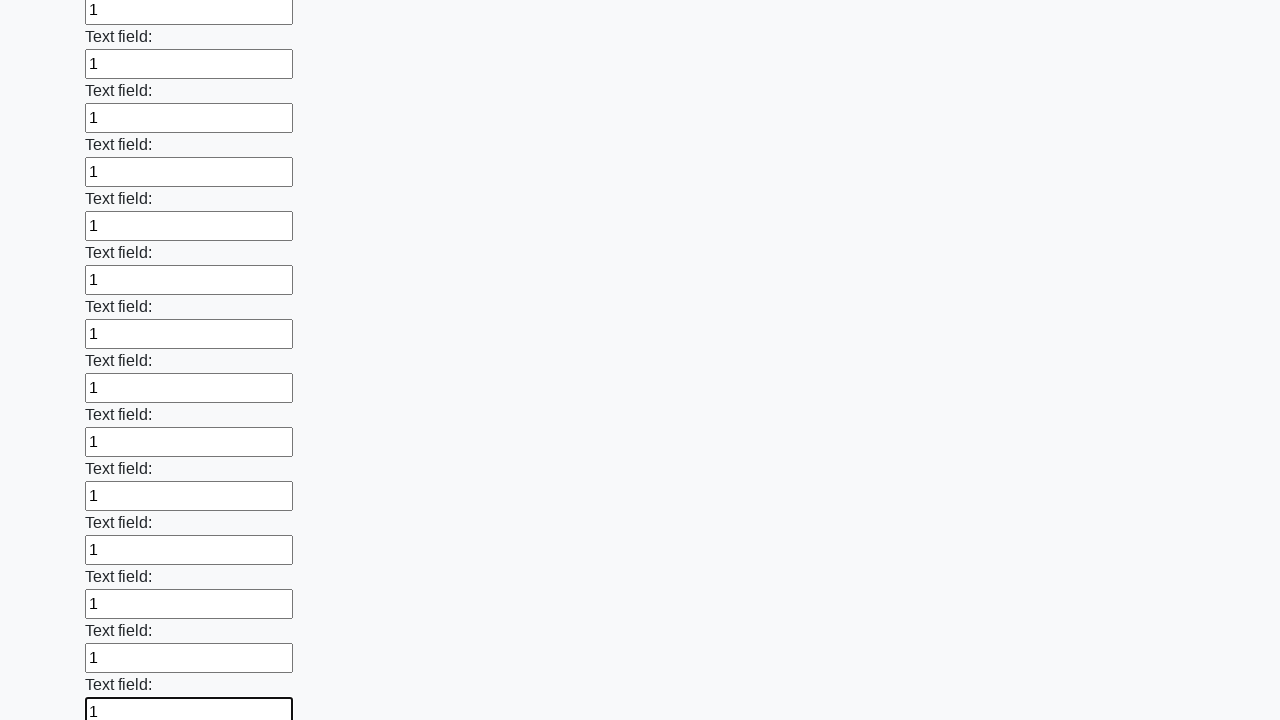

Filled required input field 62 of 100 with value '1' on input:required >> nth=61
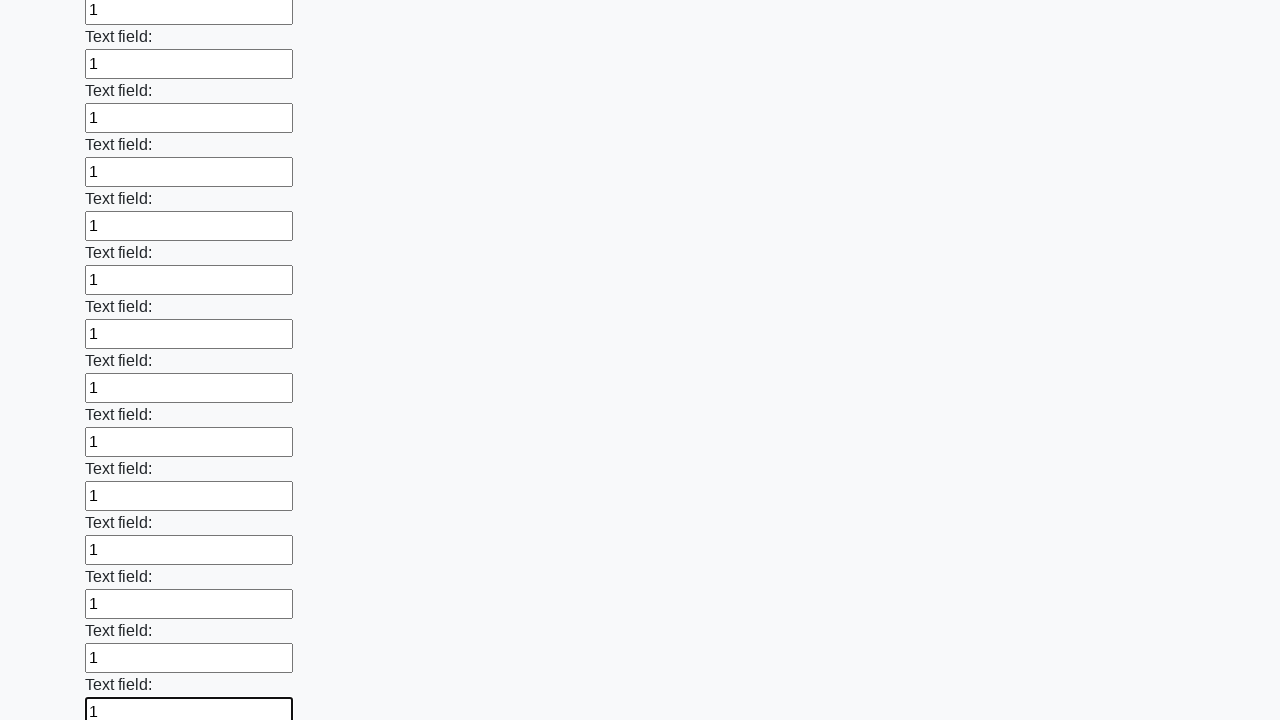

Filled required input field 63 of 100 with value '1' on input:required >> nth=62
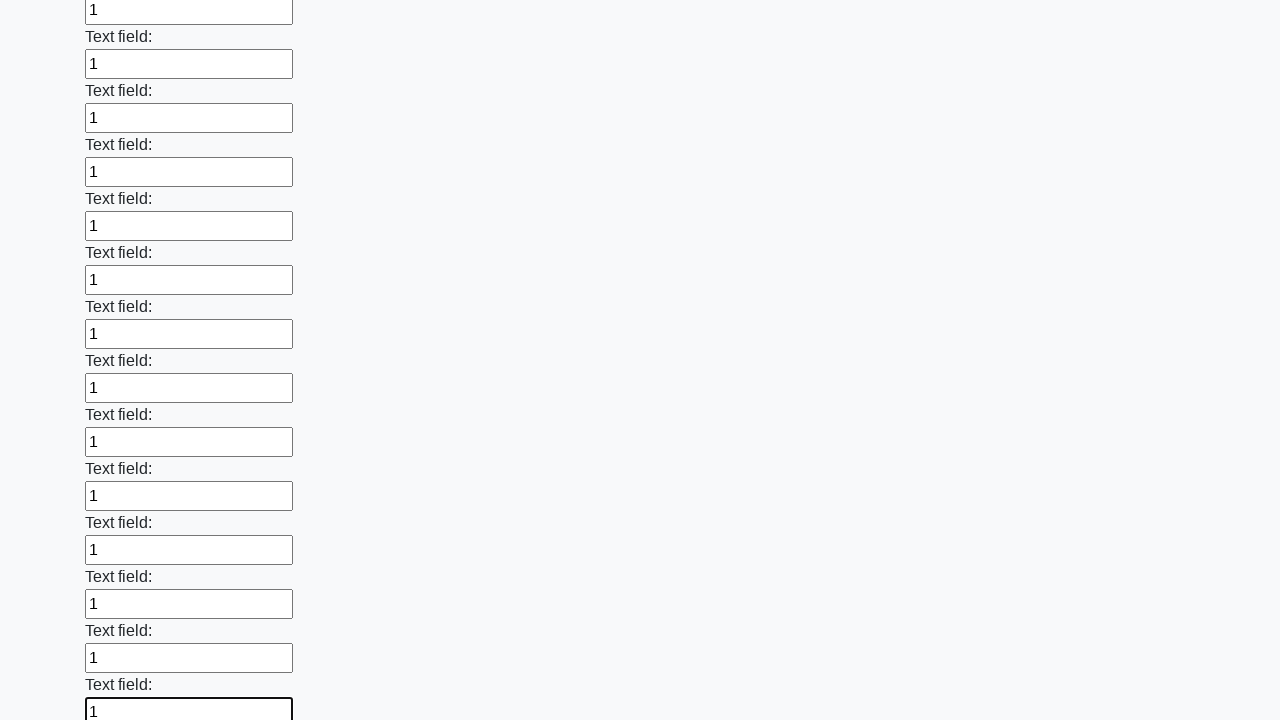

Filled required input field 64 of 100 with value '1' on input:required >> nth=63
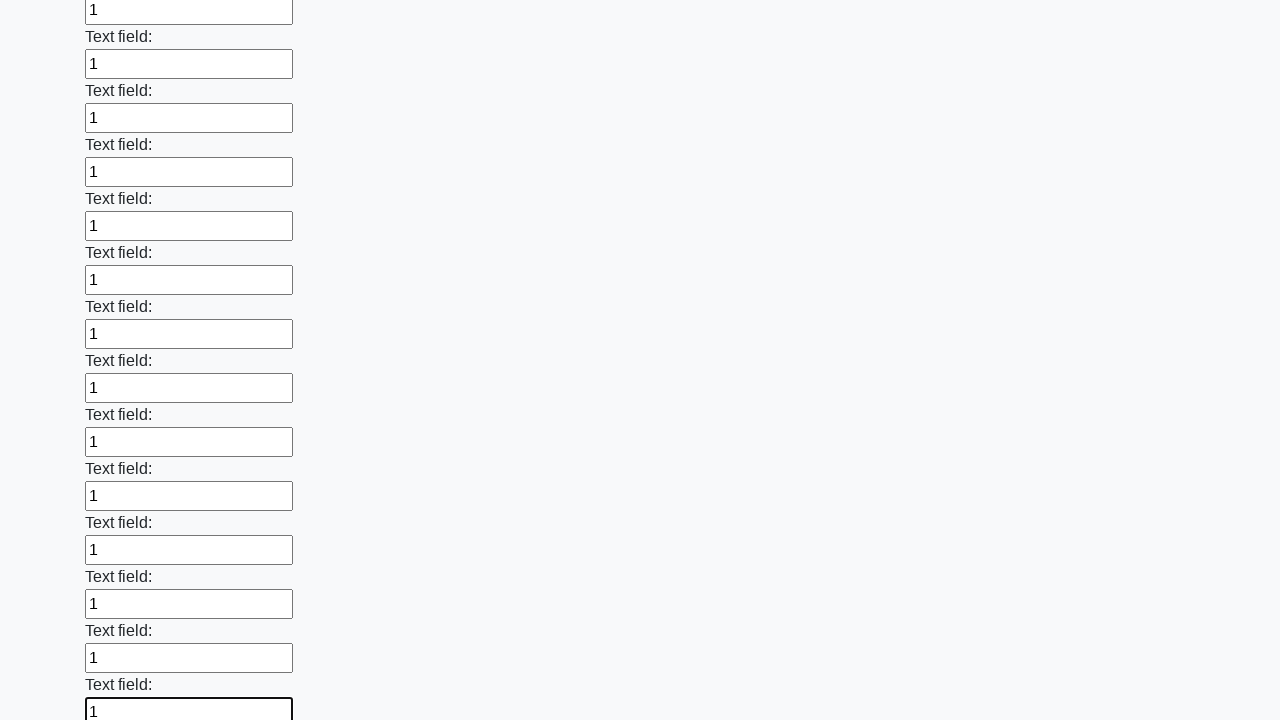

Filled required input field 65 of 100 with value '1' on input:required >> nth=64
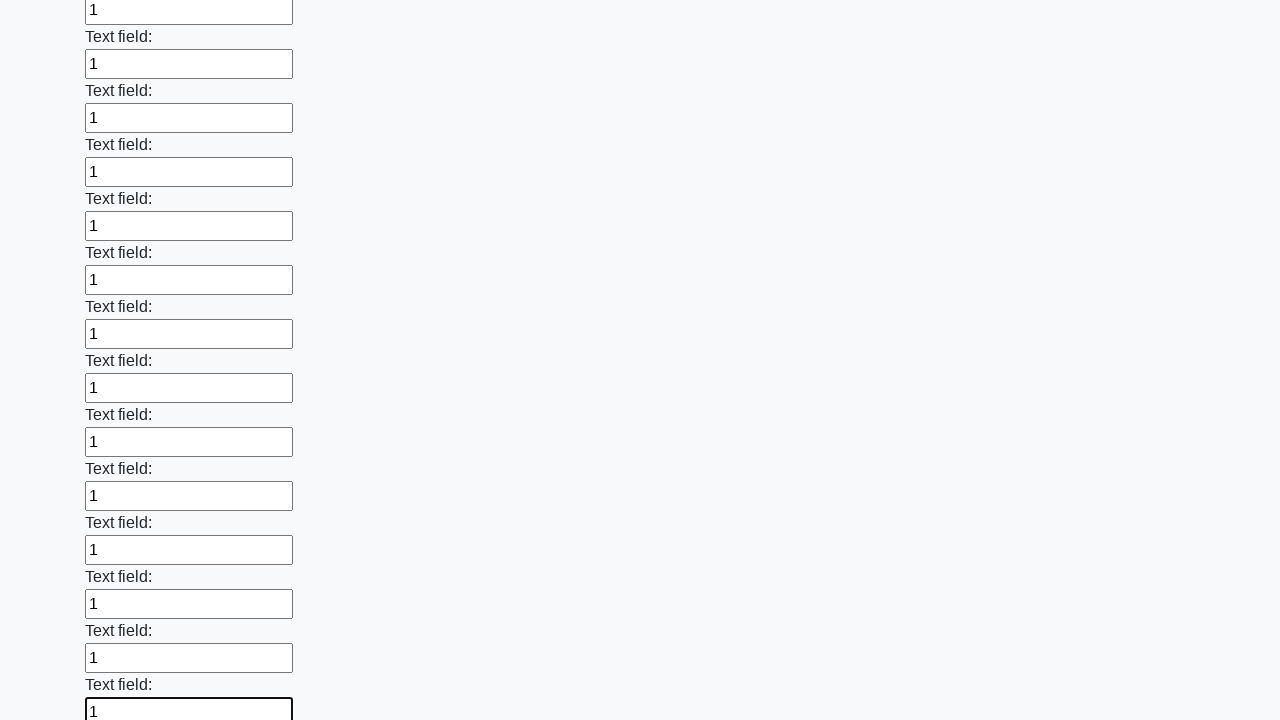

Filled required input field 66 of 100 with value '1' on input:required >> nth=65
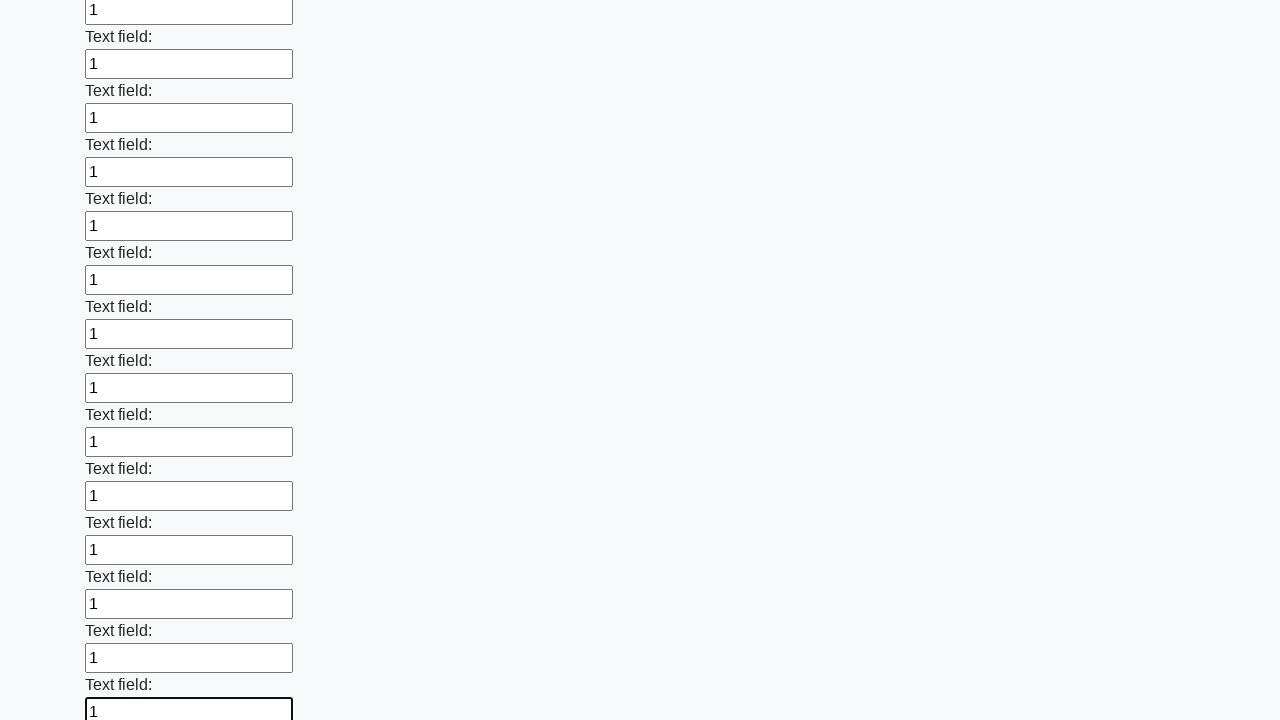

Filled required input field 67 of 100 with value '1' on input:required >> nth=66
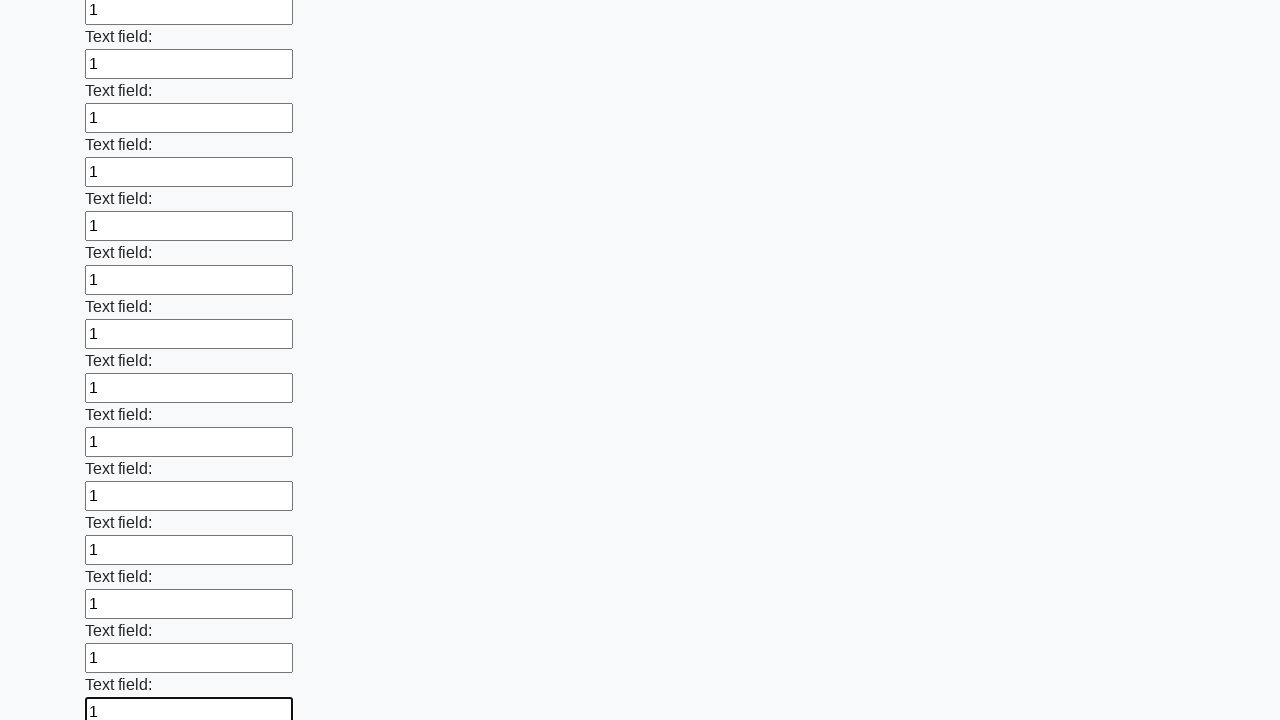

Filled required input field 68 of 100 with value '1' on input:required >> nth=67
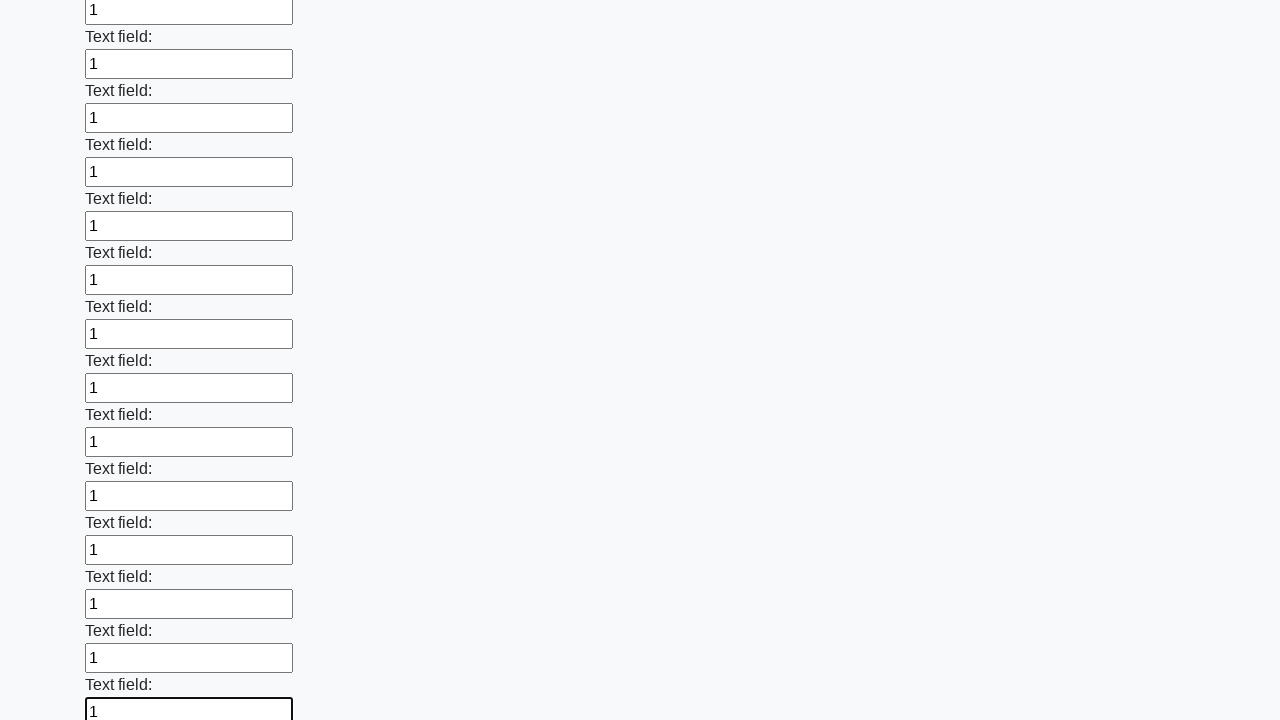

Filled required input field 69 of 100 with value '1' on input:required >> nth=68
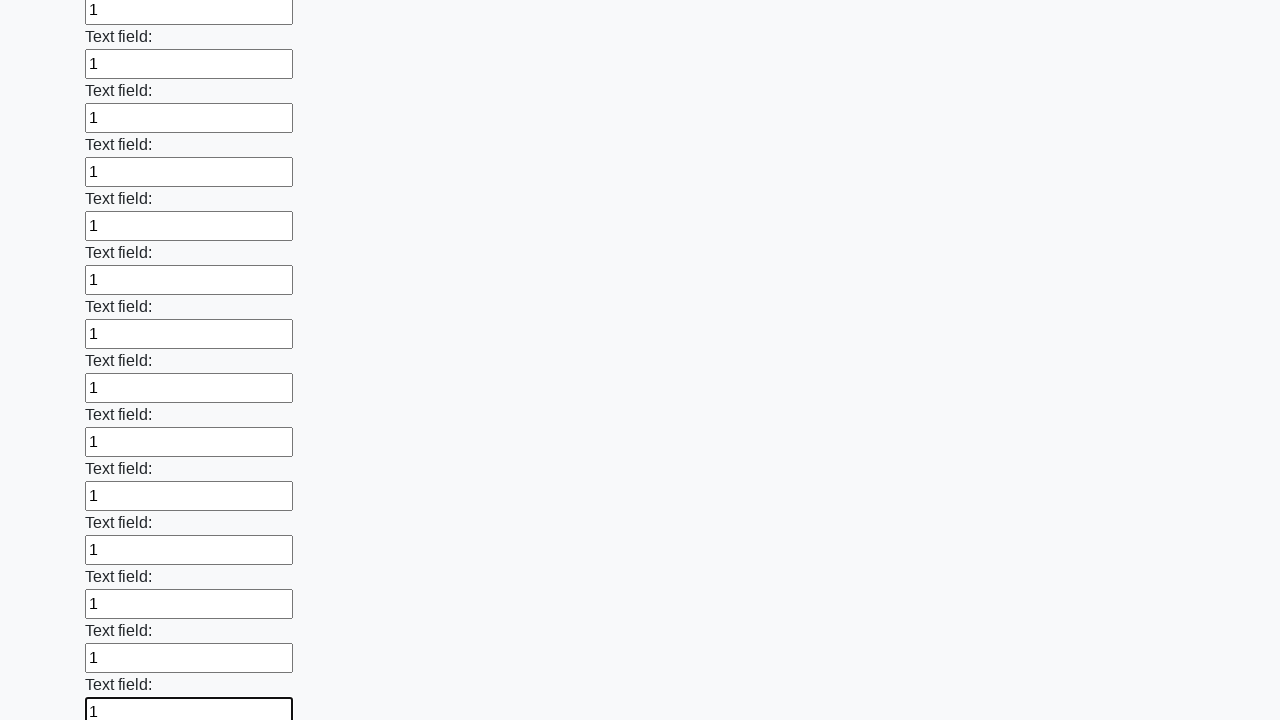

Filled required input field 70 of 100 with value '1' on input:required >> nth=69
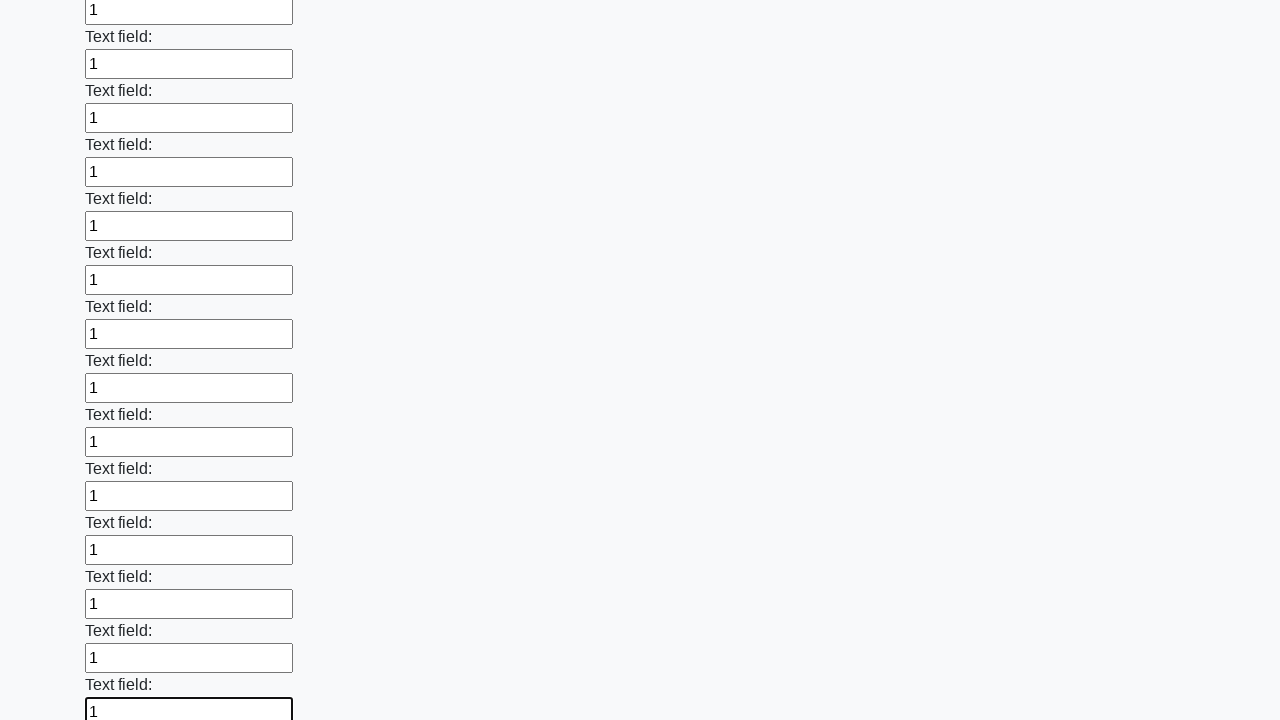

Filled required input field 71 of 100 with value '1' on input:required >> nth=70
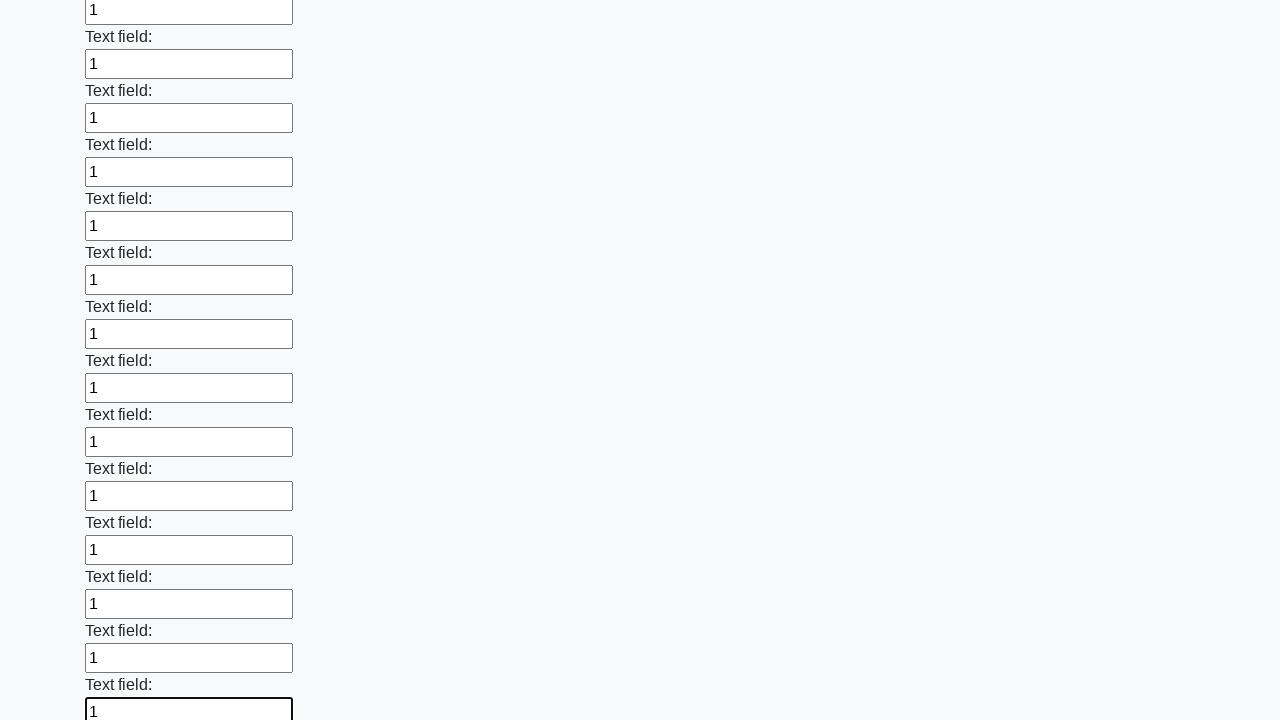

Filled required input field 72 of 100 with value '1' on input:required >> nth=71
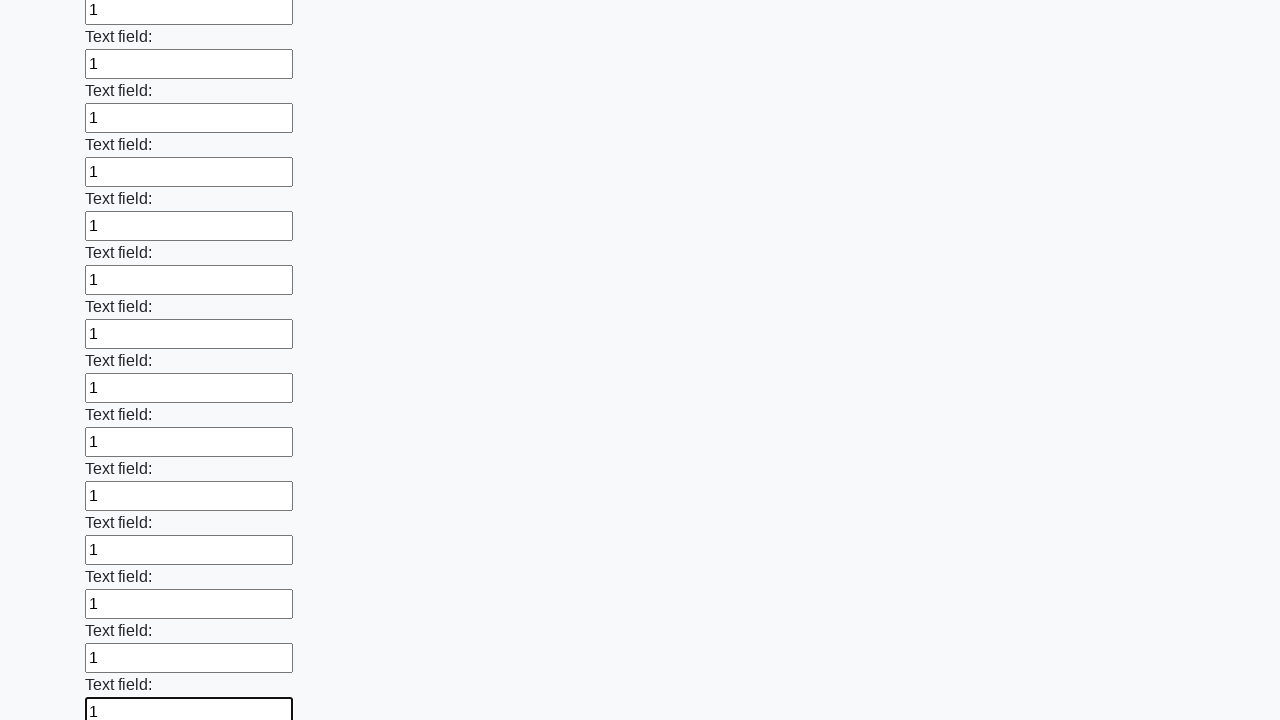

Filled required input field 73 of 100 with value '1' on input:required >> nth=72
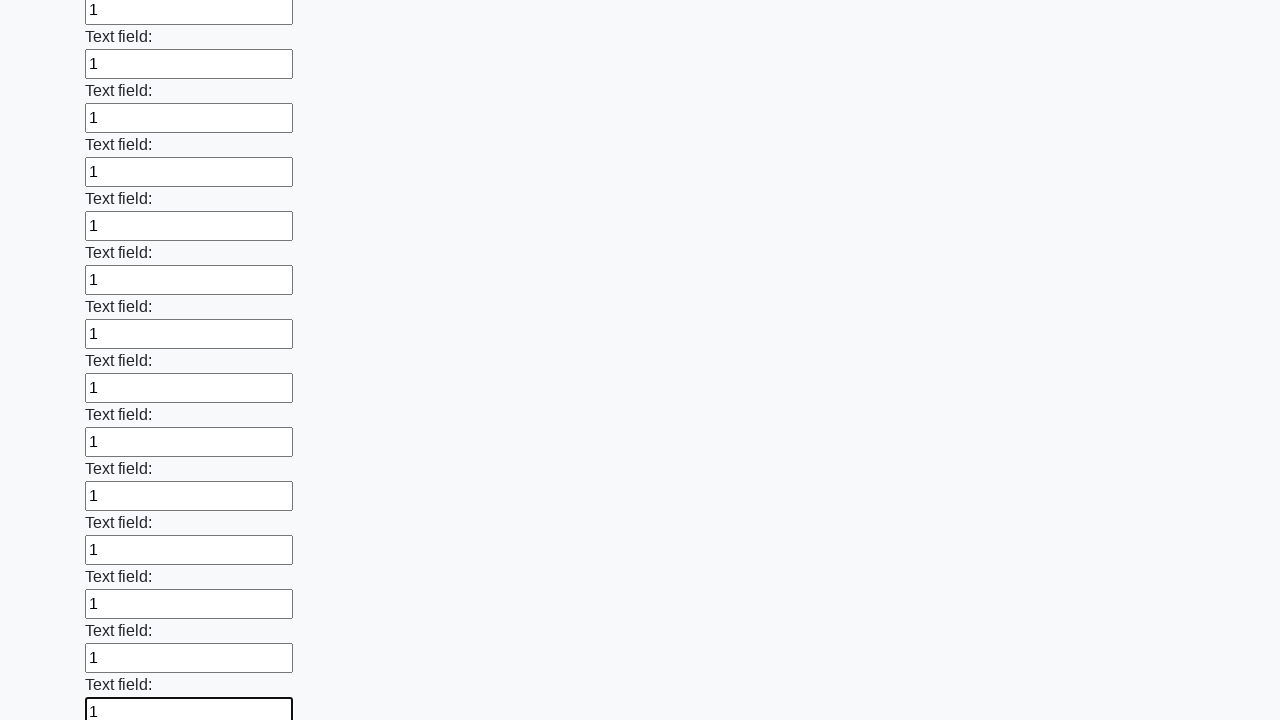

Filled required input field 74 of 100 with value '1' on input:required >> nth=73
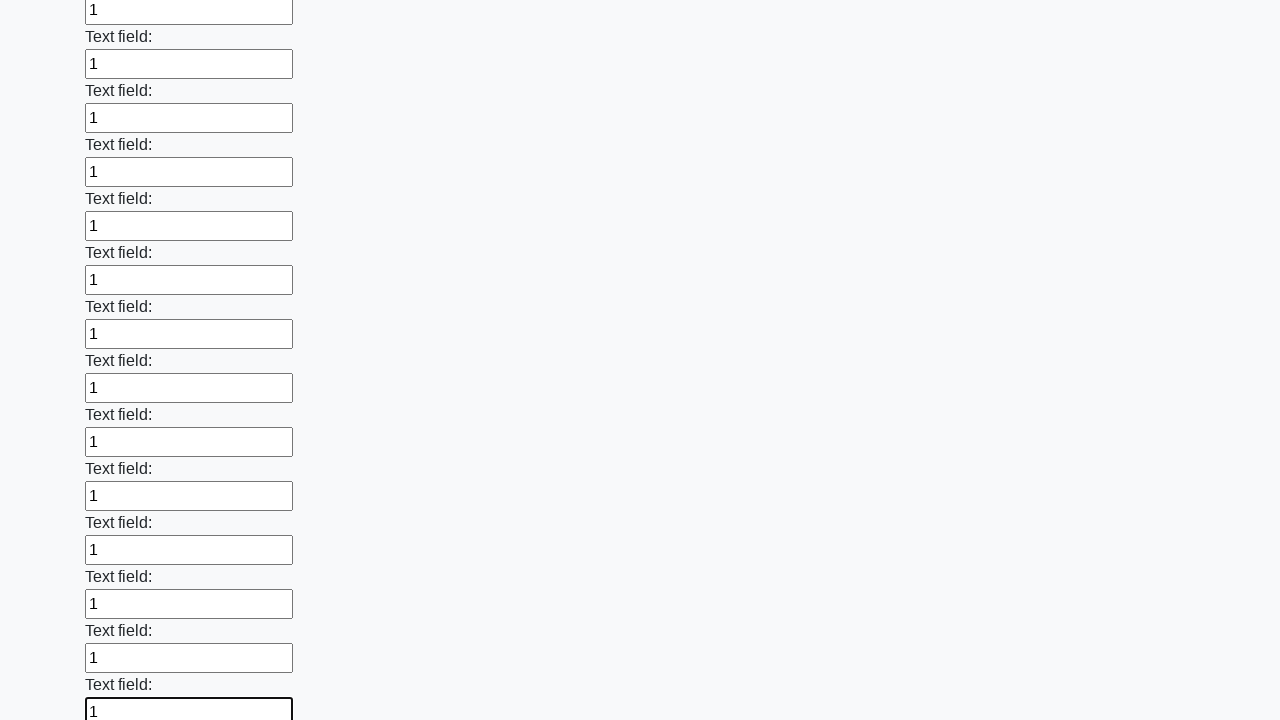

Filled required input field 75 of 100 with value '1' on input:required >> nth=74
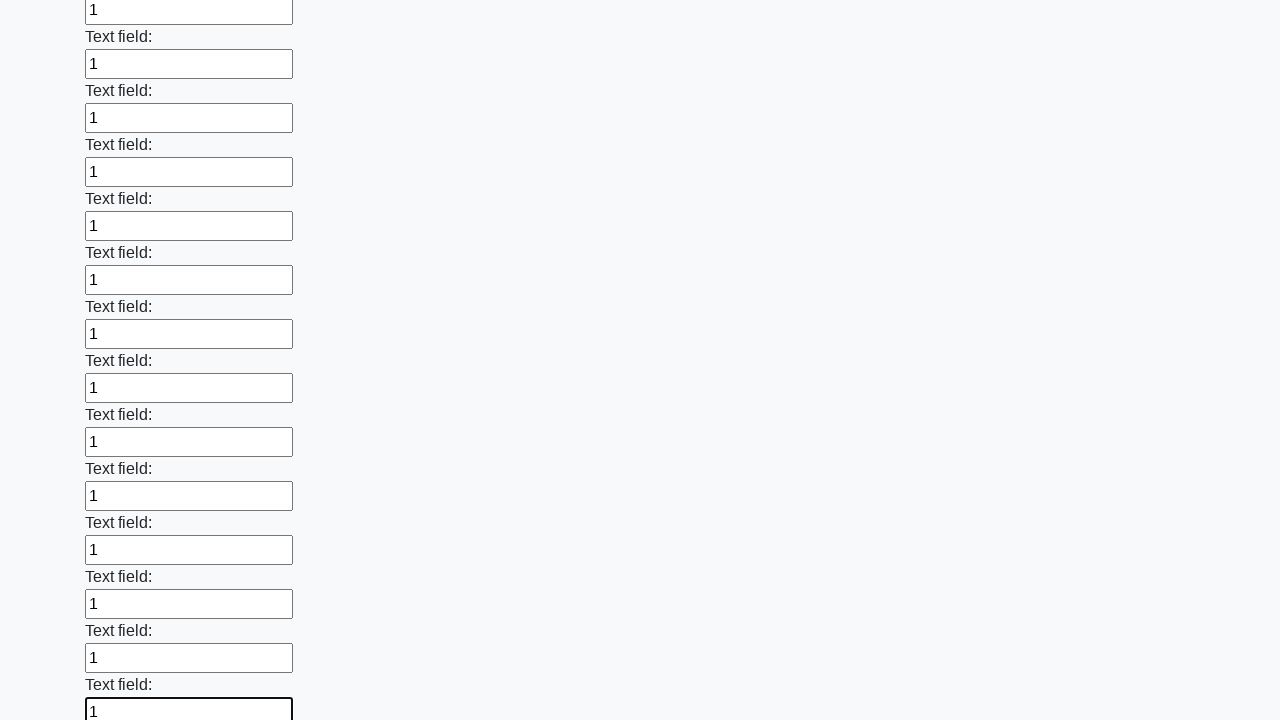

Filled required input field 76 of 100 with value '1' on input:required >> nth=75
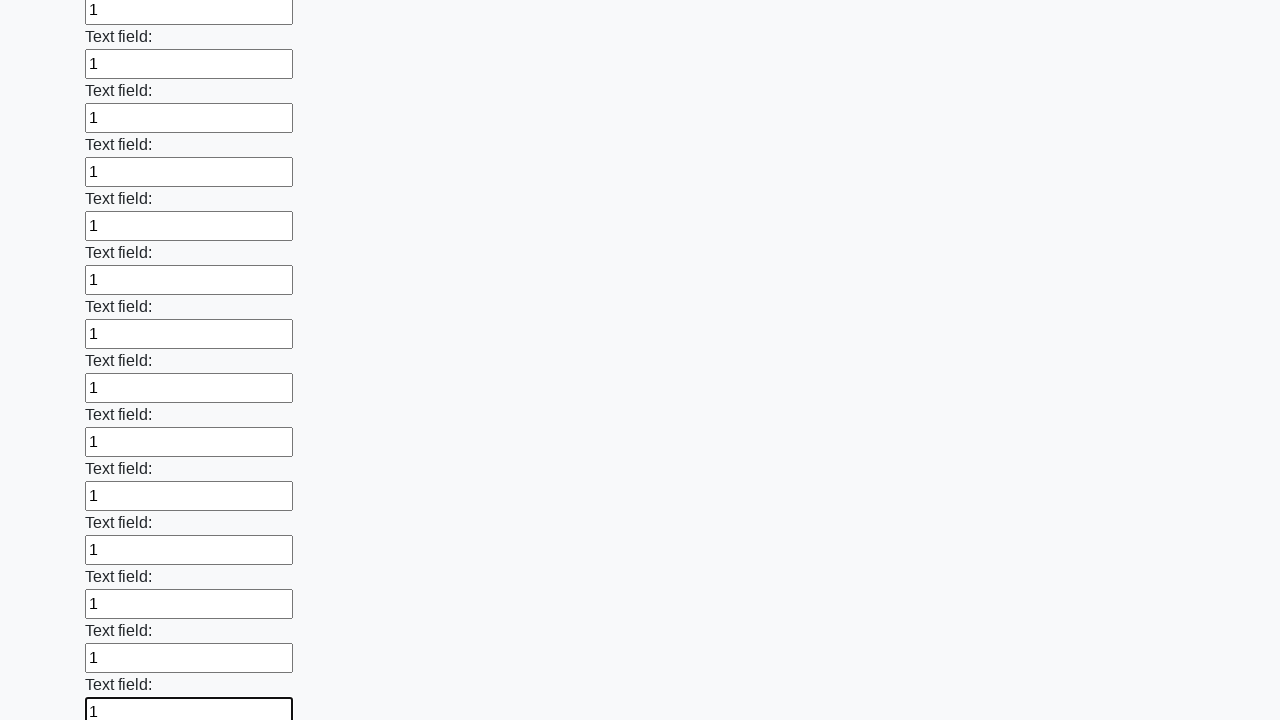

Filled required input field 77 of 100 with value '1' on input:required >> nth=76
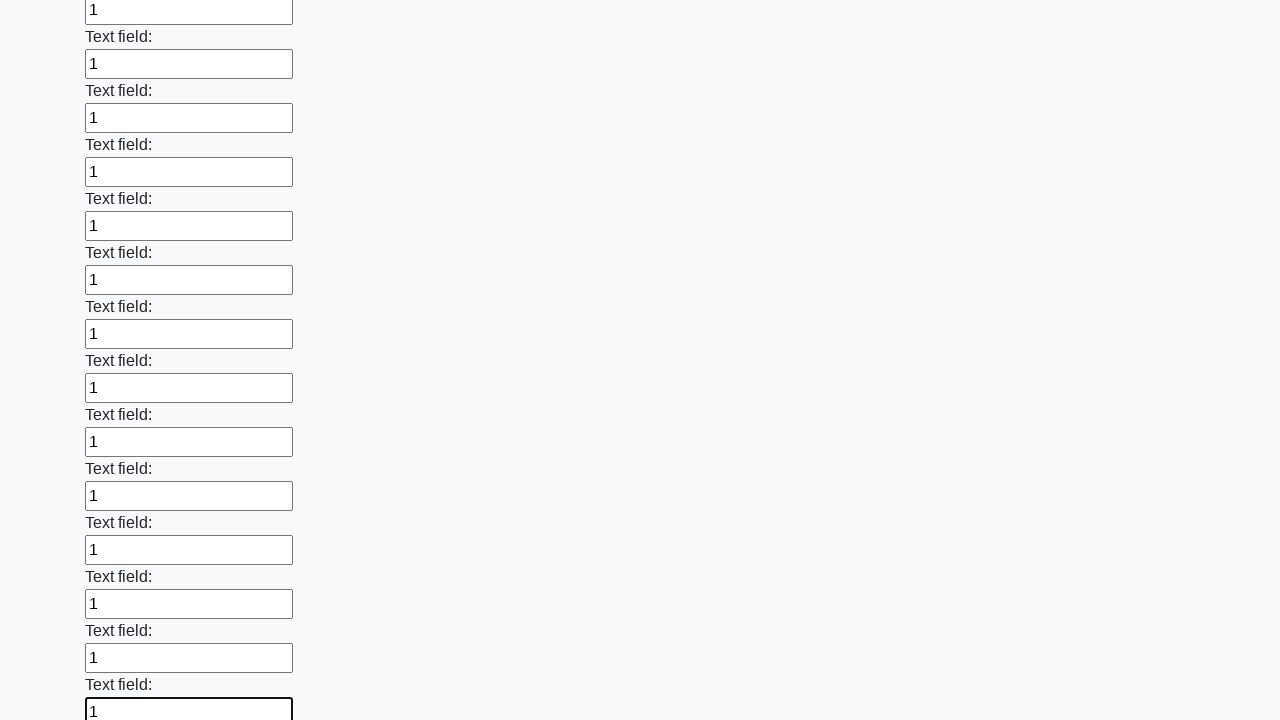

Filled required input field 78 of 100 with value '1' on input:required >> nth=77
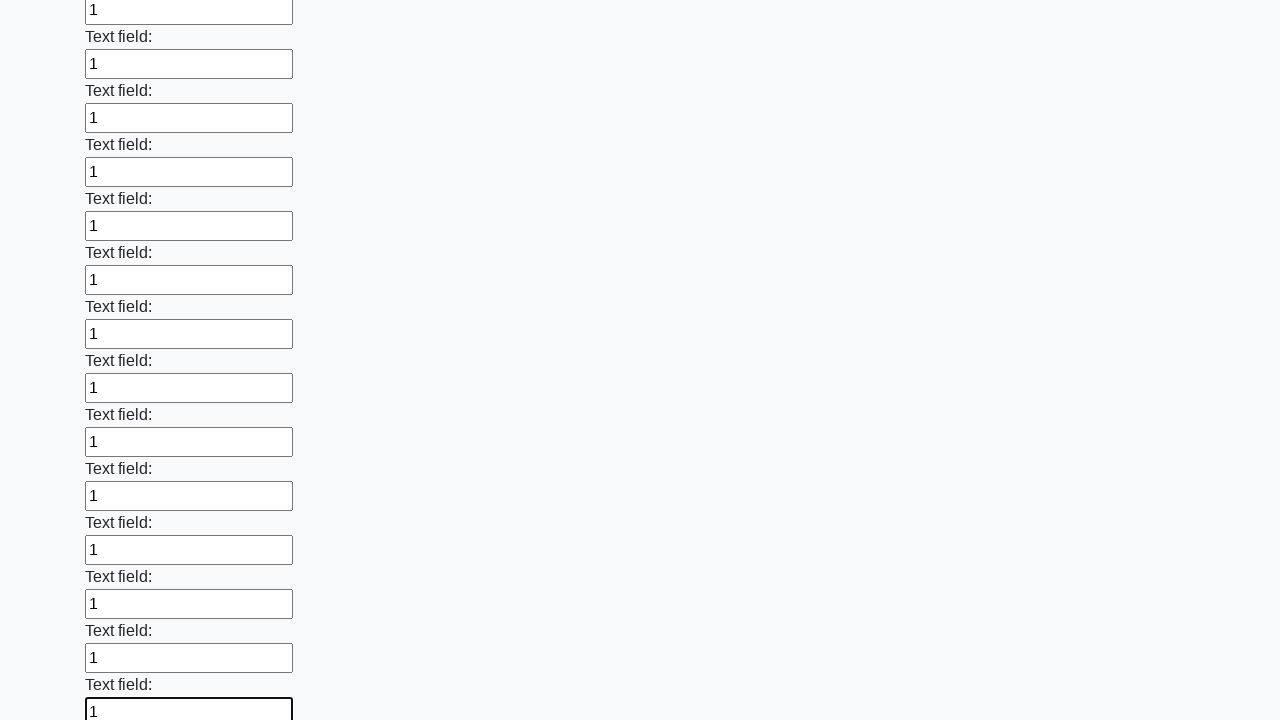

Filled required input field 79 of 100 with value '1' on input:required >> nth=78
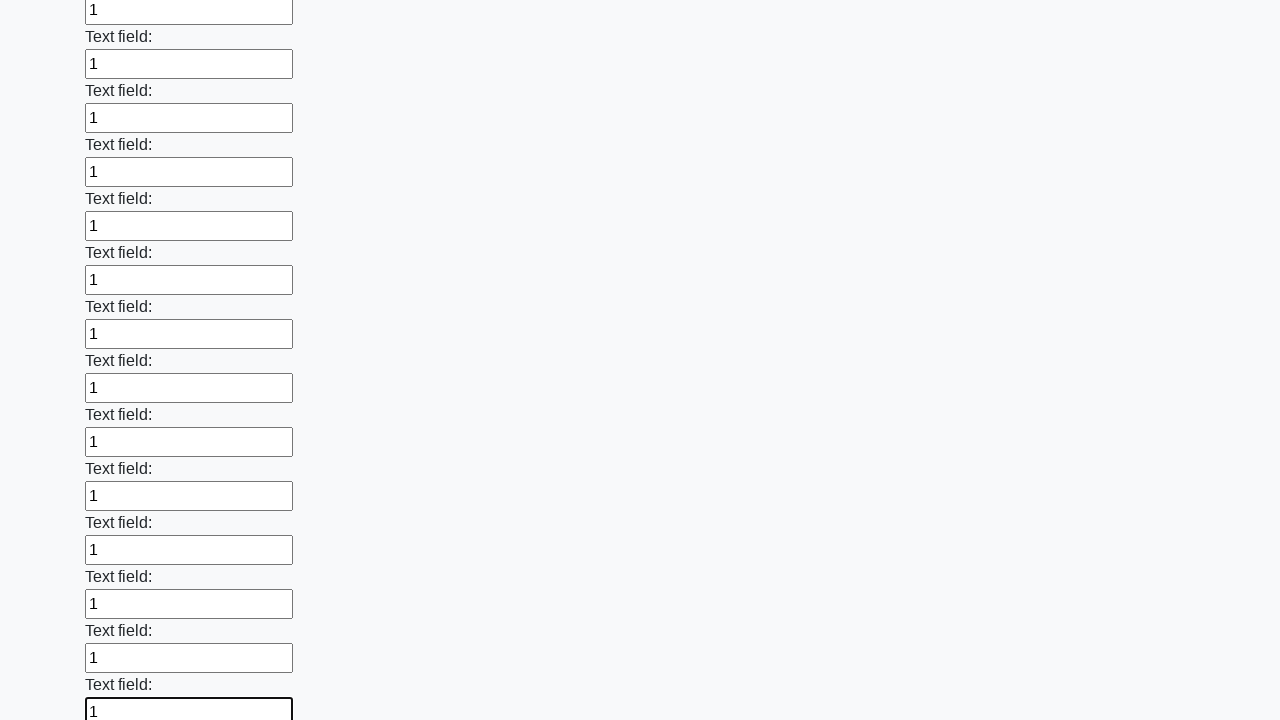

Filled required input field 80 of 100 with value '1' on input:required >> nth=79
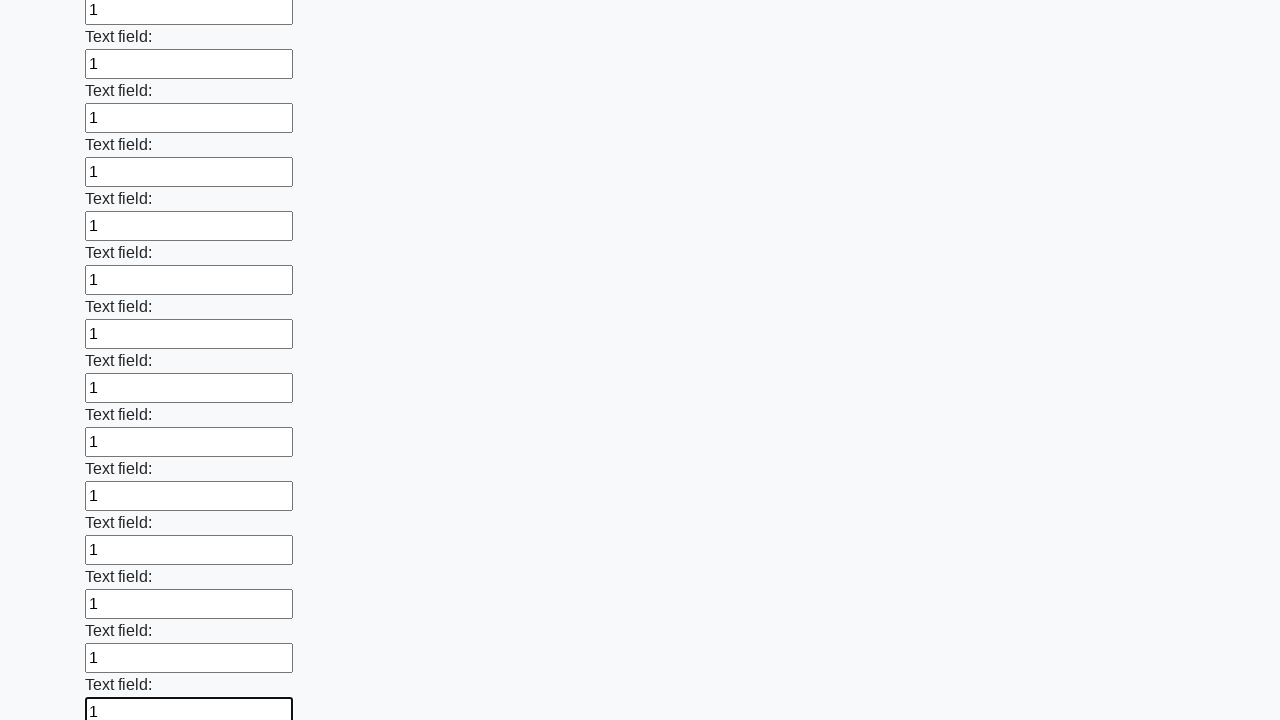

Filled required input field 81 of 100 with value '1' on input:required >> nth=80
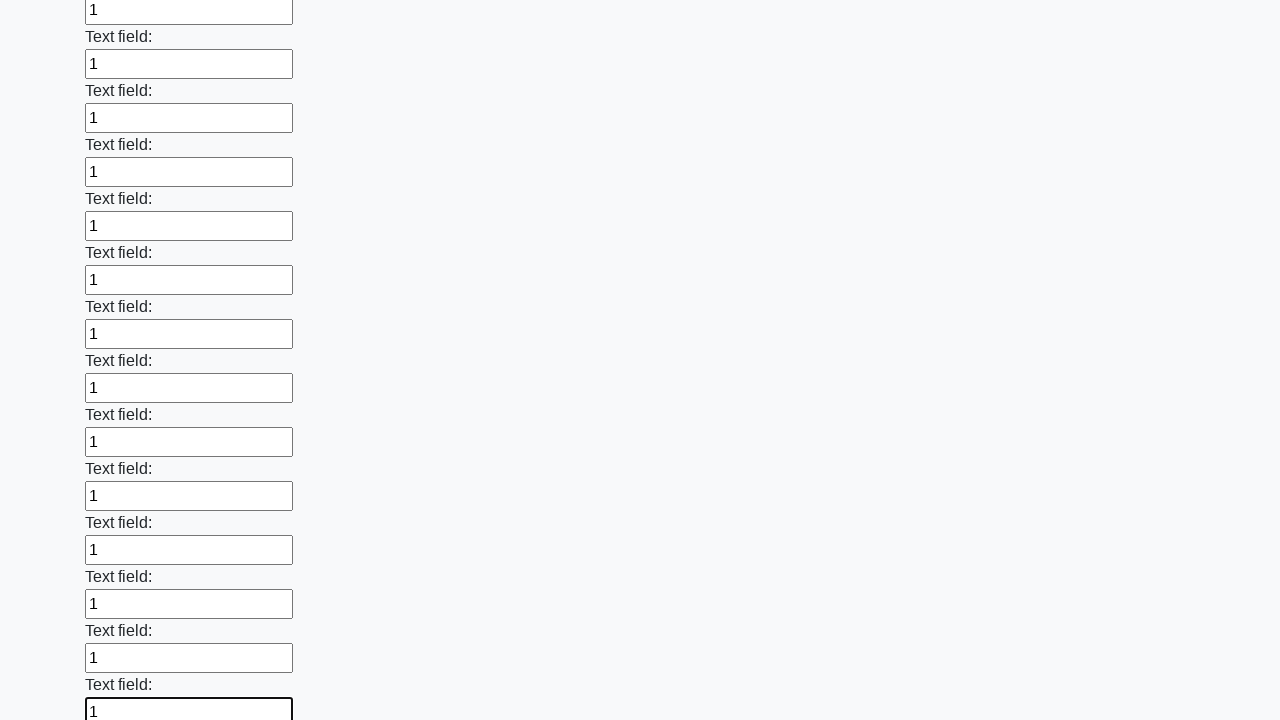

Filled required input field 82 of 100 with value '1' on input:required >> nth=81
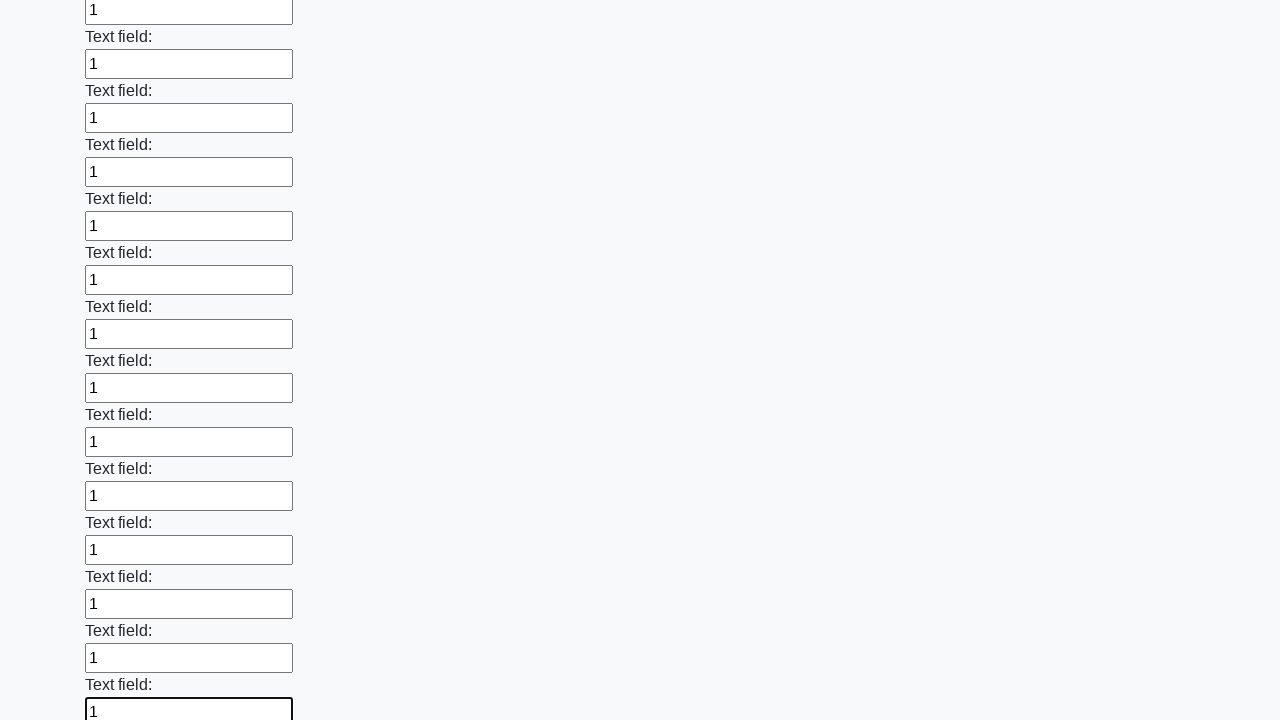

Filled required input field 83 of 100 with value '1' on input:required >> nth=82
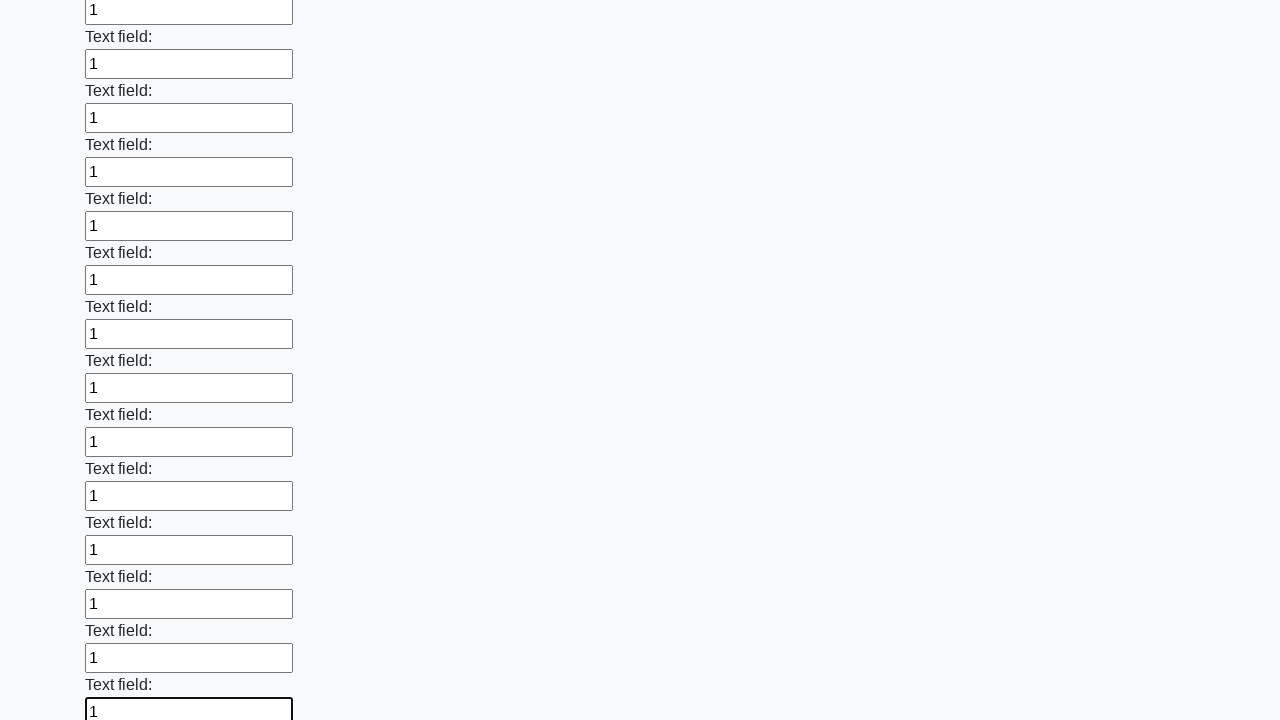

Filled required input field 84 of 100 with value '1' on input:required >> nth=83
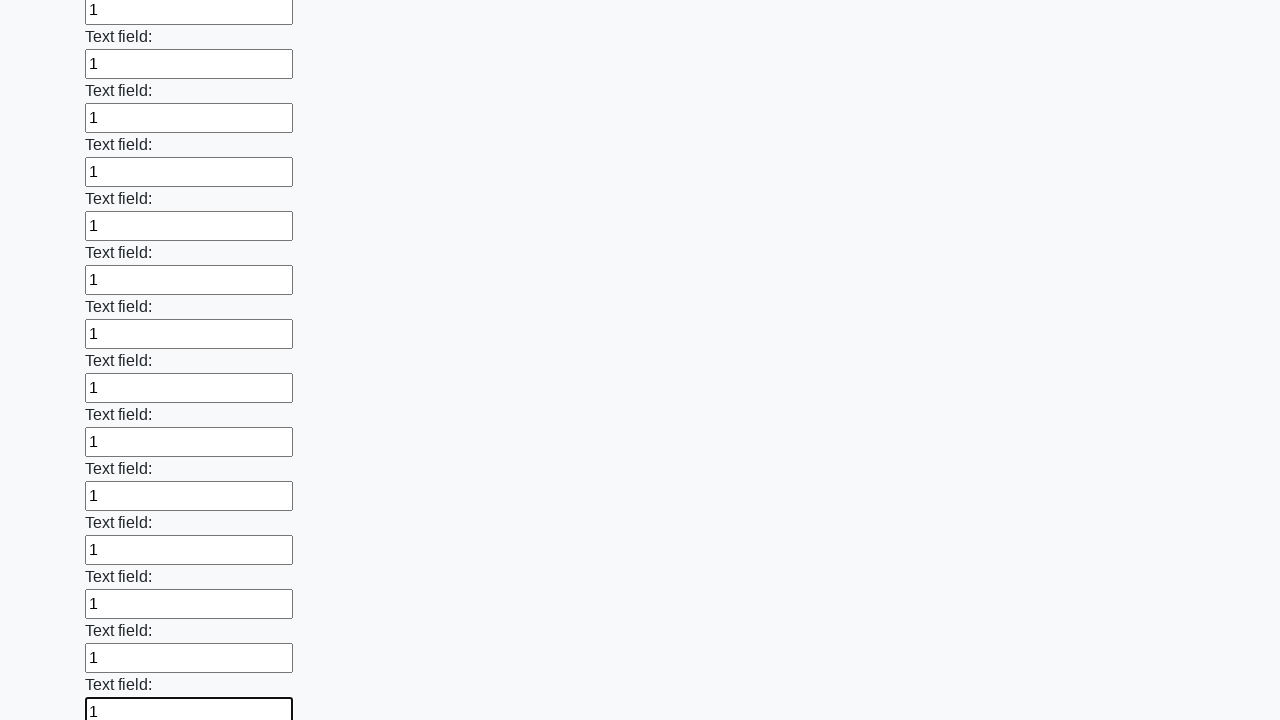

Filled required input field 85 of 100 with value '1' on input:required >> nth=84
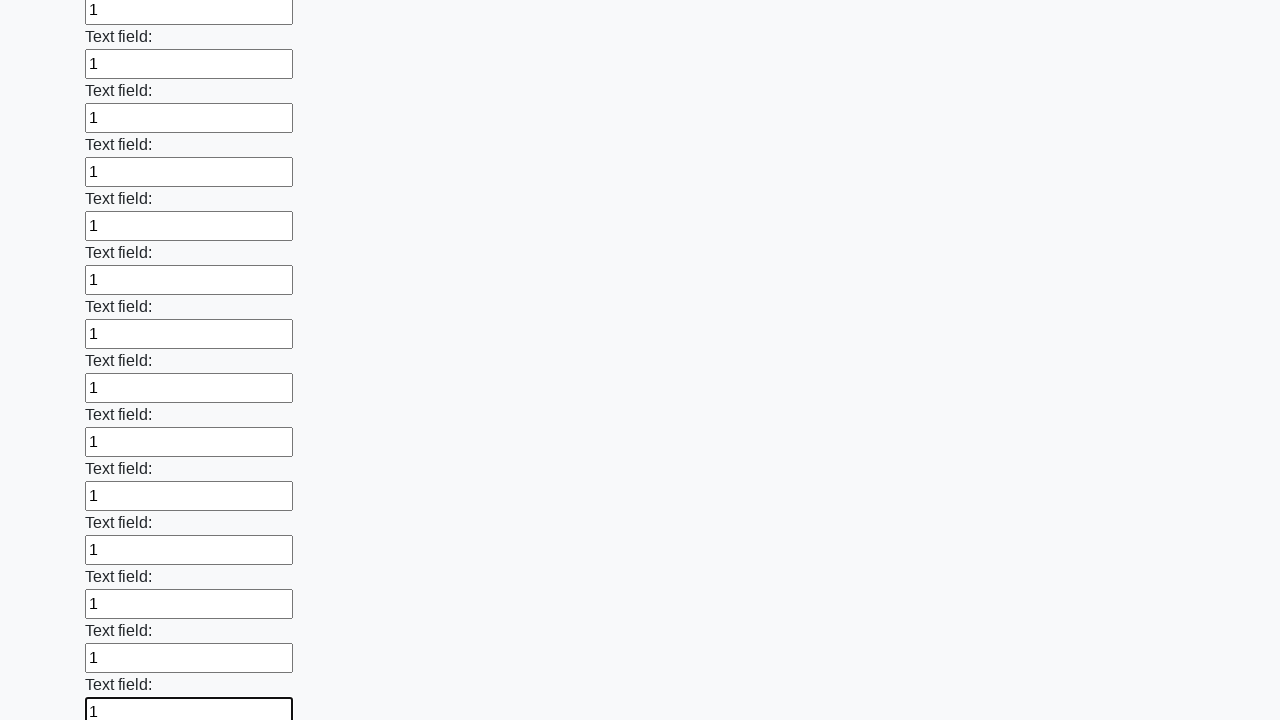

Filled required input field 86 of 100 with value '1' on input:required >> nth=85
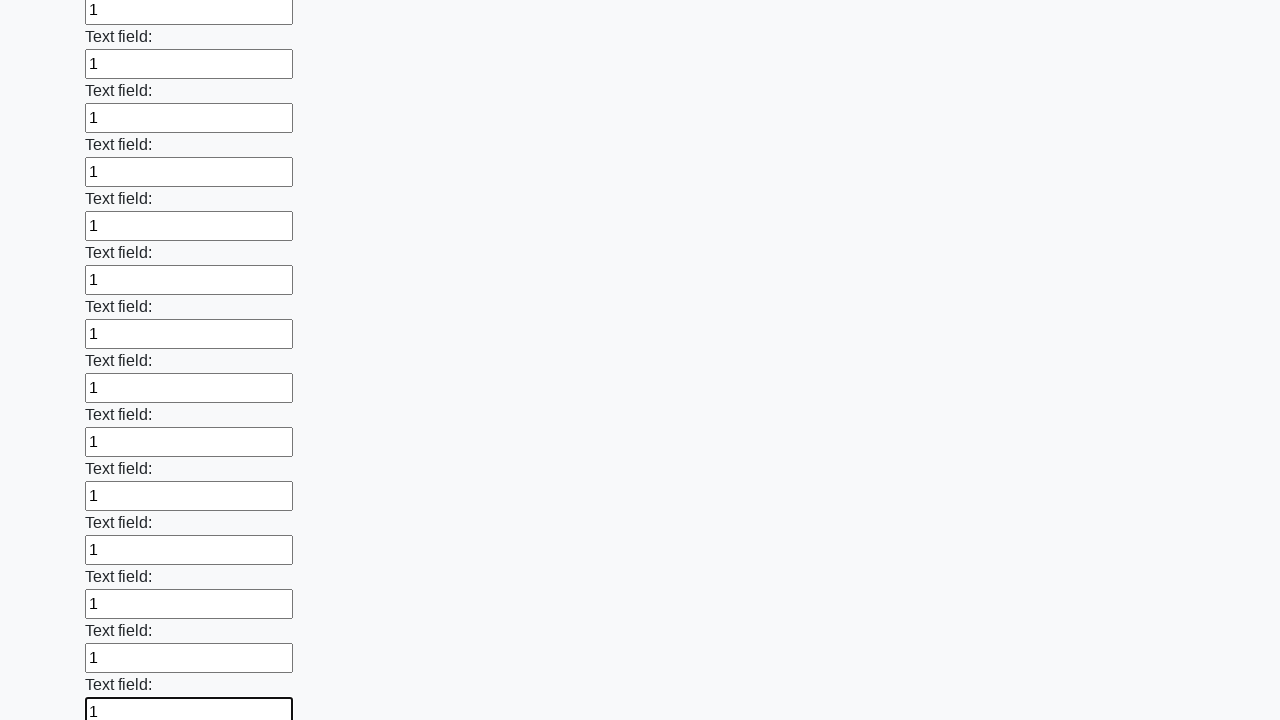

Filled required input field 87 of 100 with value '1' on input:required >> nth=86
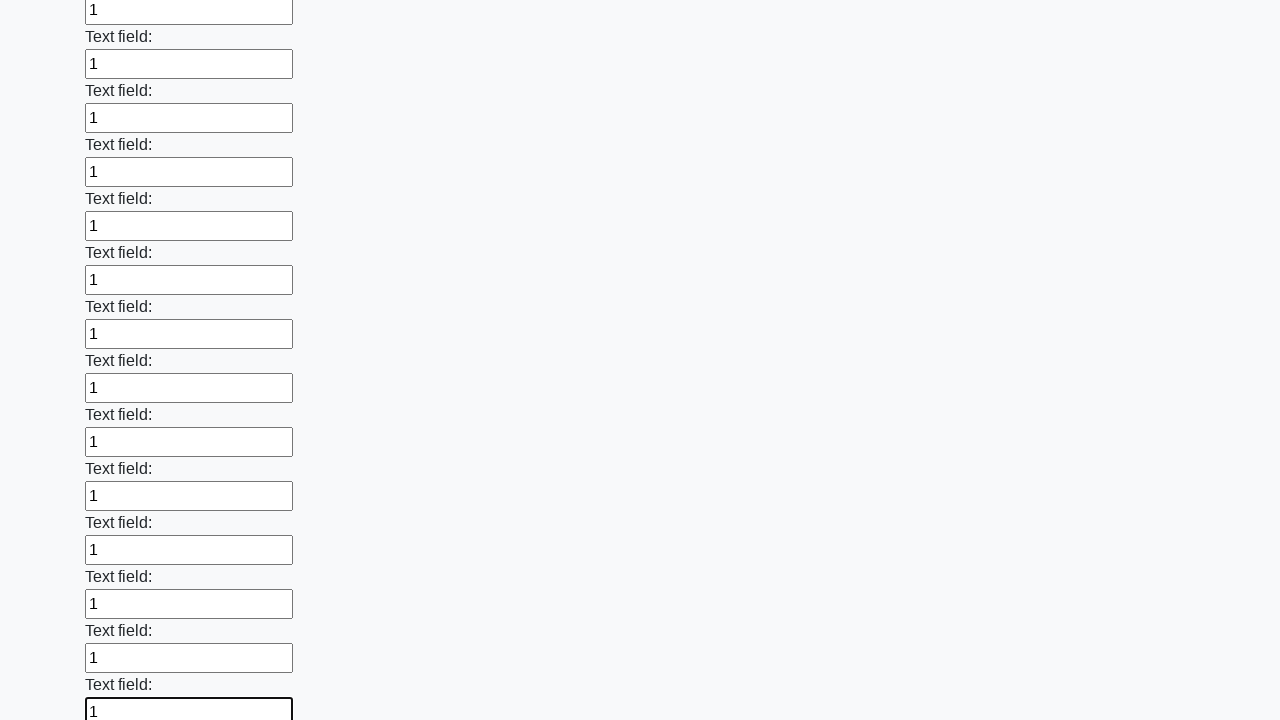

Filled required input field 88 of 100 with value '1' on input:required >> nth=87
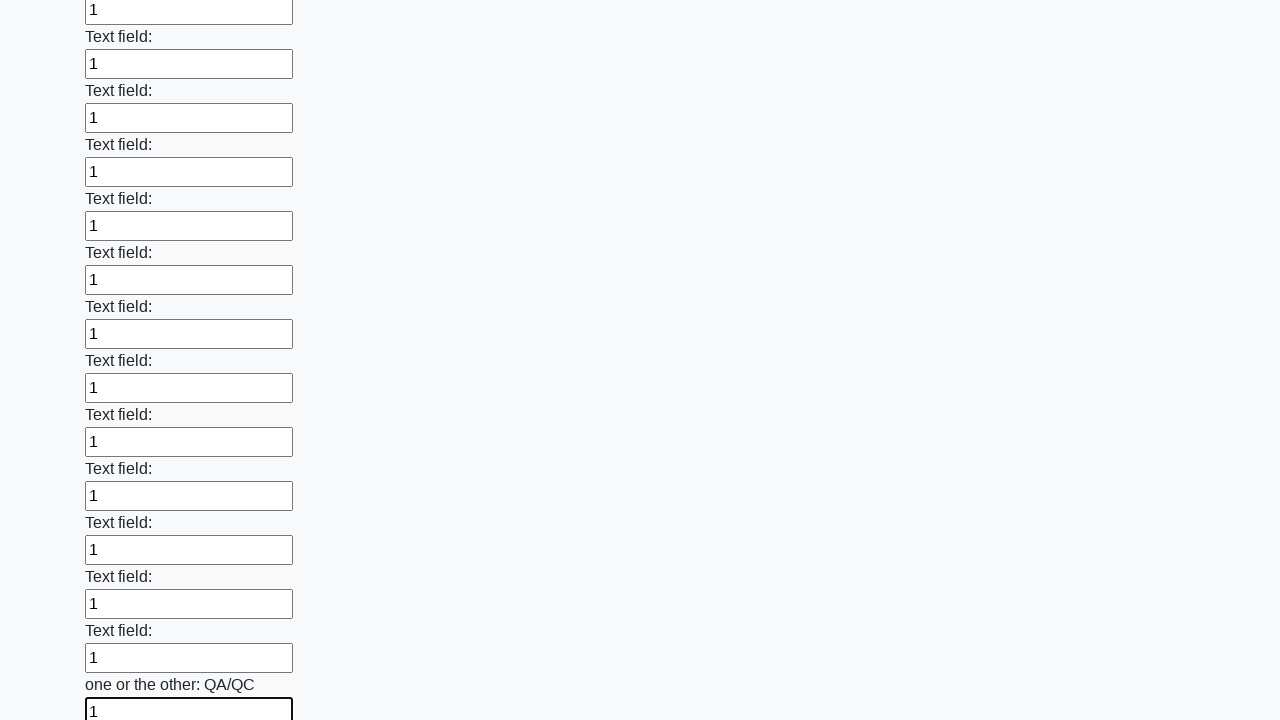

Filled required input field 89 of 100 with value '1' on input:required >> nth=88
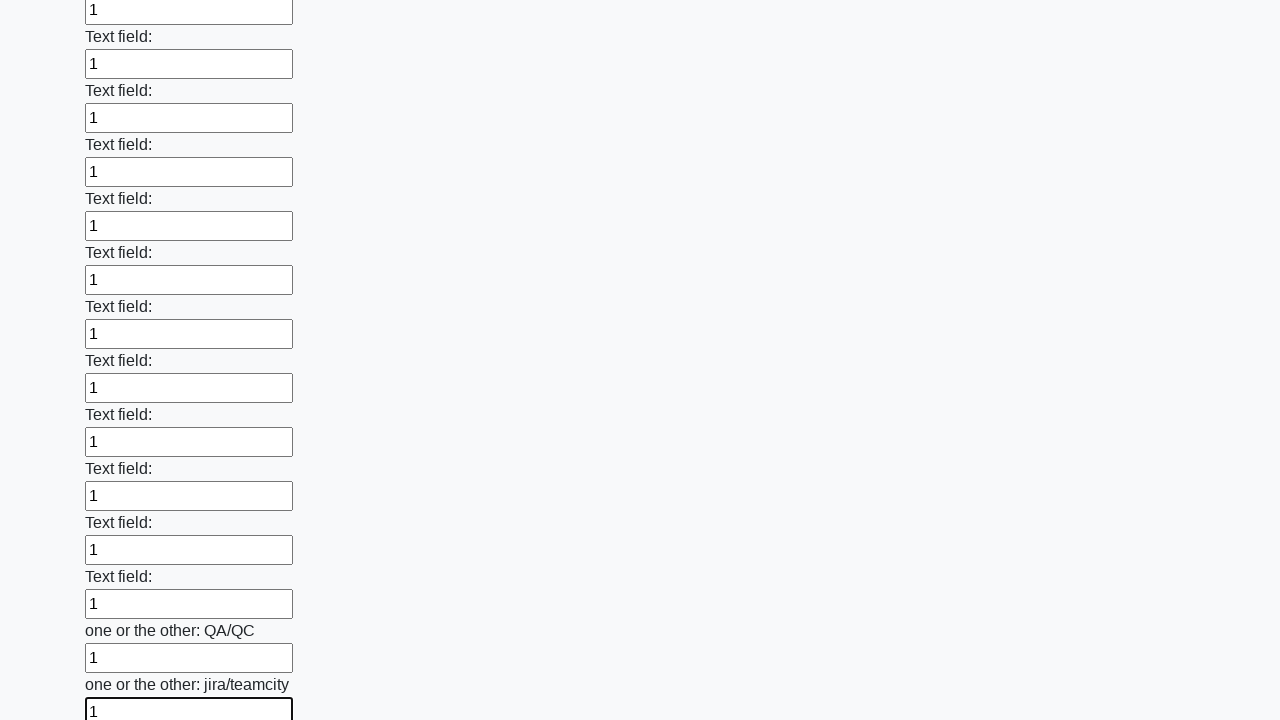

Filled required input field 90 of 100 with value '1' on input:required >> nth=89
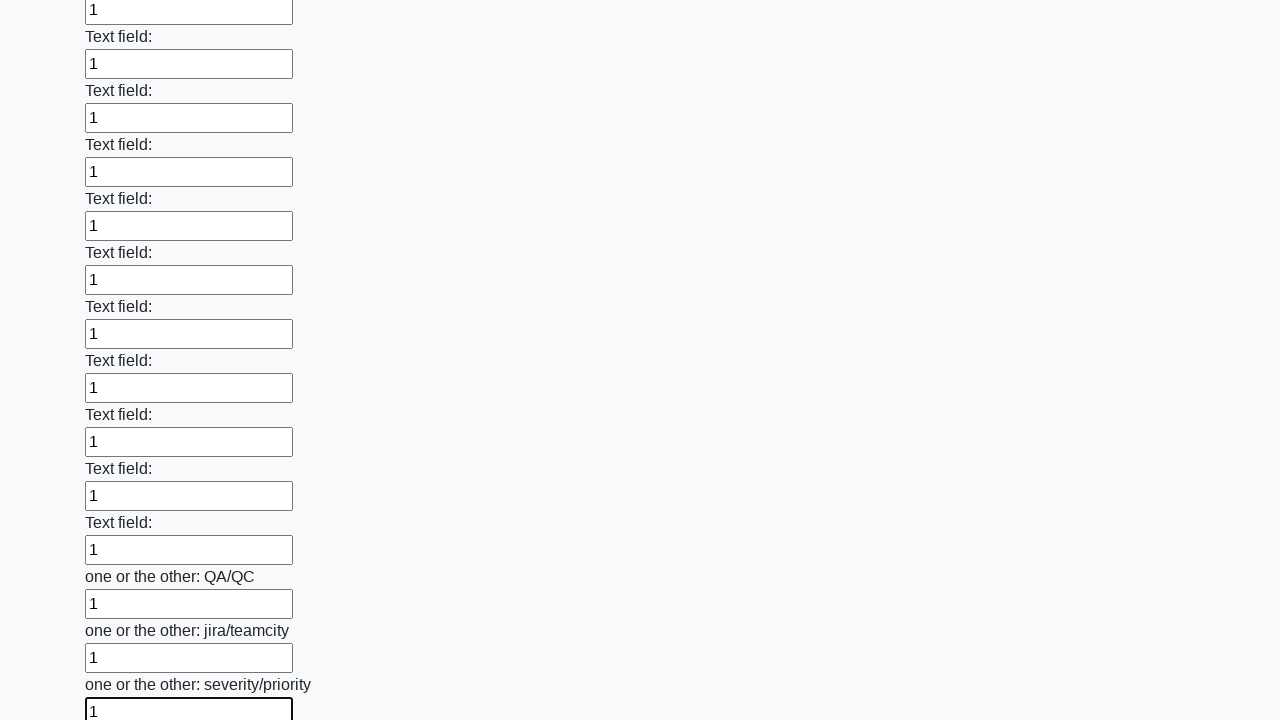

Filled required input field 91 of 100 with value '1' on input:required >> nth=90
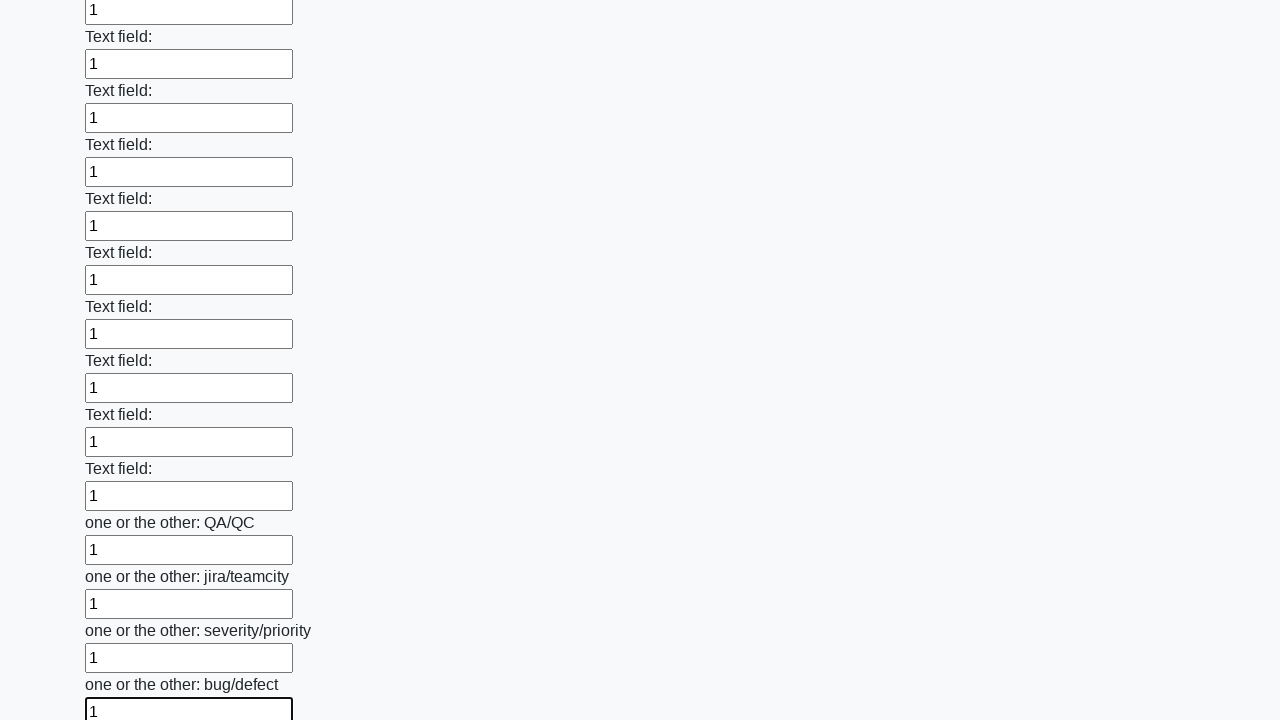

Filled required input field 92 of 100 with value '1' on input:required >> nth=91
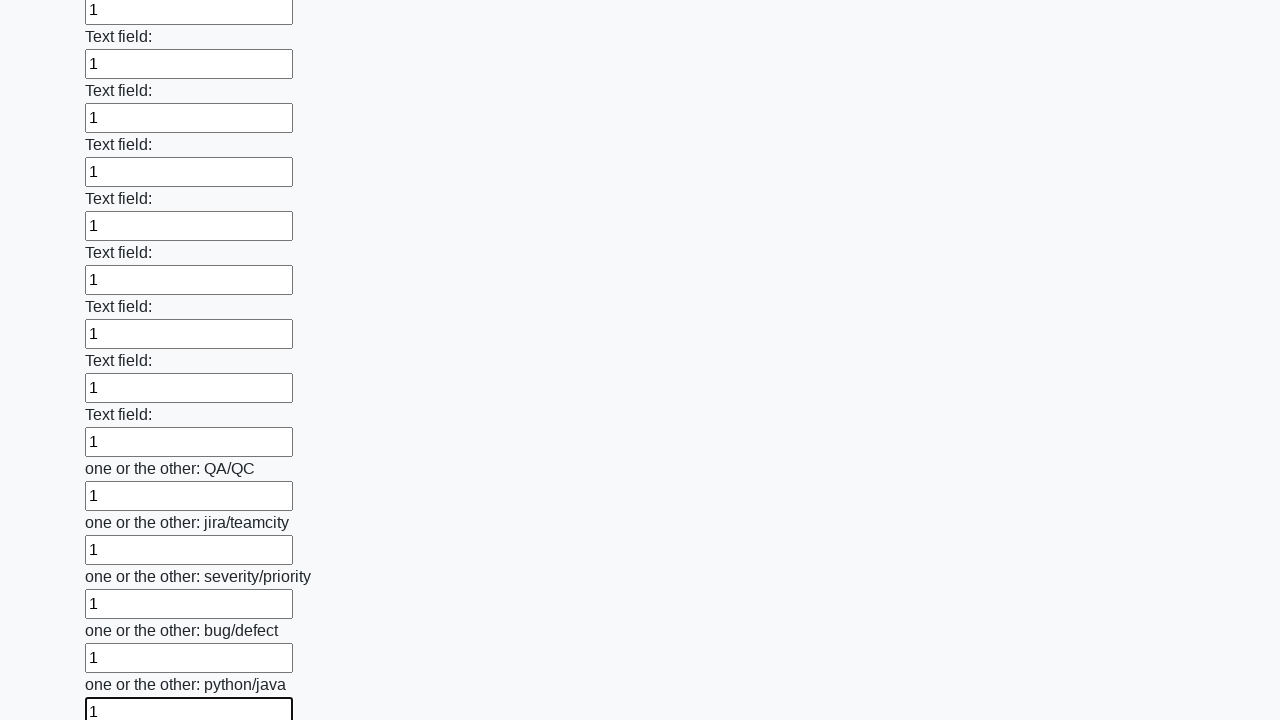

Filled required input field 93 of 100 with value '1' on input:required >> nth=92
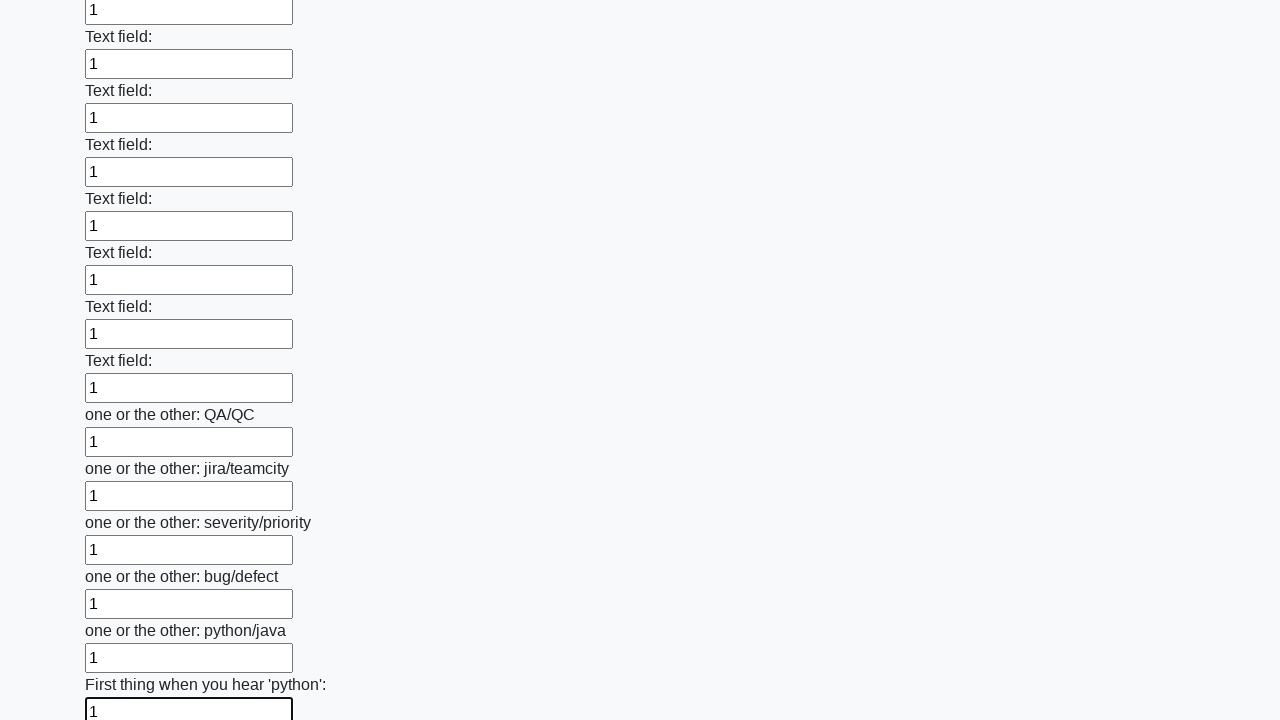

Filled required input field 94 of 100 with value '1' on input:required >> nth=93
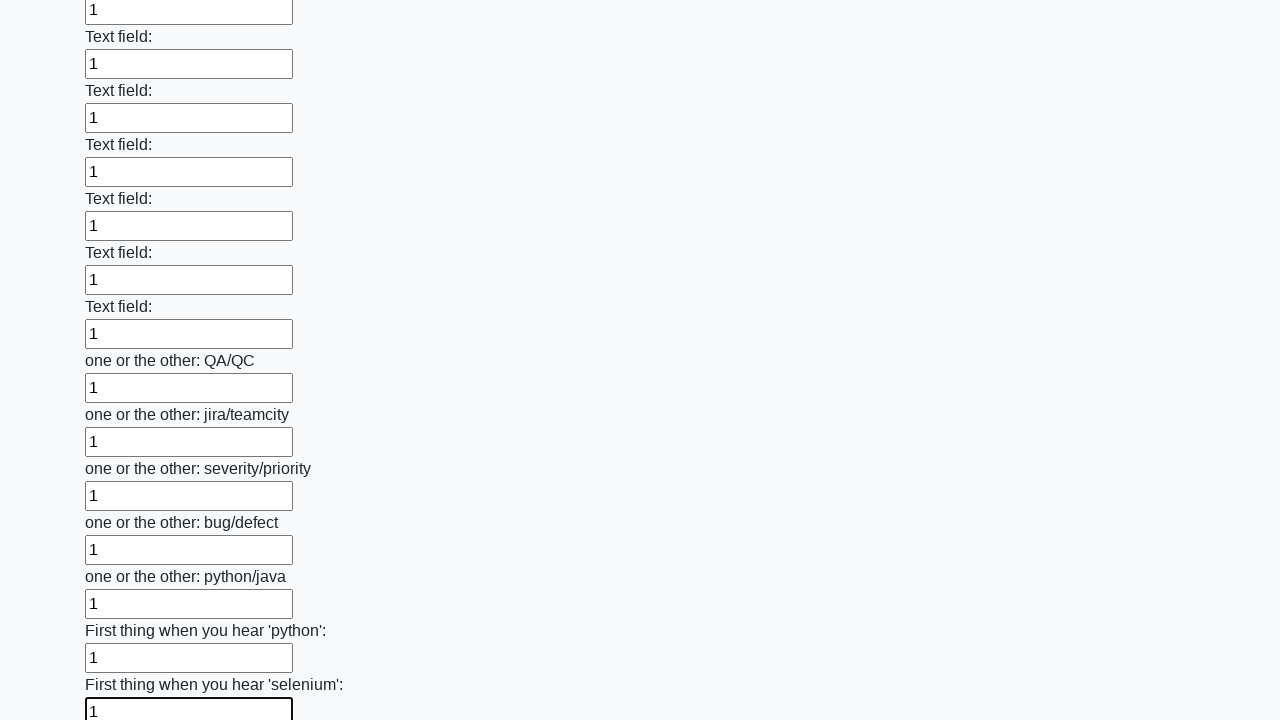

Filled required input field 95 of 100 with value '1' on input:required >> nth=94
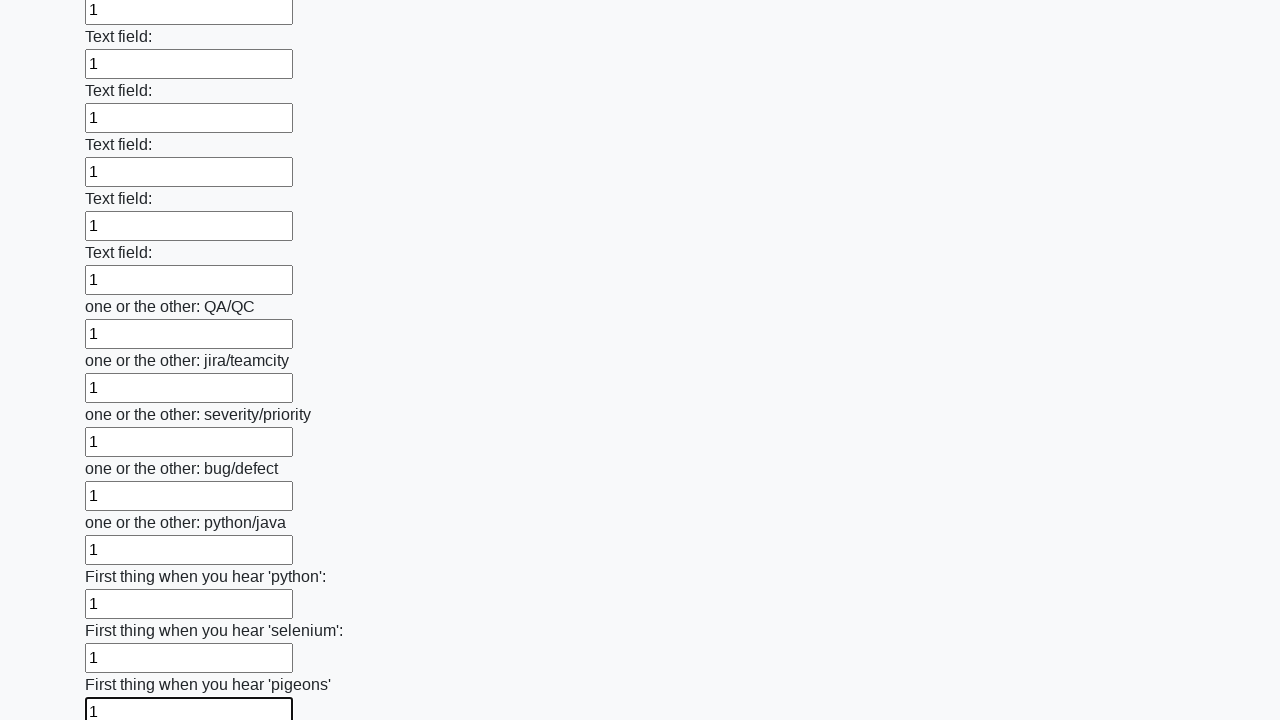

Filled required input field 96 of 100 with value '1' on input:required >> nth=95
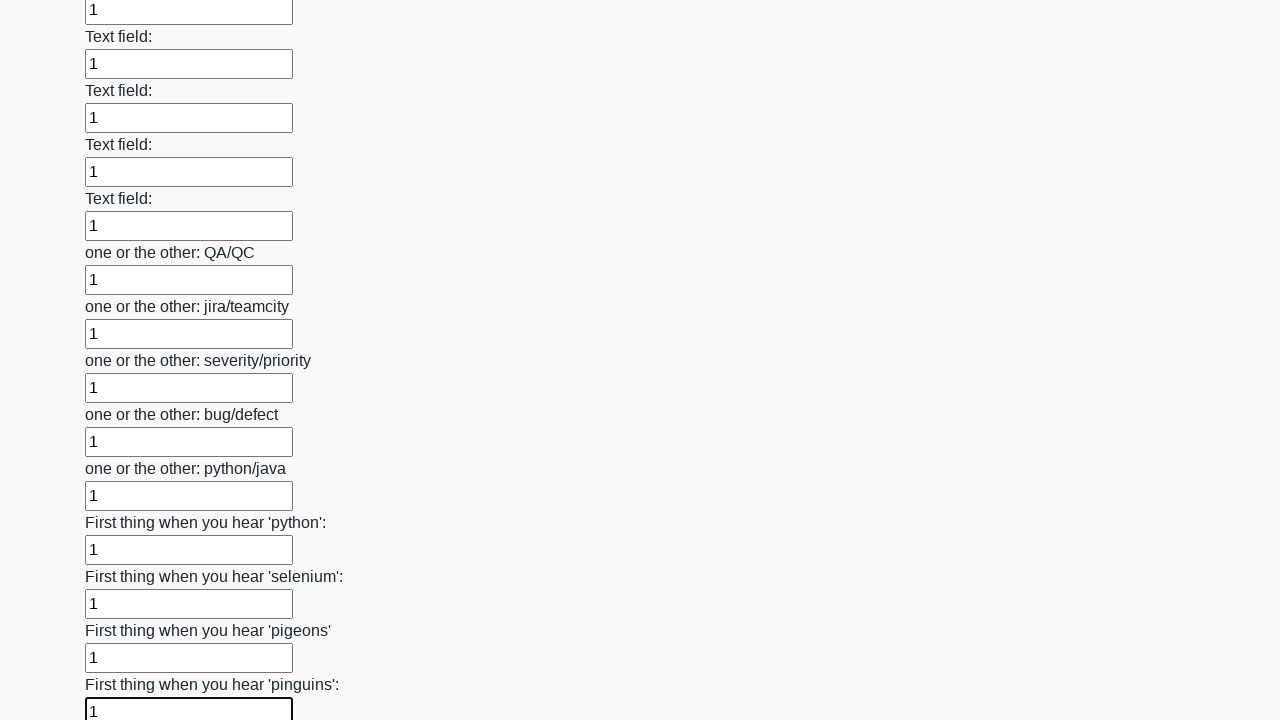

Filled required input field 97 of 100 with value '1' on input:required >> nth=96
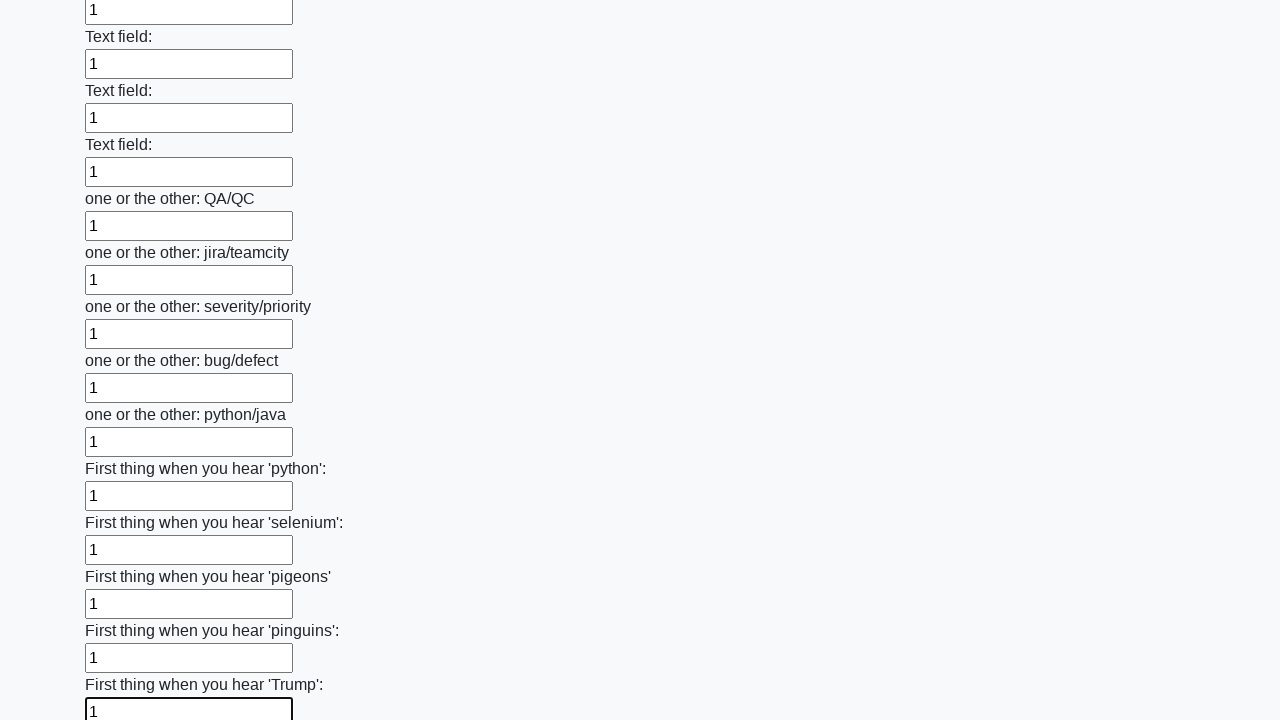

Filled required input field 98 of 100 with value '1' on input:required >> nth=97
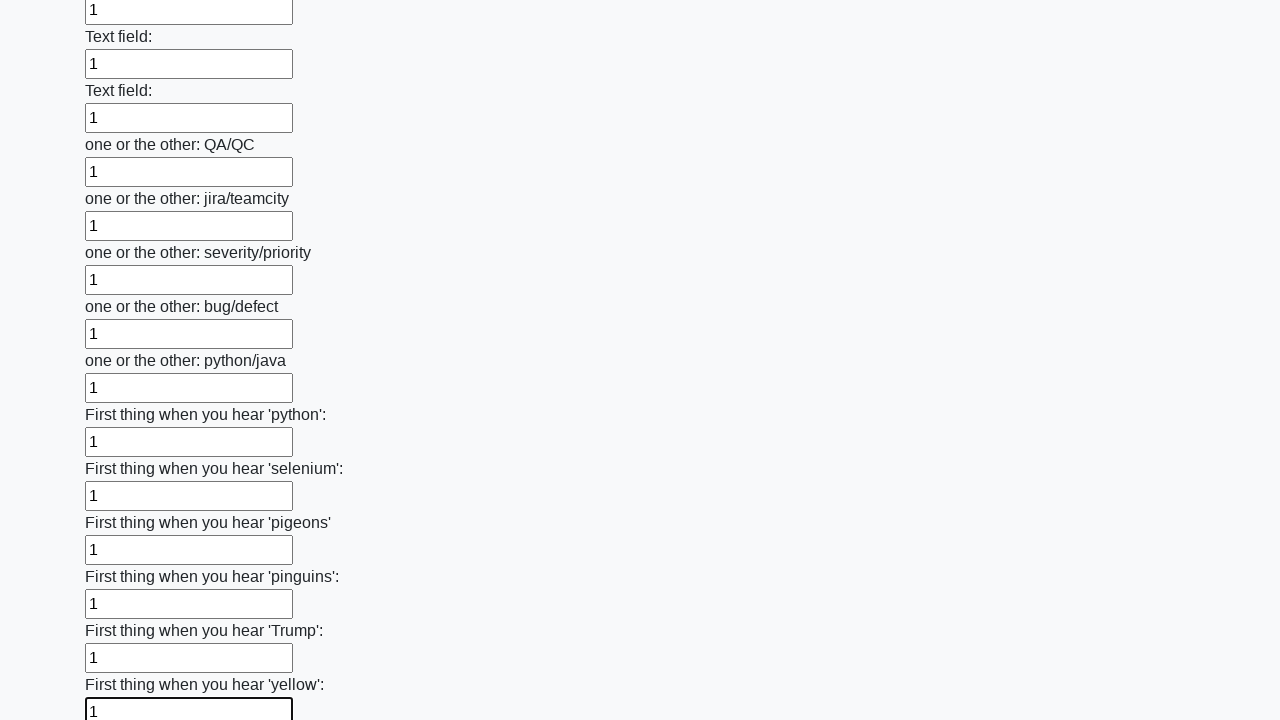

Filled required input field 99 of 100 with value '1' on input:required >> nth=98
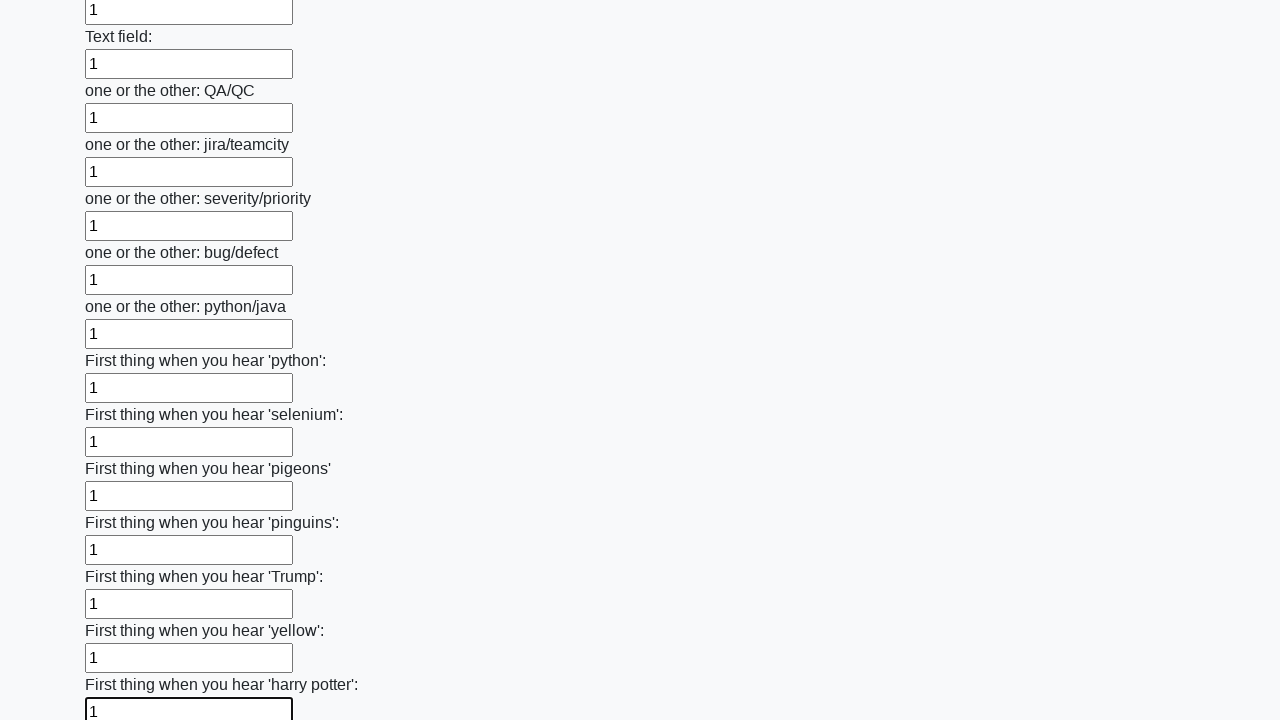

Filled required input field 100 of 100 with value '1' on input:required >> nth=99
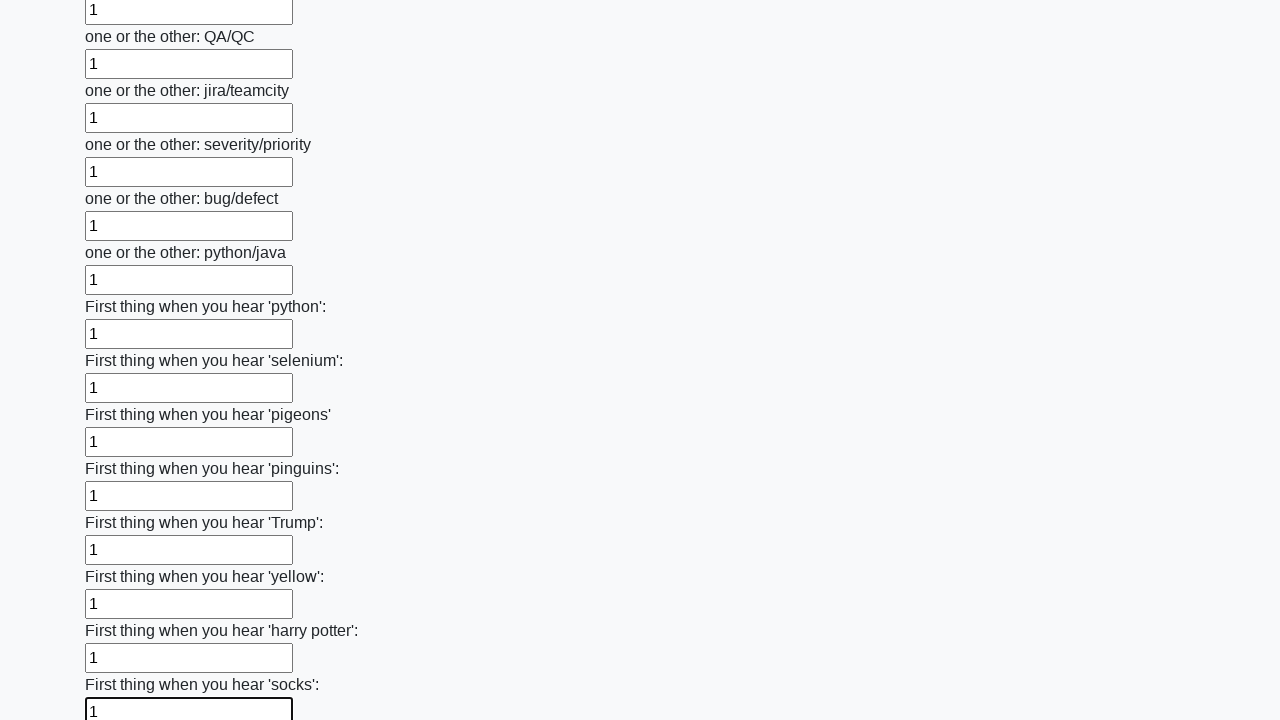

Clicked submit button to submit the form at (123, 611) on button.btn
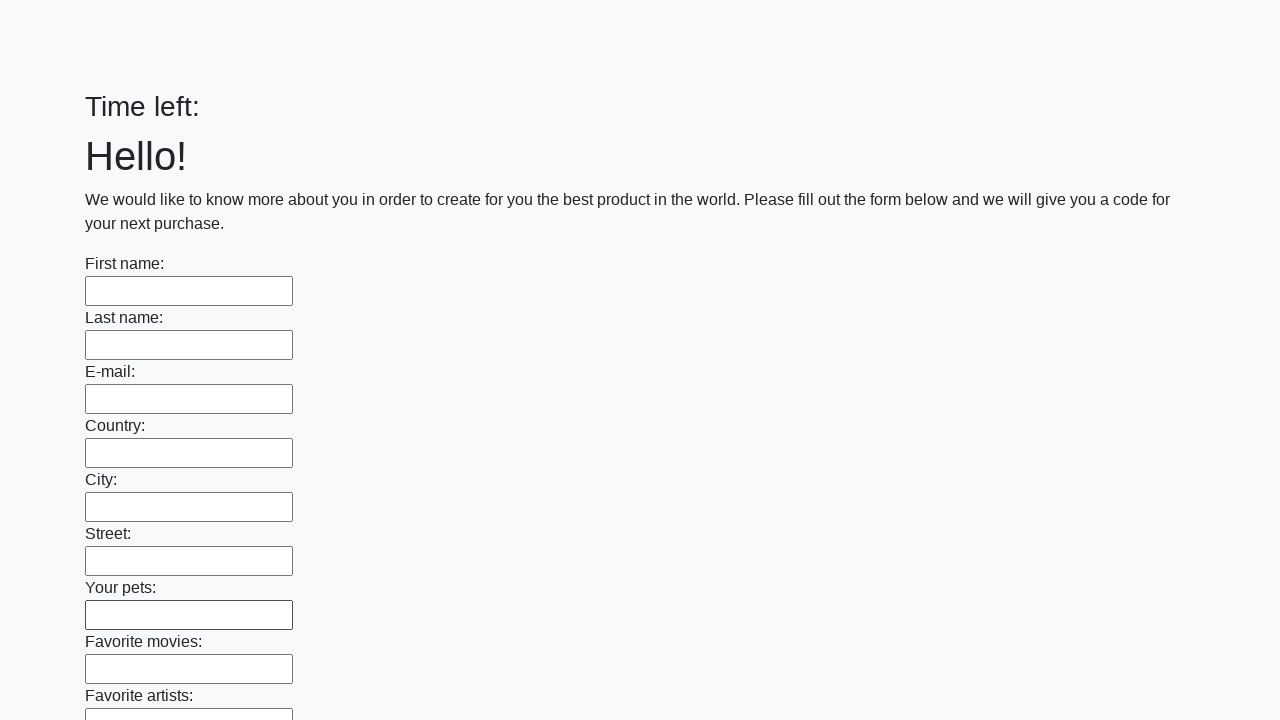

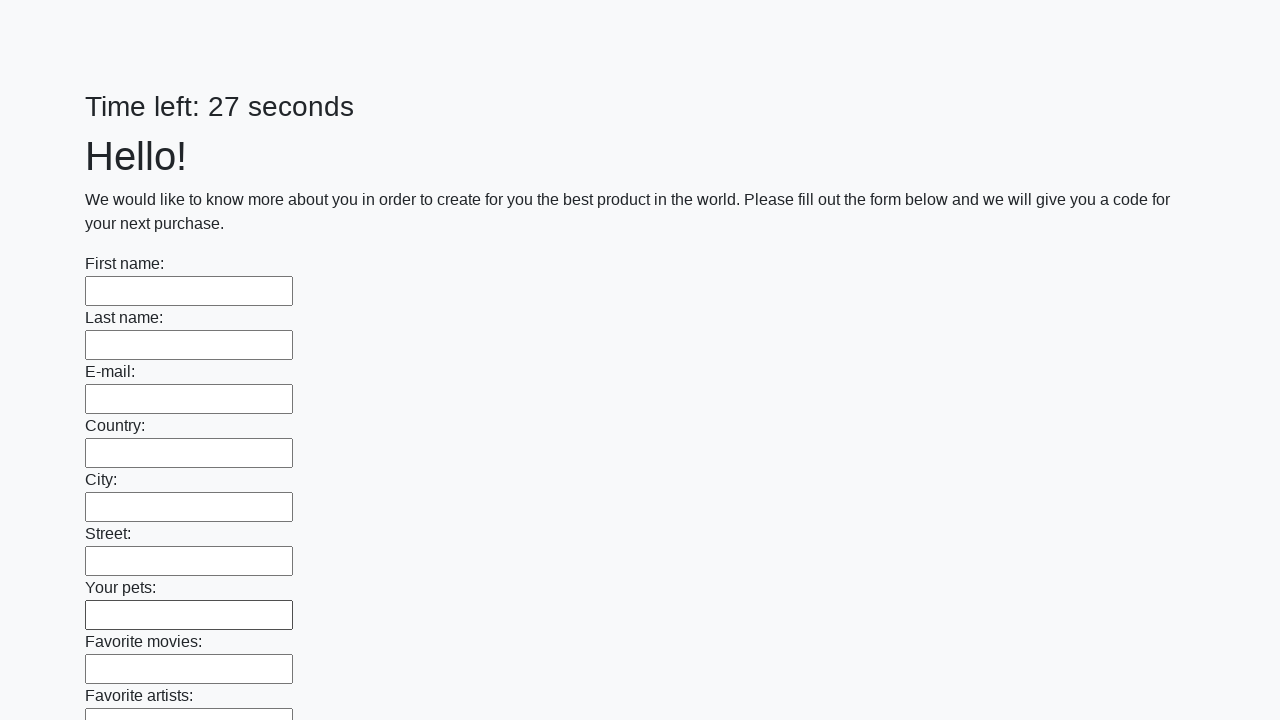